Tests file download functionality by navigating to a download page and downloading a JSON file from a list of available files

Starting URL: https://the-internet.herokuapp.com/download

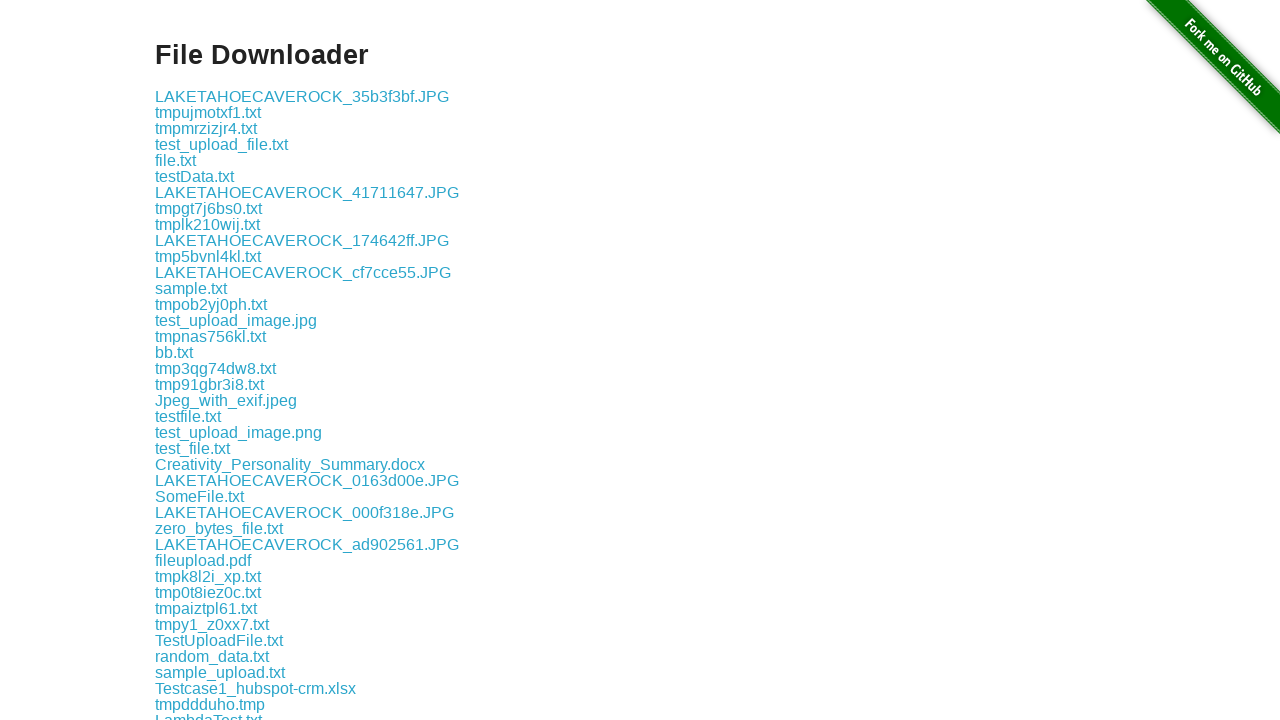

Waited for page to load (domcontentloaded)
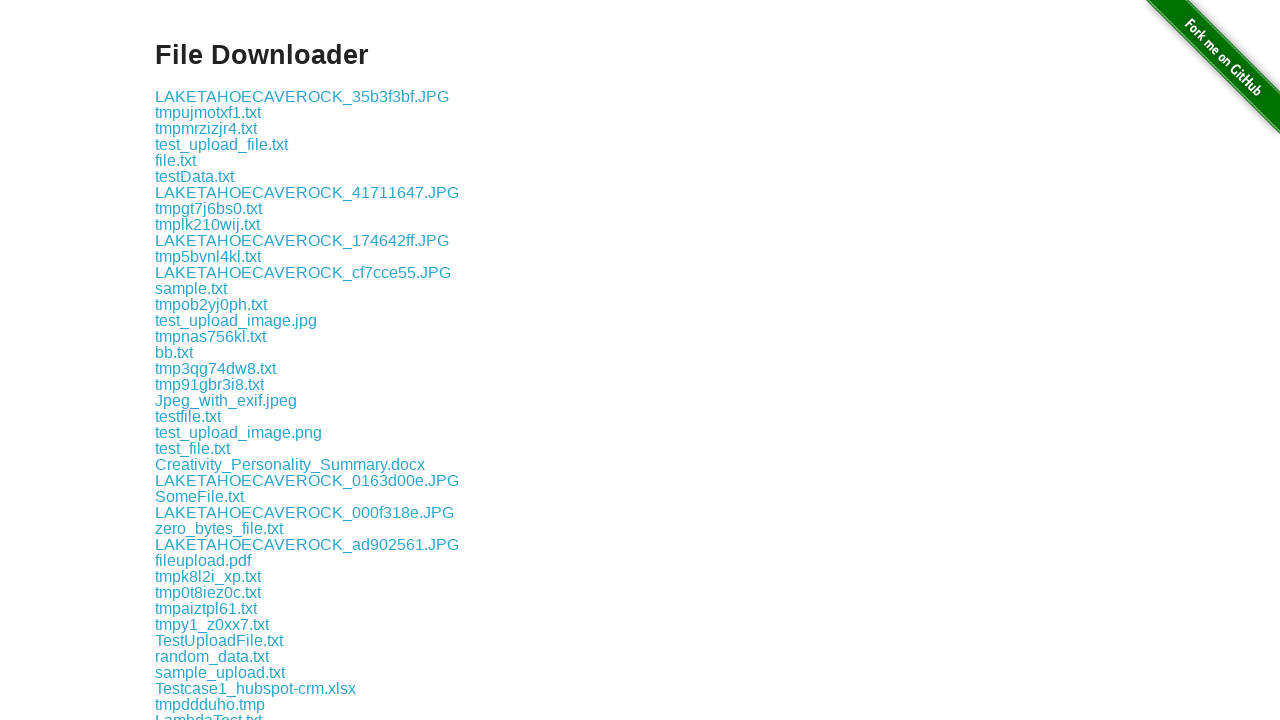

Located download links on the page
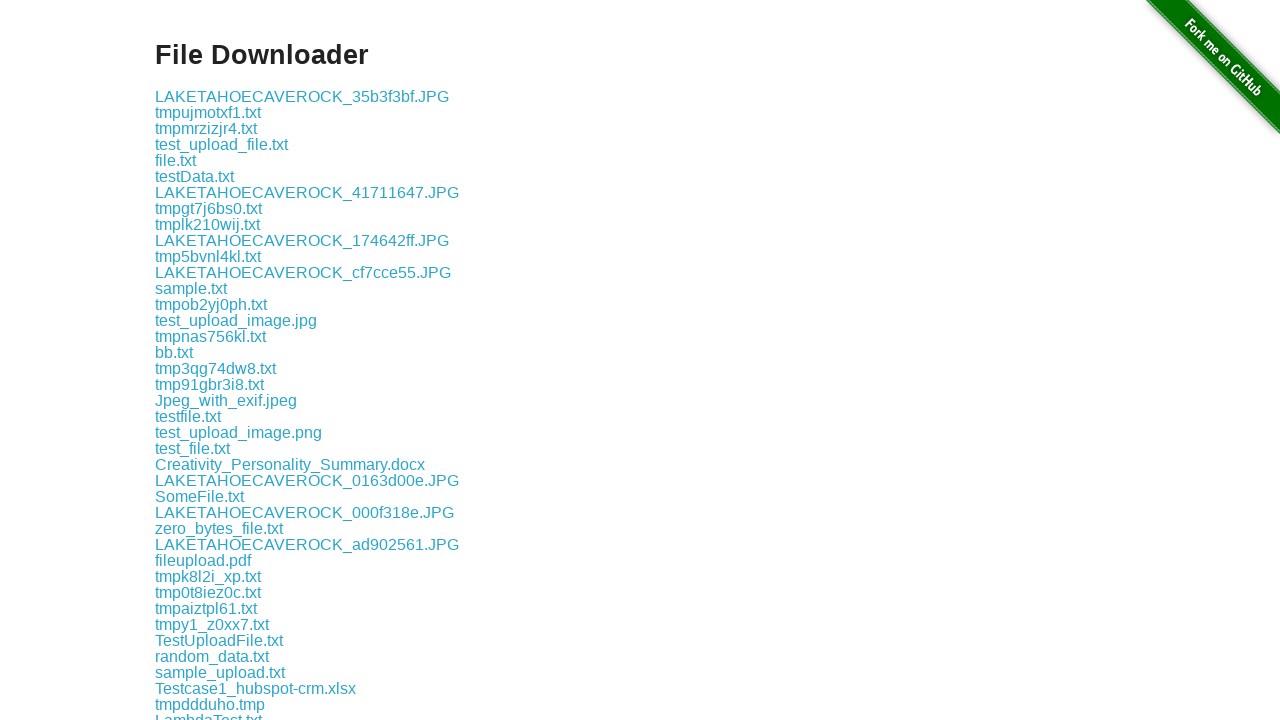

Found 110 download links
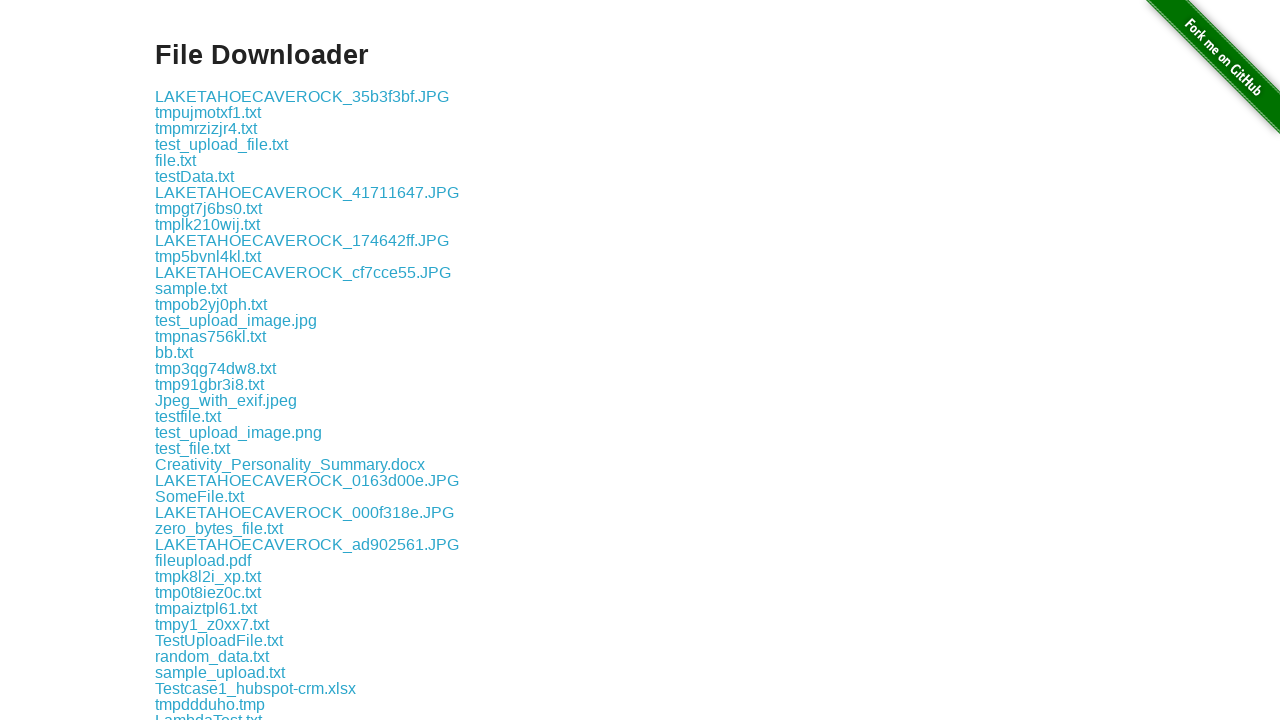

Retrieved text from download link 1: 'LAKETAHOECAVEROCK_35b3f3bf.JPG'
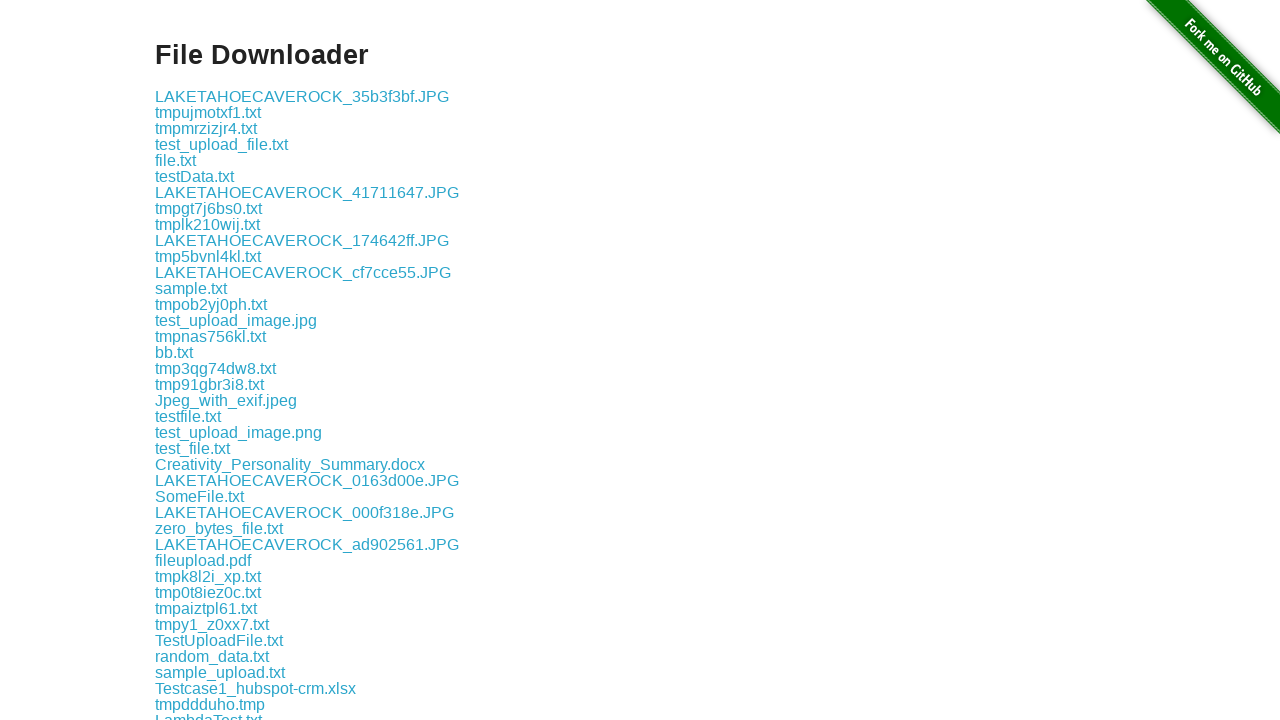

Retrieved text from download link 2: 'tmpujmotxf1.txt'
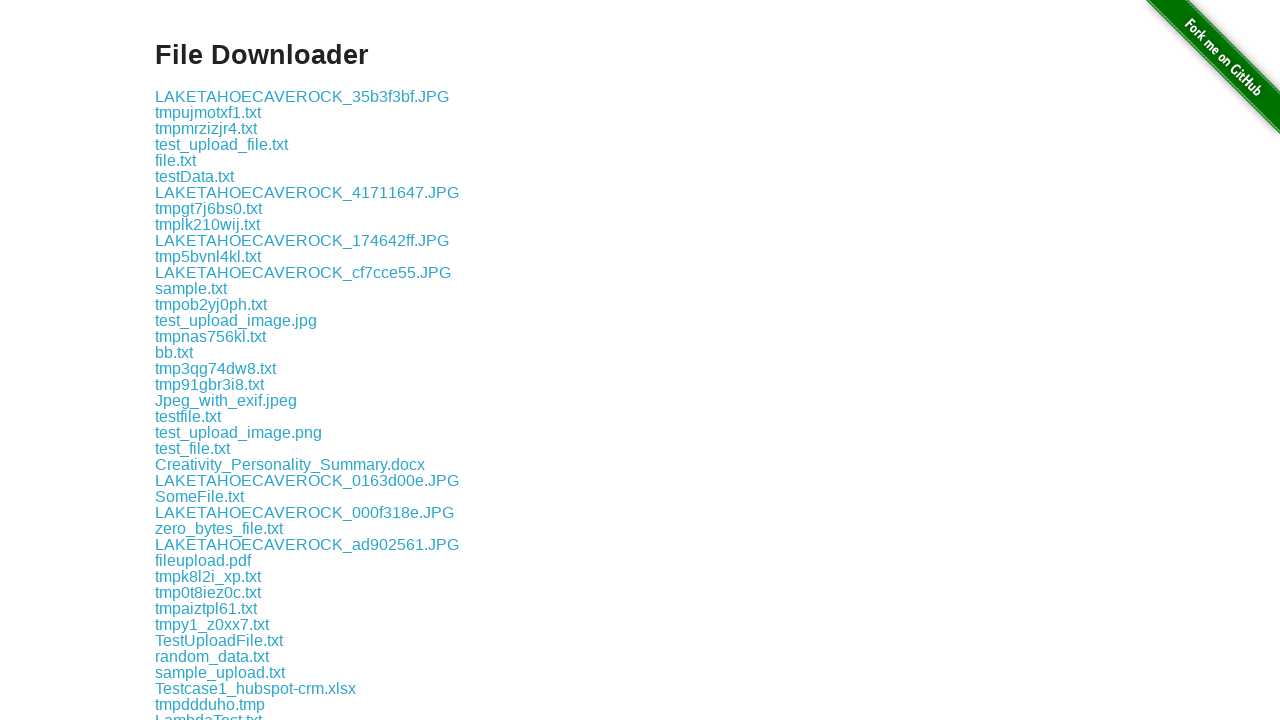

Retrieved text from download link 3: 'tmpmrzizjr4.txt'
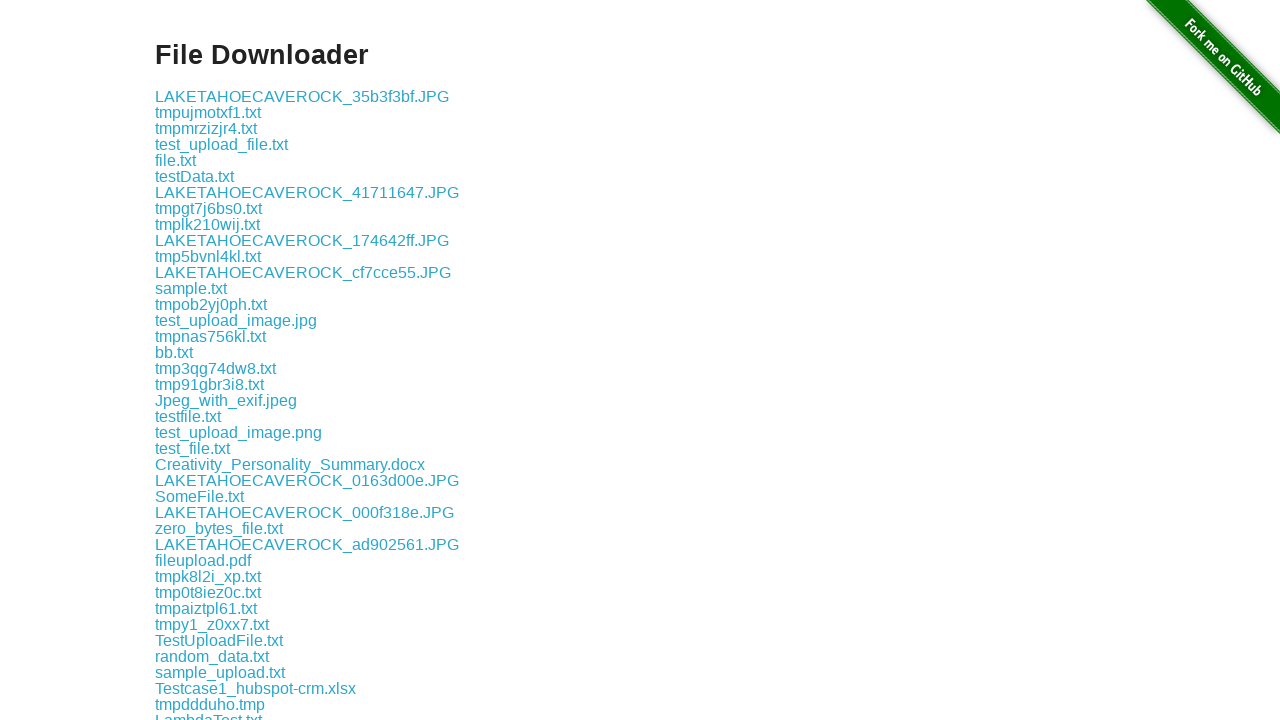

Retrieved text from download link 4: 'test_upload_file.txt'
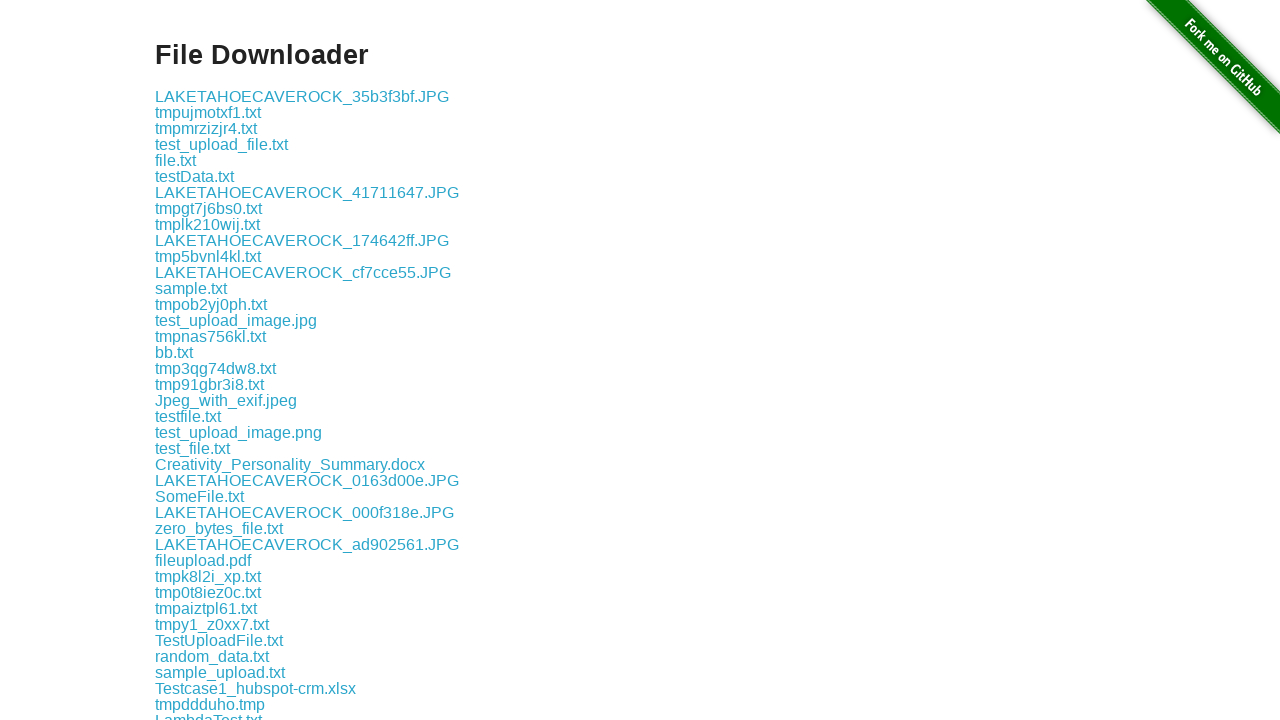

Retrieved text from download link 5: 'file.txt'
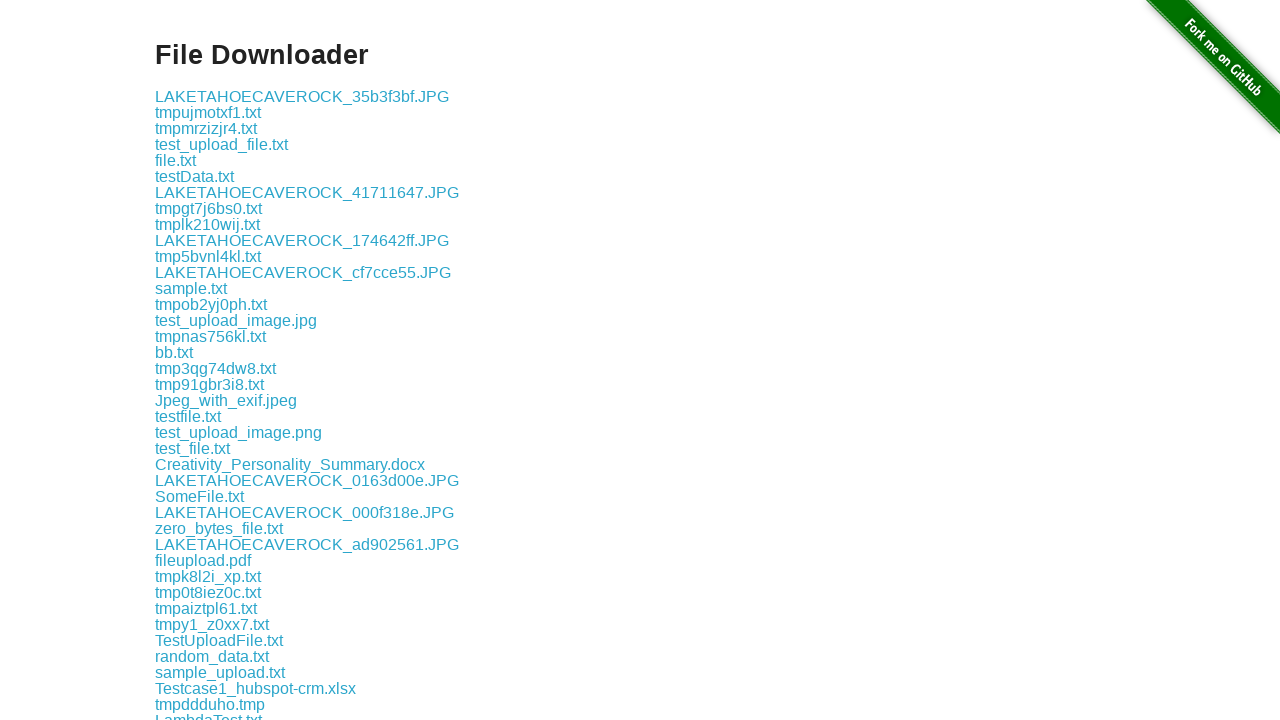

Retrieved text from download link 6: 'testData.txt'
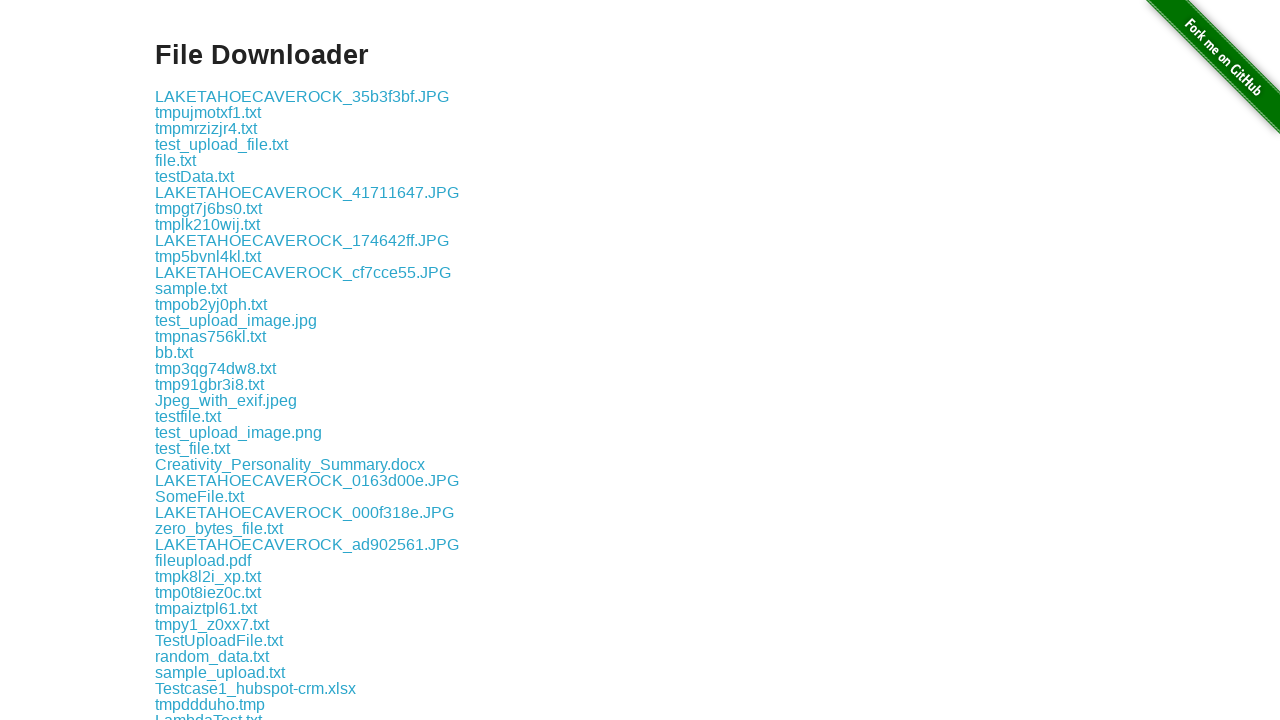

Retrieved text from download link 7: 'LAKETAHOECAVEROCK_41711647.JPG'
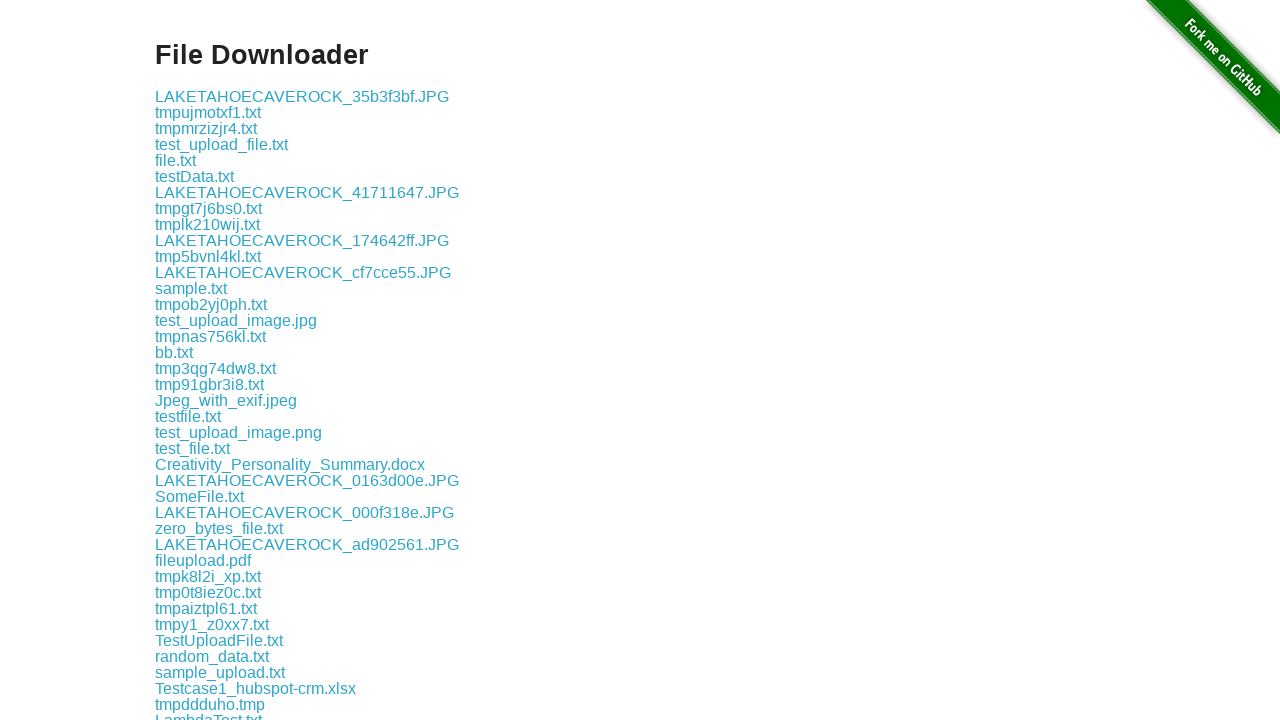

Retrieved text from download link 8: 'tmpgt7j6bs0.txt'
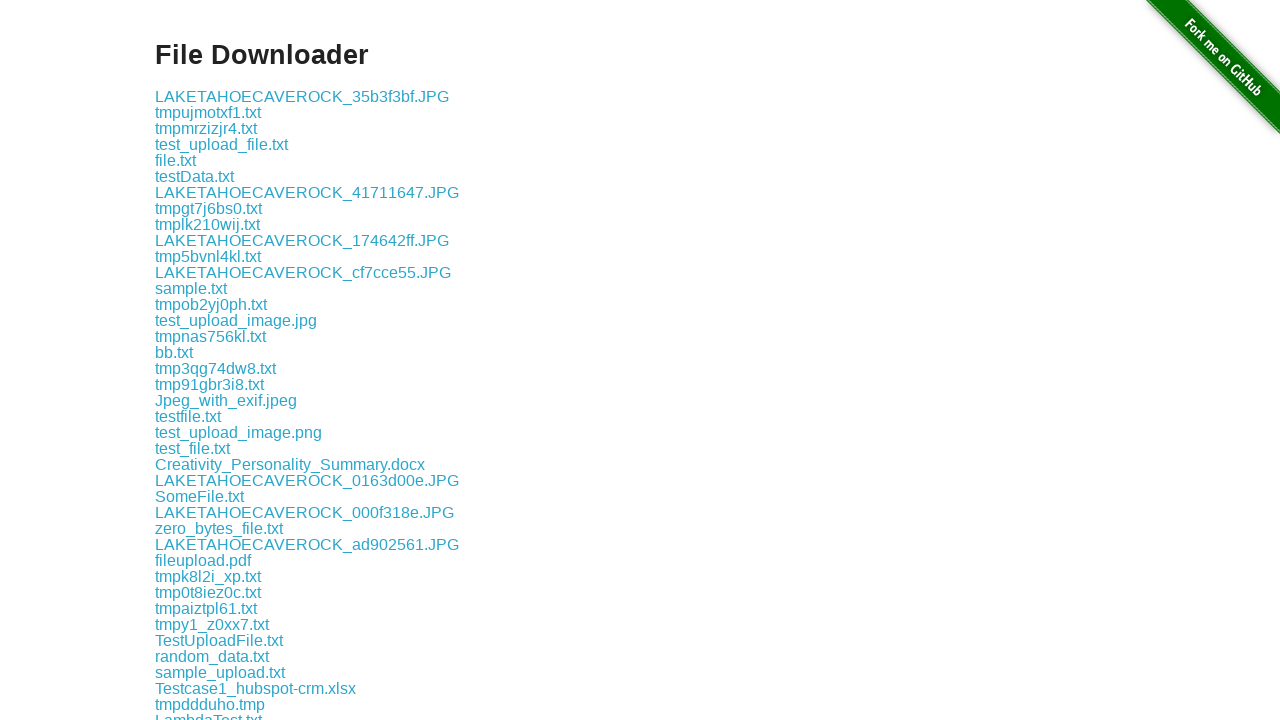

Retrieved text from download link 9: 'tmplk210wij.txt'
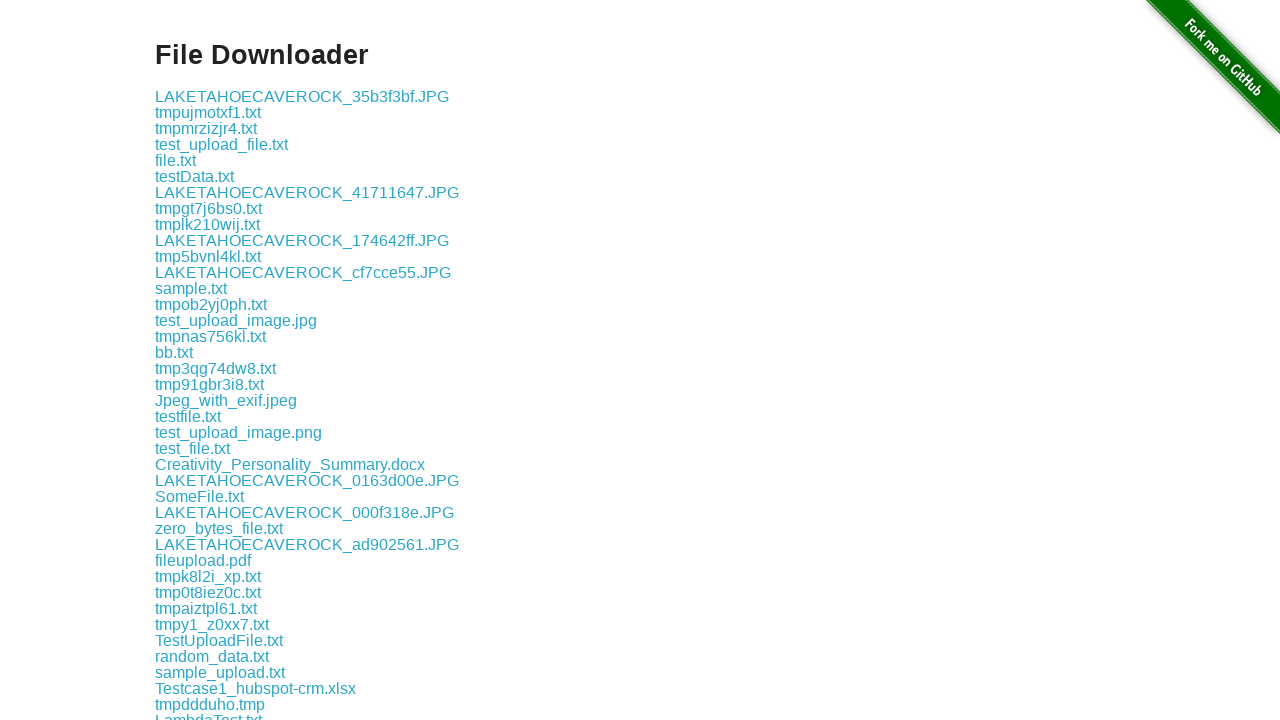

Retrieved text from download link 10: 'LAKETAHOECAVEROCK_174642ff.JPG'
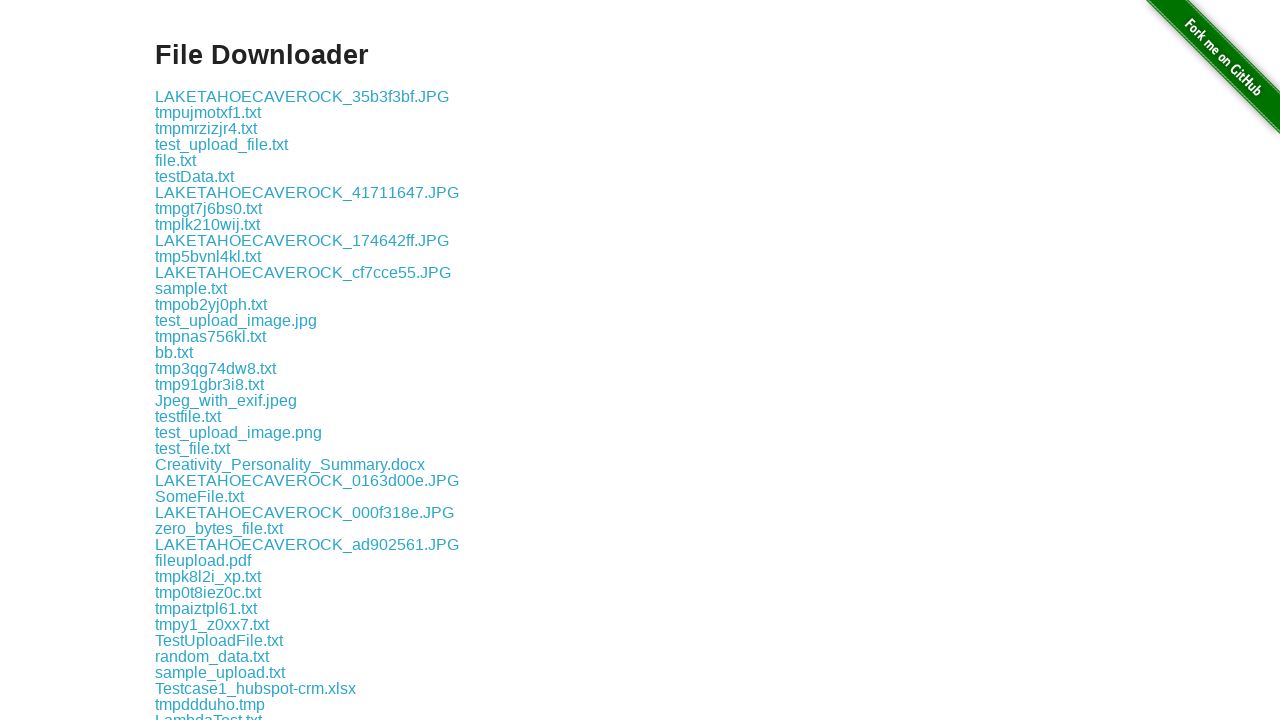

Retrieved text from download link 11: 'tmp5bvnl4kl.txt'
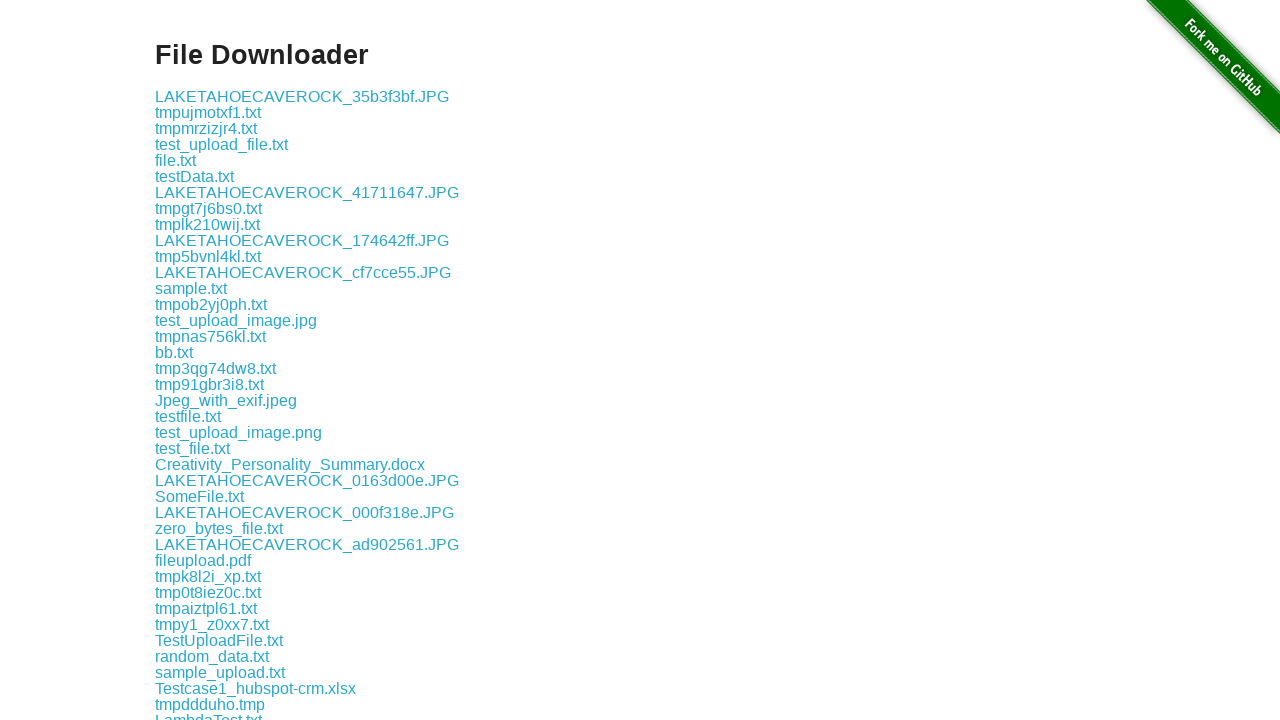

Retrieved text from download link 12: 'LAKETAHOECAVEROCK_cf7cce55.JPG'
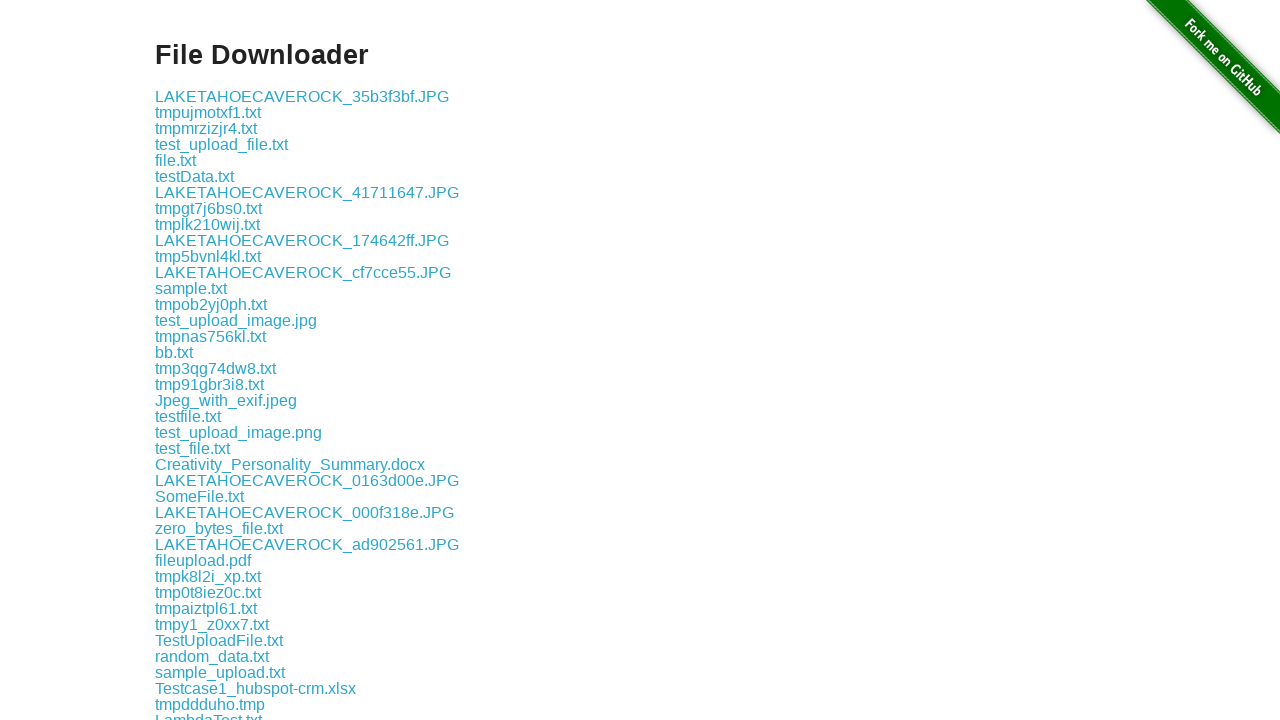

Retrieved text from download link 13: 'sample.txt'
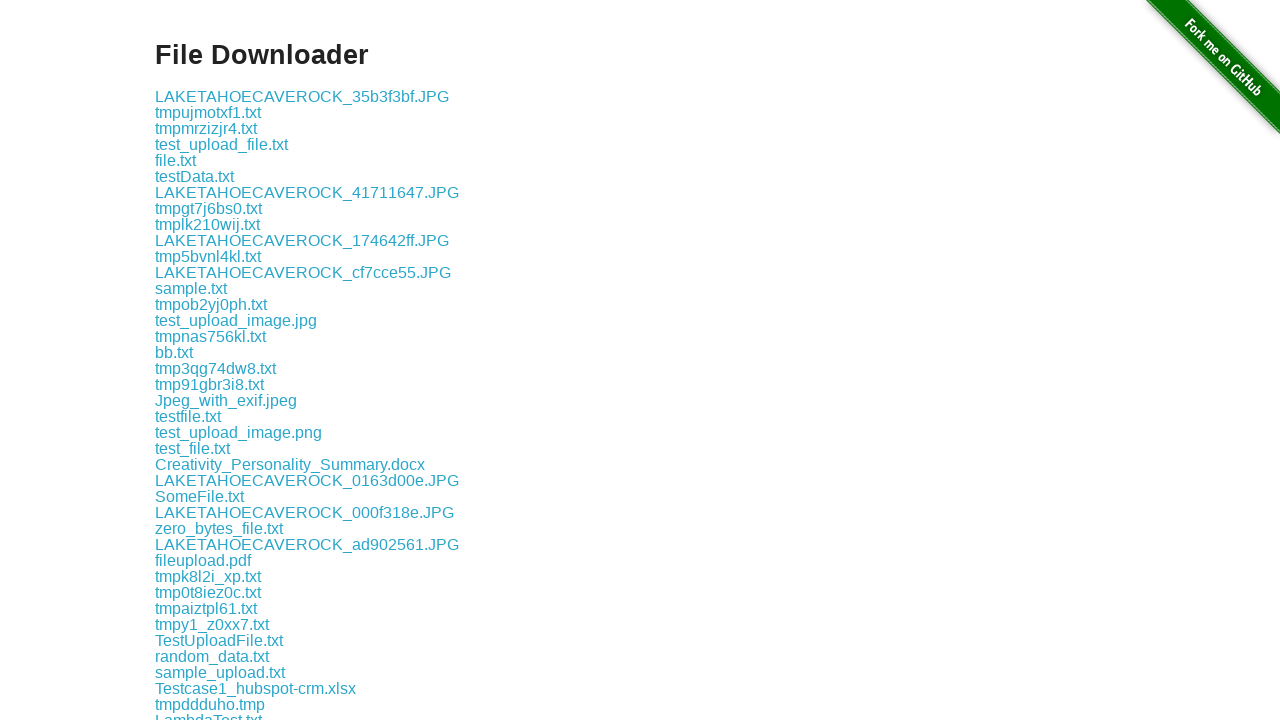

Retrieved text from download link 14: 'tmpob2yj0ph.txt'
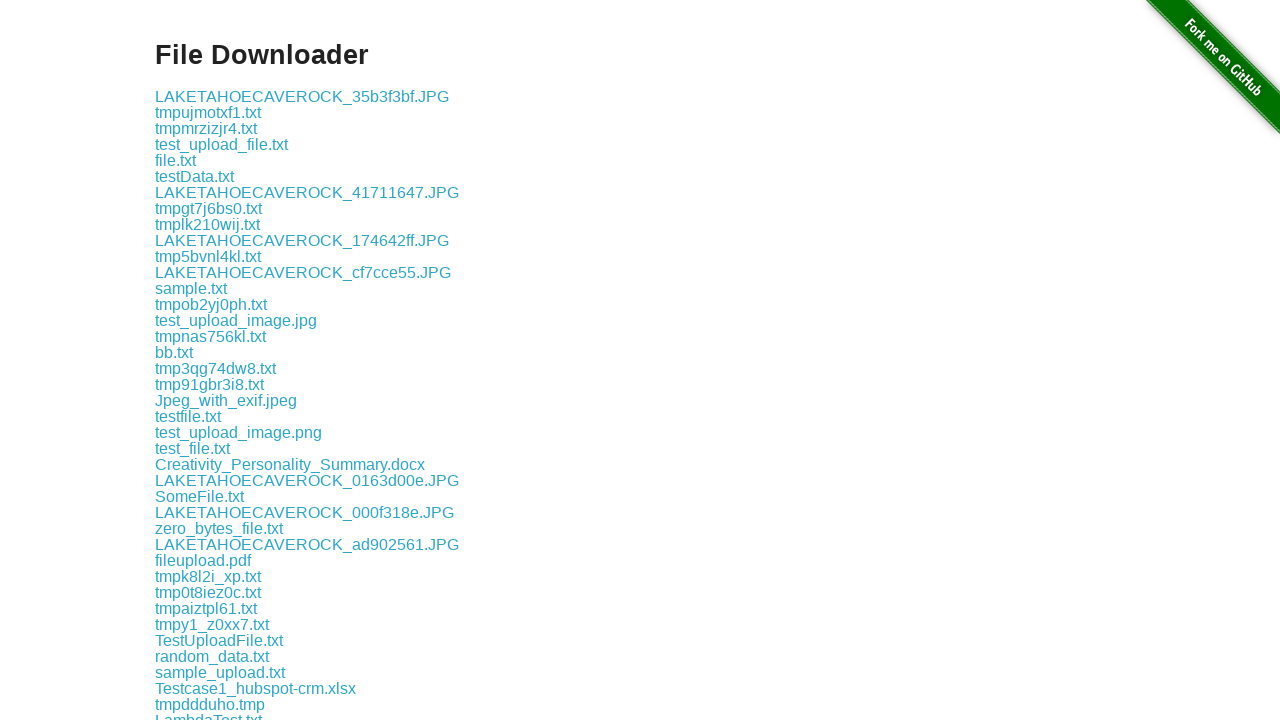

Retrieved text from download link 15: 'test_upload_image.jpg'
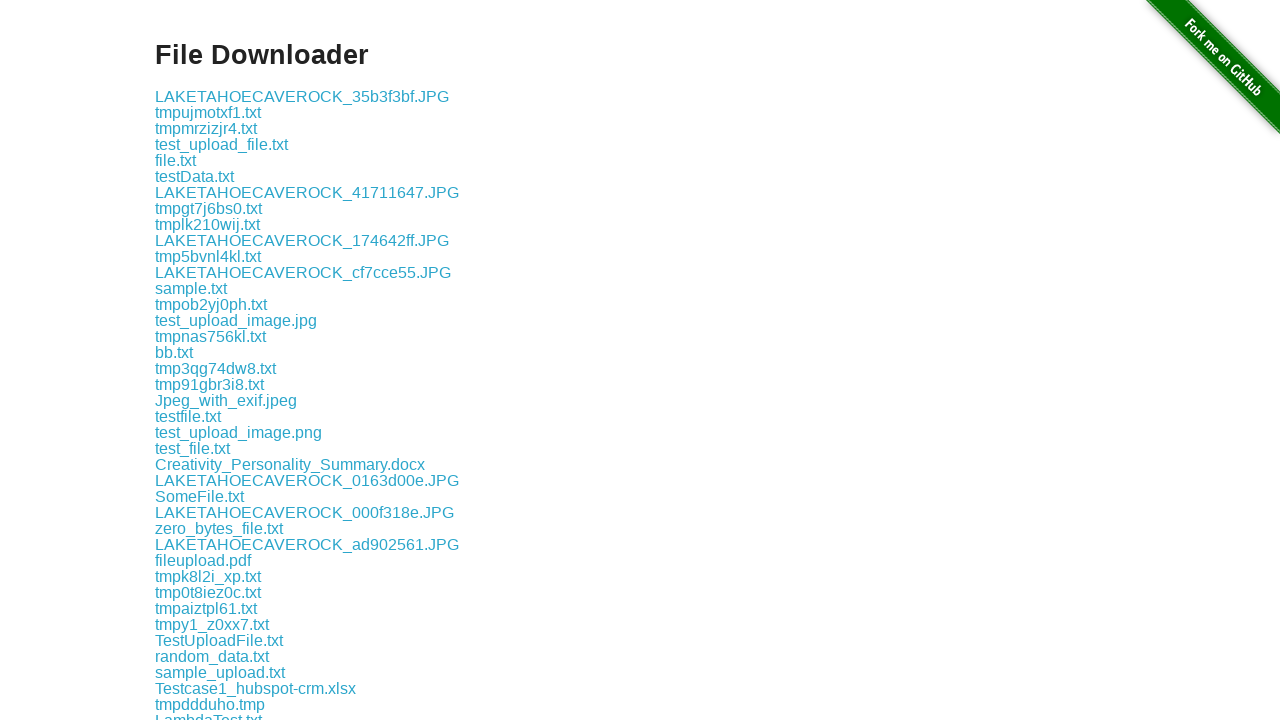

Retrieved text from download link 16: 'tmpnas756kl.txt'
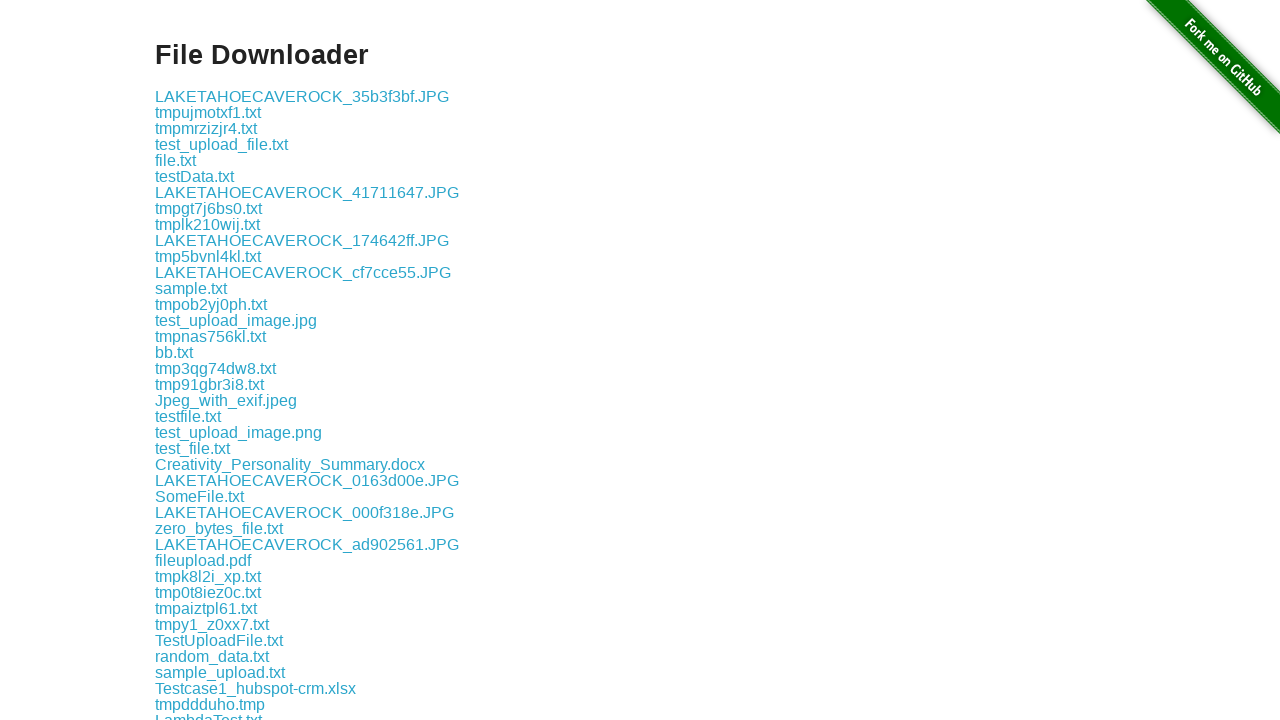

Retrieved text from download link 17: 'bb.txt'
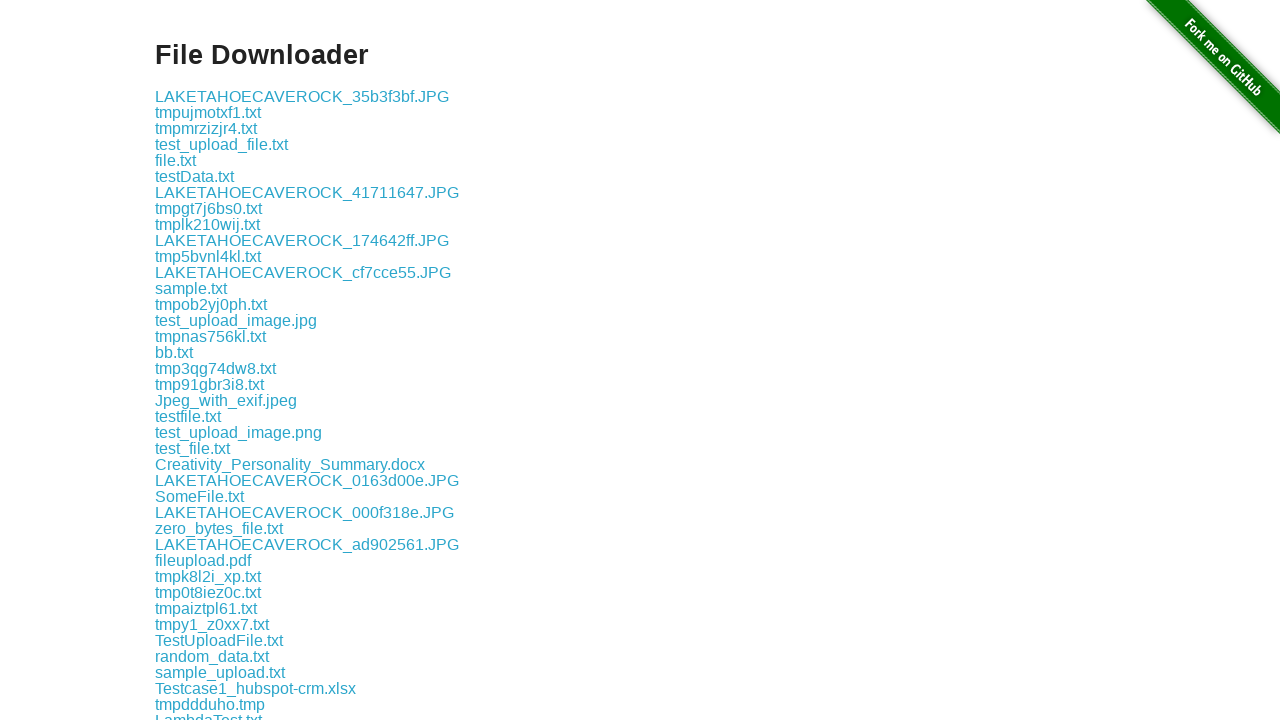

Retrieved text from download link 18: 'tmp3qg74dw8.txt'
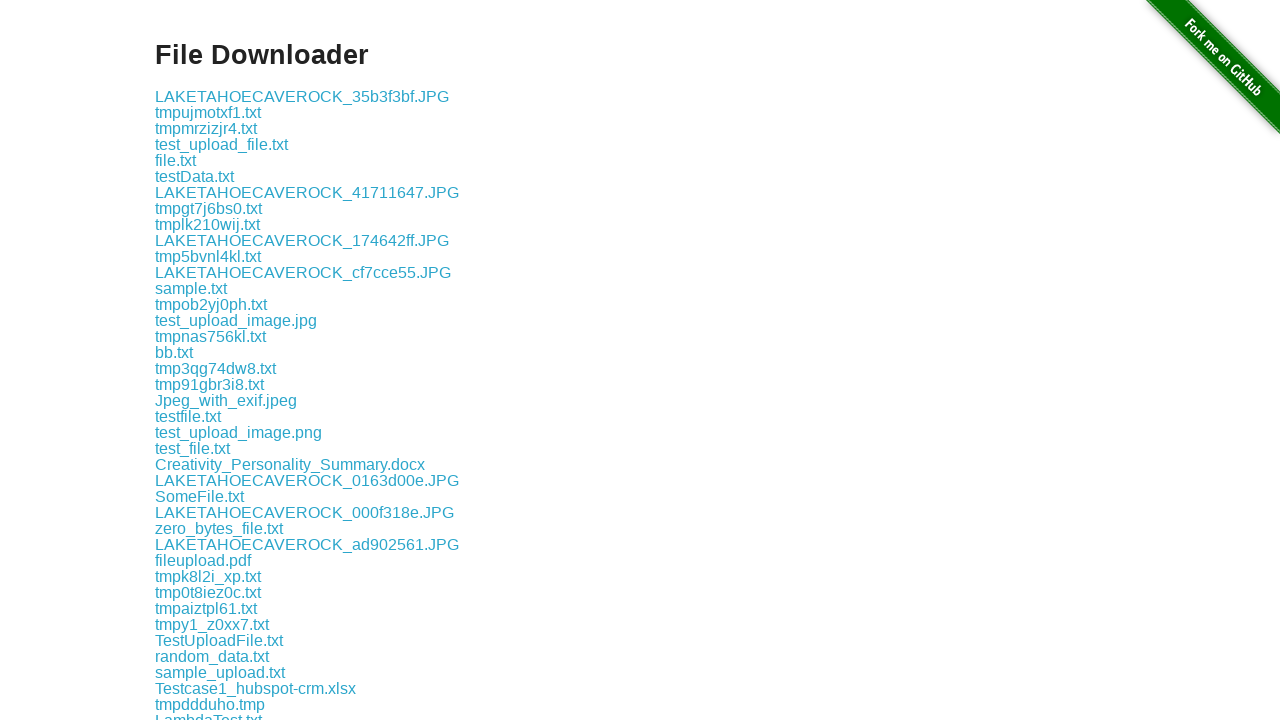

Retrieved text from download link 19: 'tmp91gbr3i8.txt'
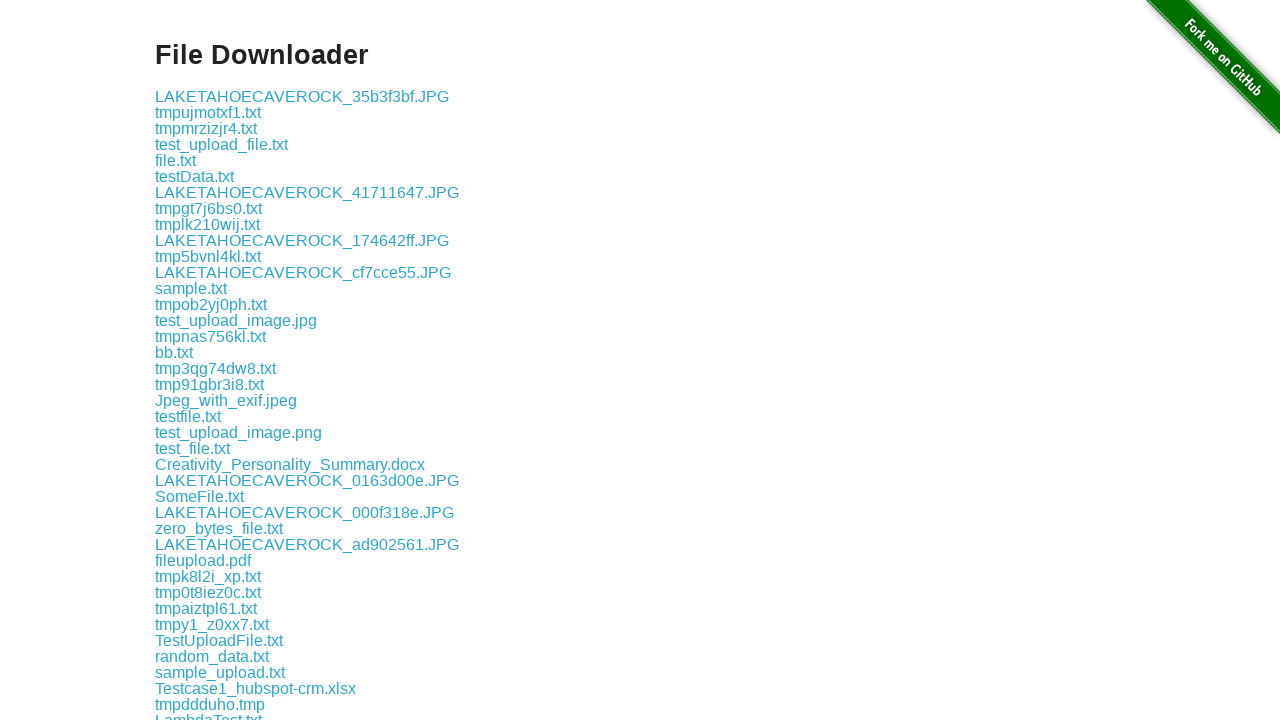

Retrieved text from download link 20: 'Jpeg_with_exif.jpeg'
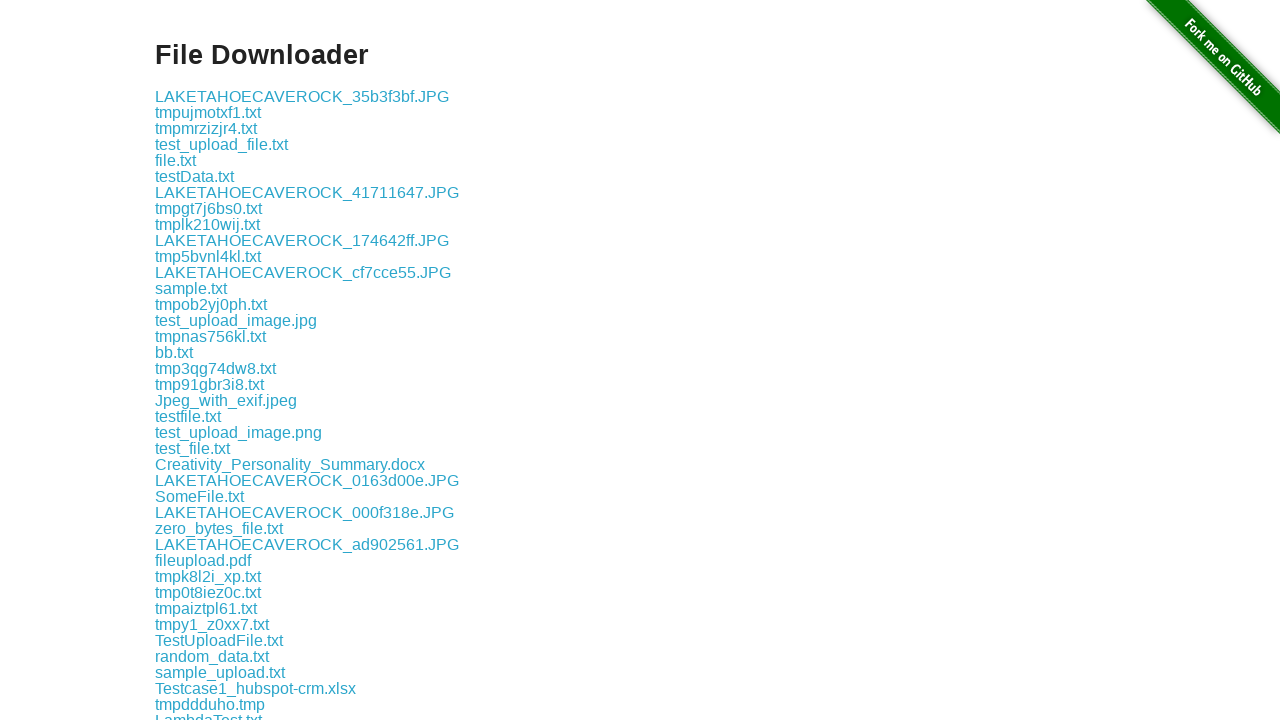

Retrieved text from download link 21: 'testfile.txt'
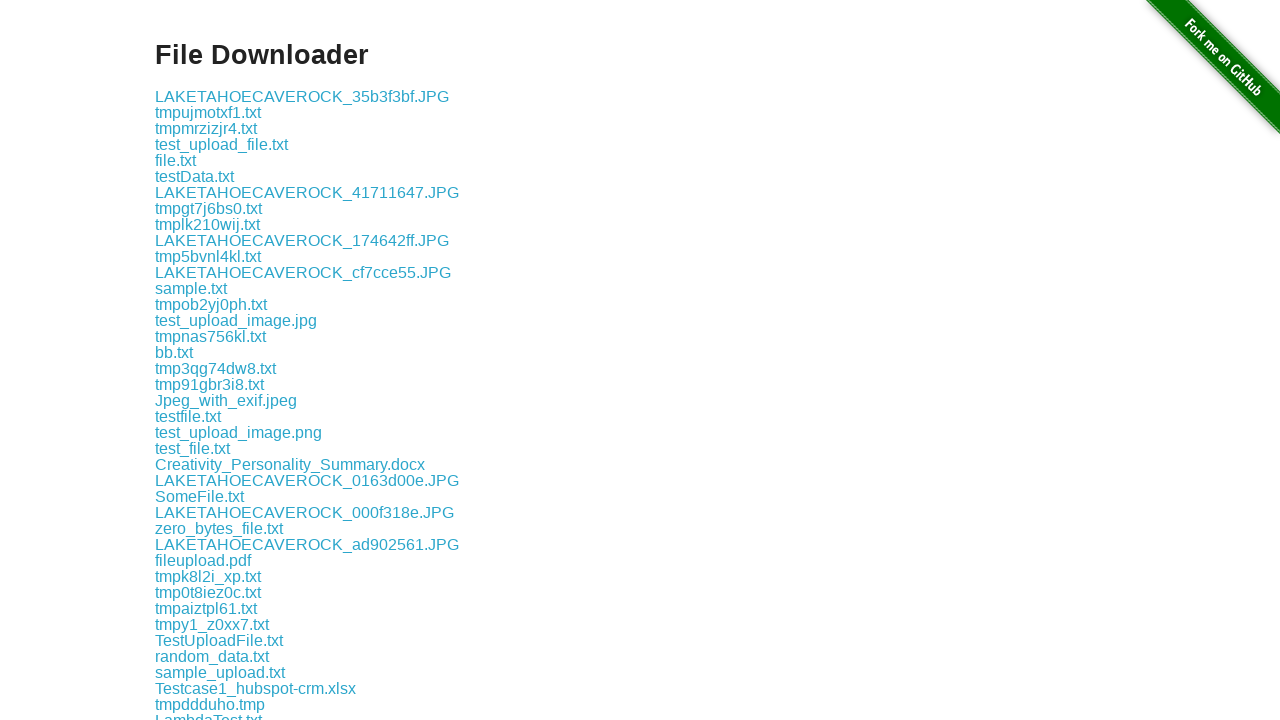

Retrieved text from download link 22: 'test_upload_image.png'
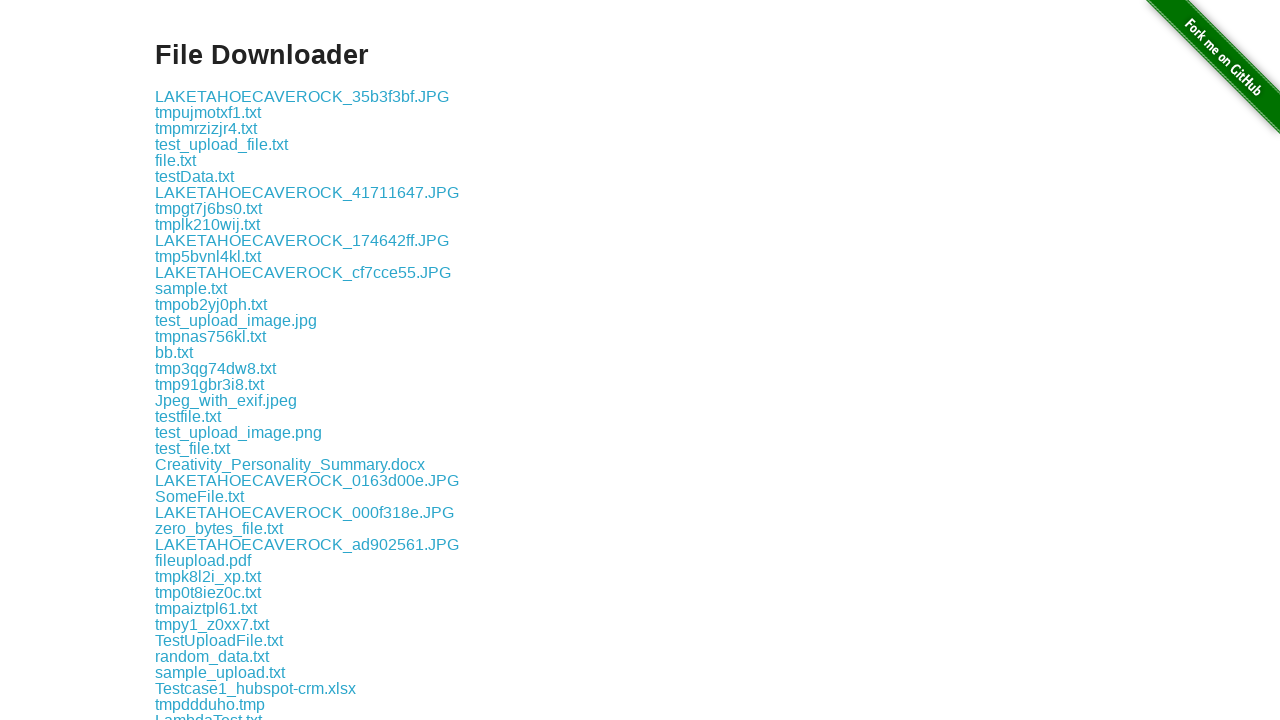

Retrieved text from download link 23: 'test_file.txt'
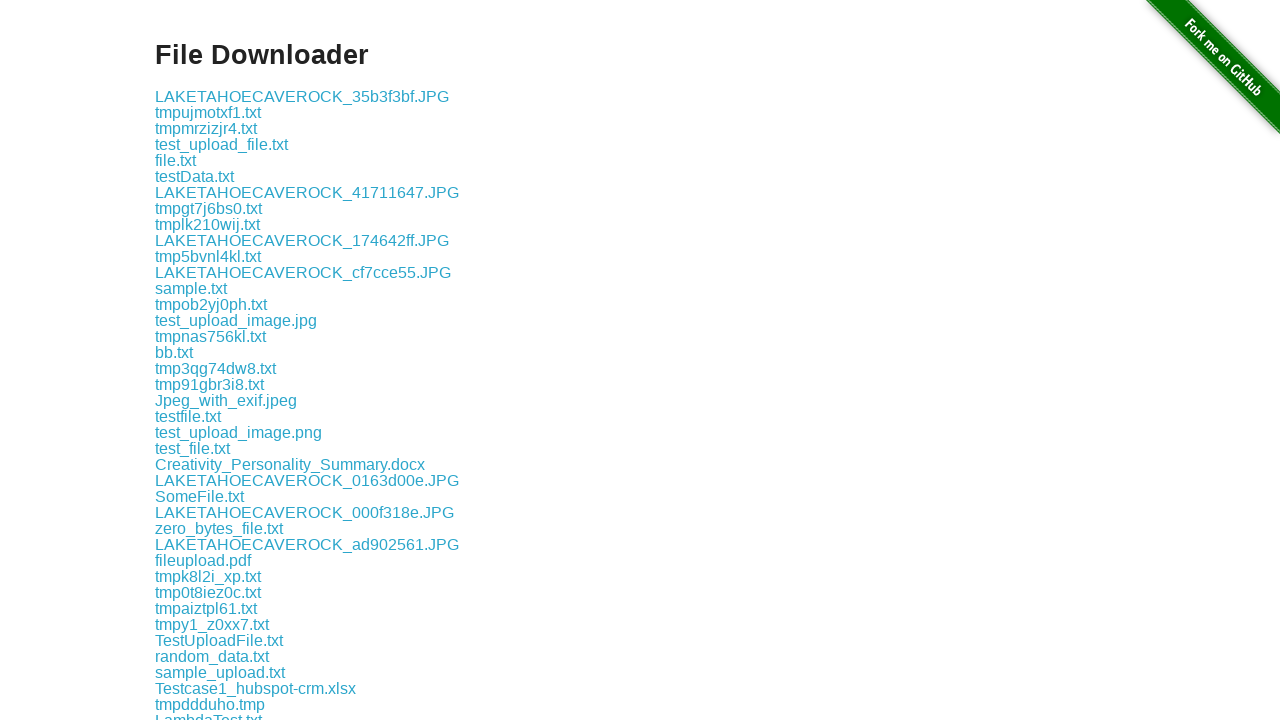

Retrieved text from download link 24: 'Creativity_Personality_Summary.docx'
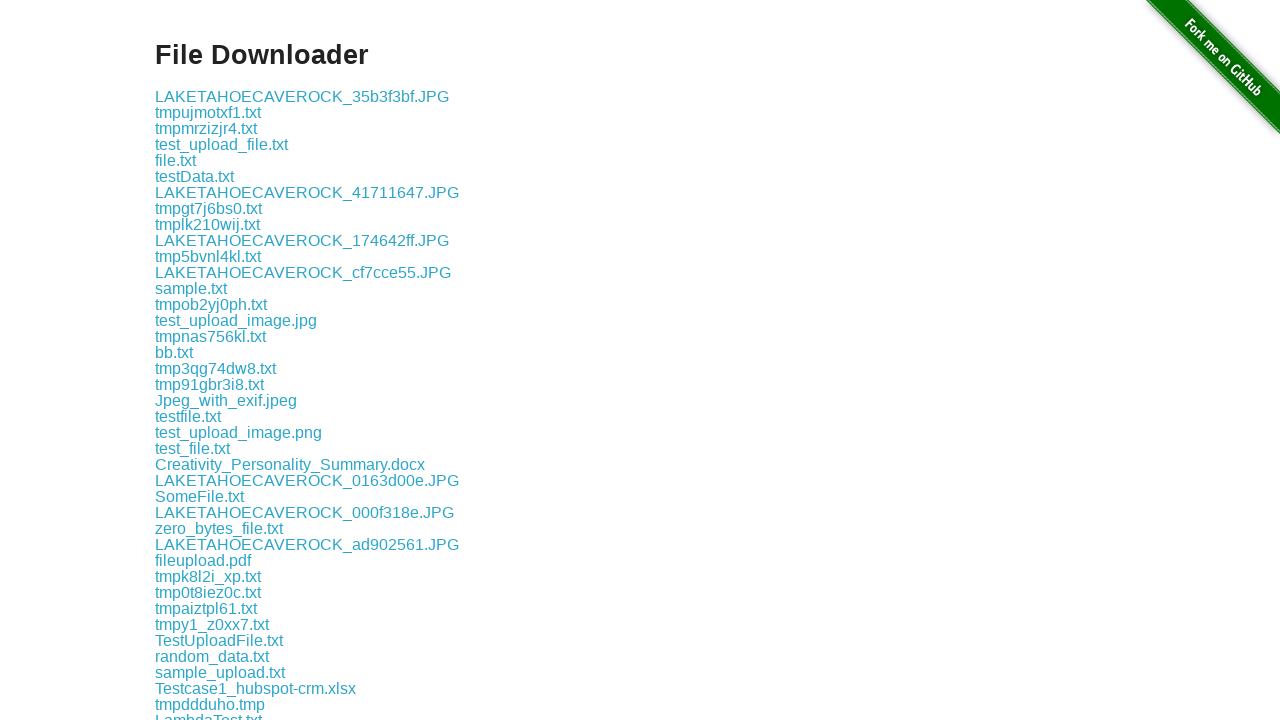

Retrieved text from download link 25: 'LAKETAHOECAVEROCK_0163d00e.JPG'
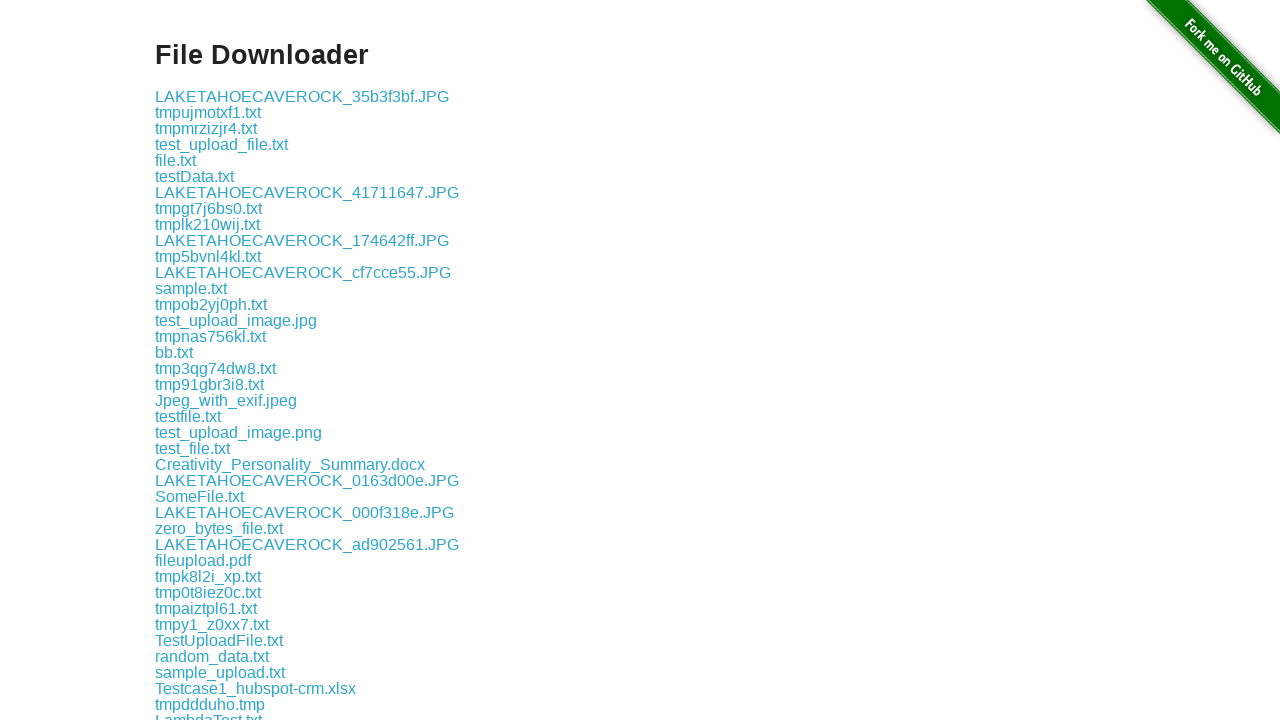

Retrieved text from download link 26: 'SomeFile.txt'
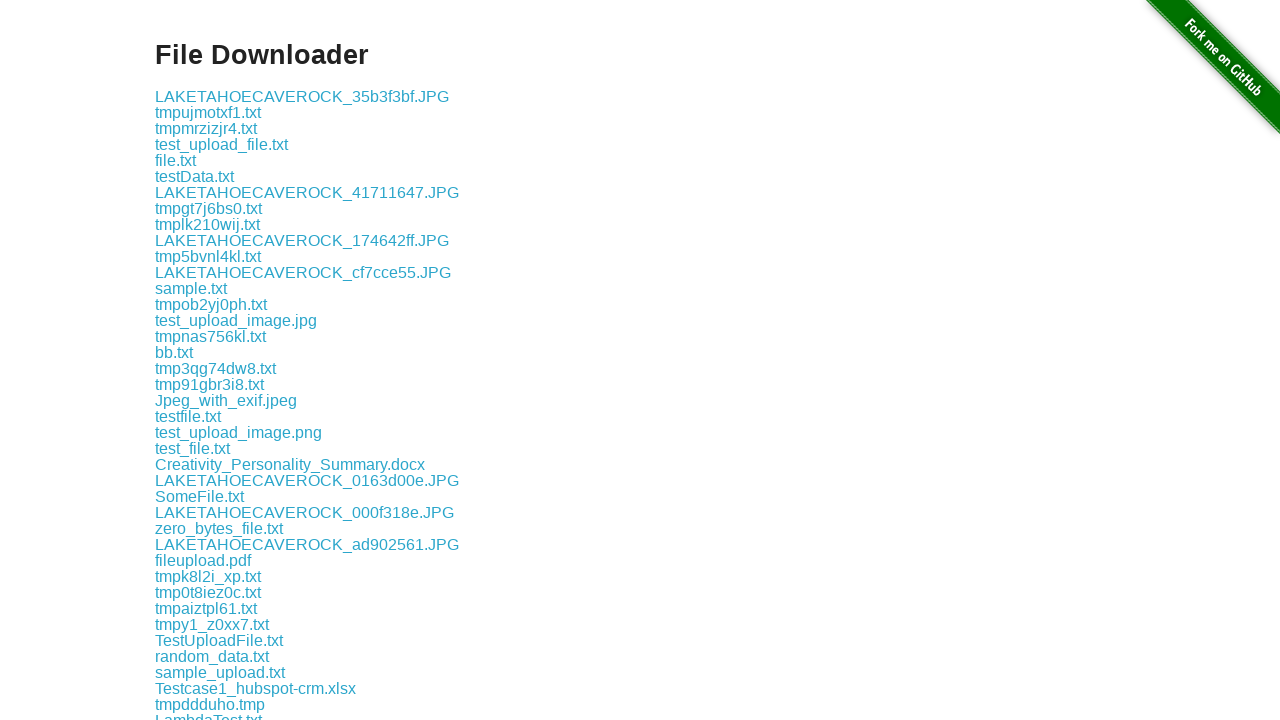

Retrieved text from download link 27: 'LAKETAHOECAVEROCK_000f318e.JPG'
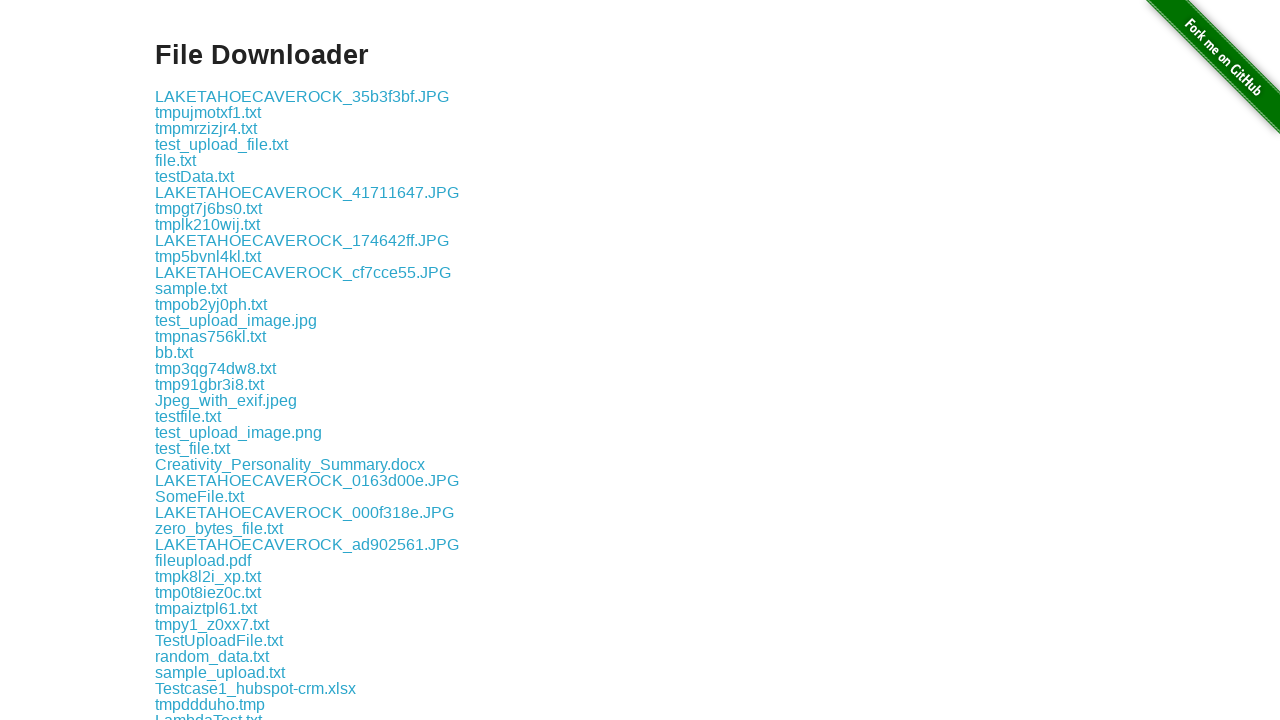

Retrieved text from download link 28: 'zero_bytes_file.txt'
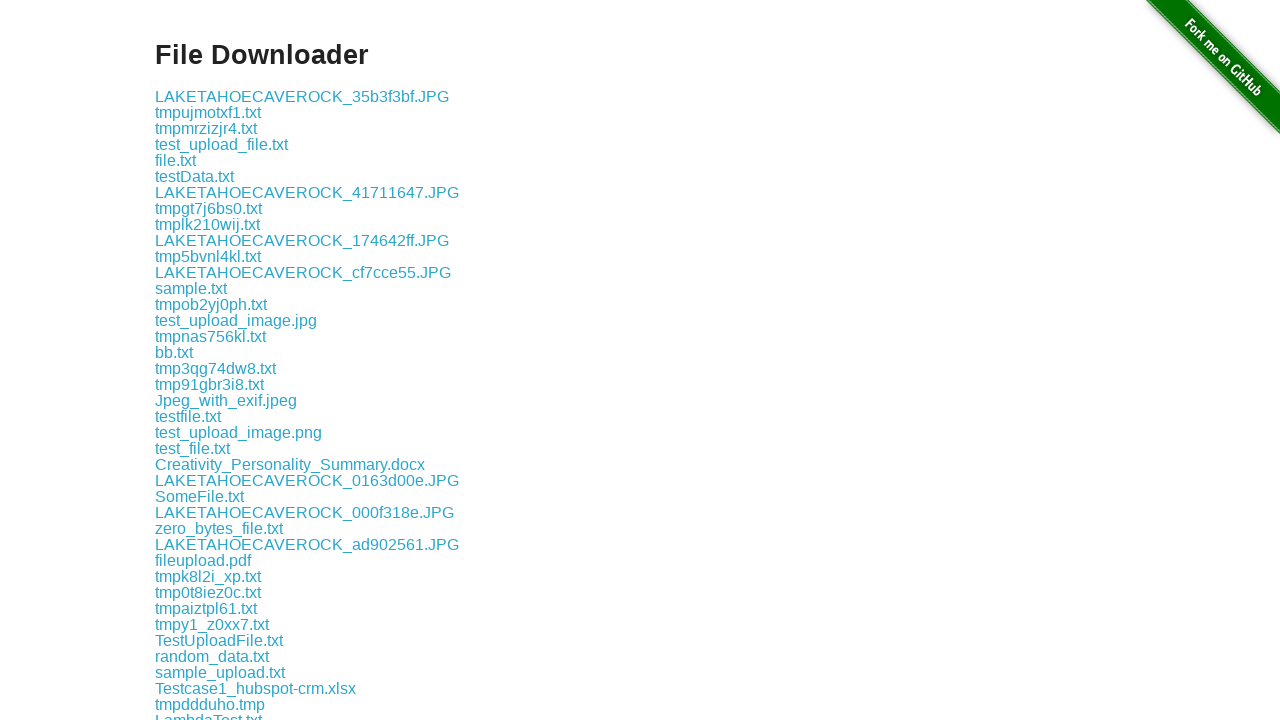

Retrieved text from download link 29: 'LAKETAHOECAVEROCK_ad902561.JPG'
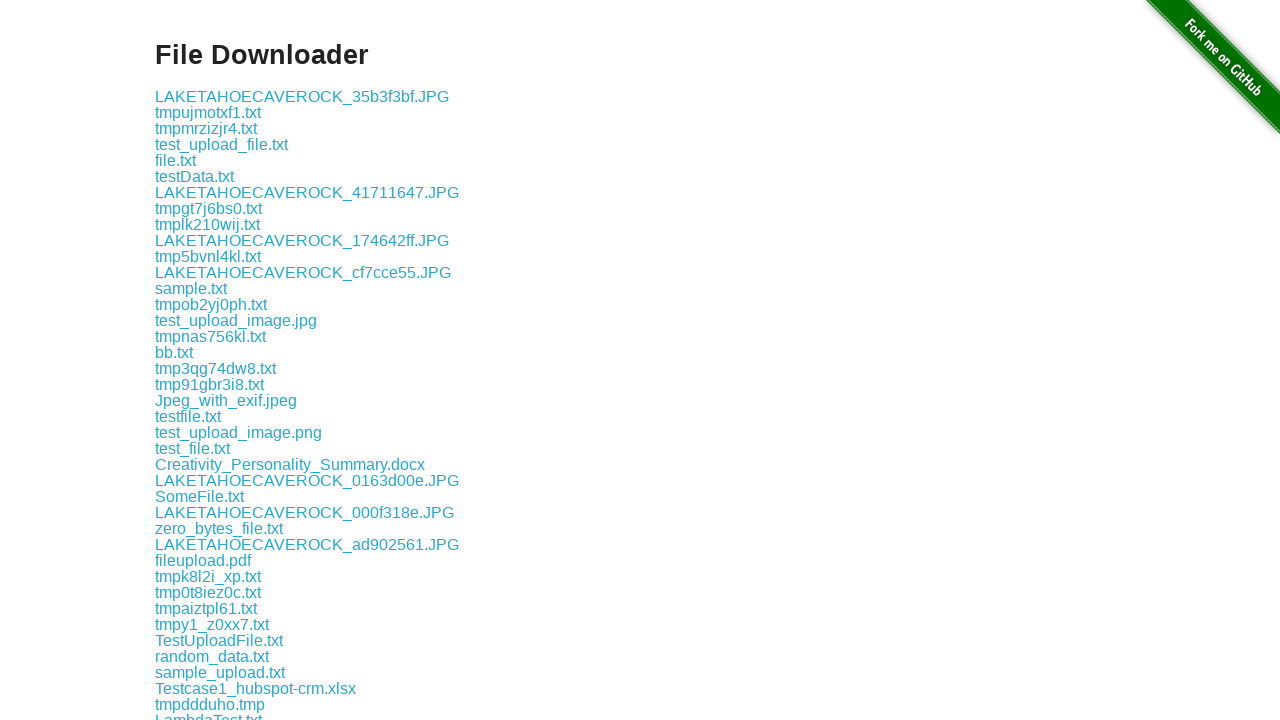

Retrieved text from download link 30: 'fileupload.pdf'
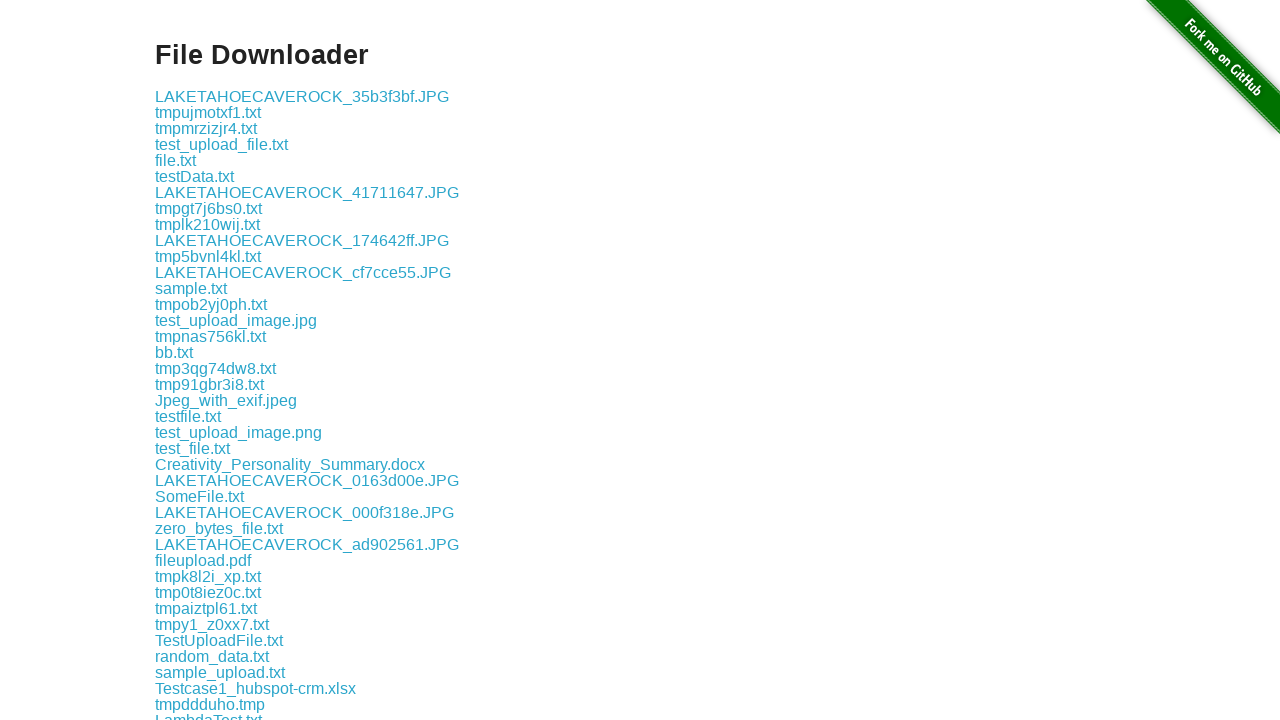

Retrieved text from download link 31: 'tmpk8l2i_xp.txt'
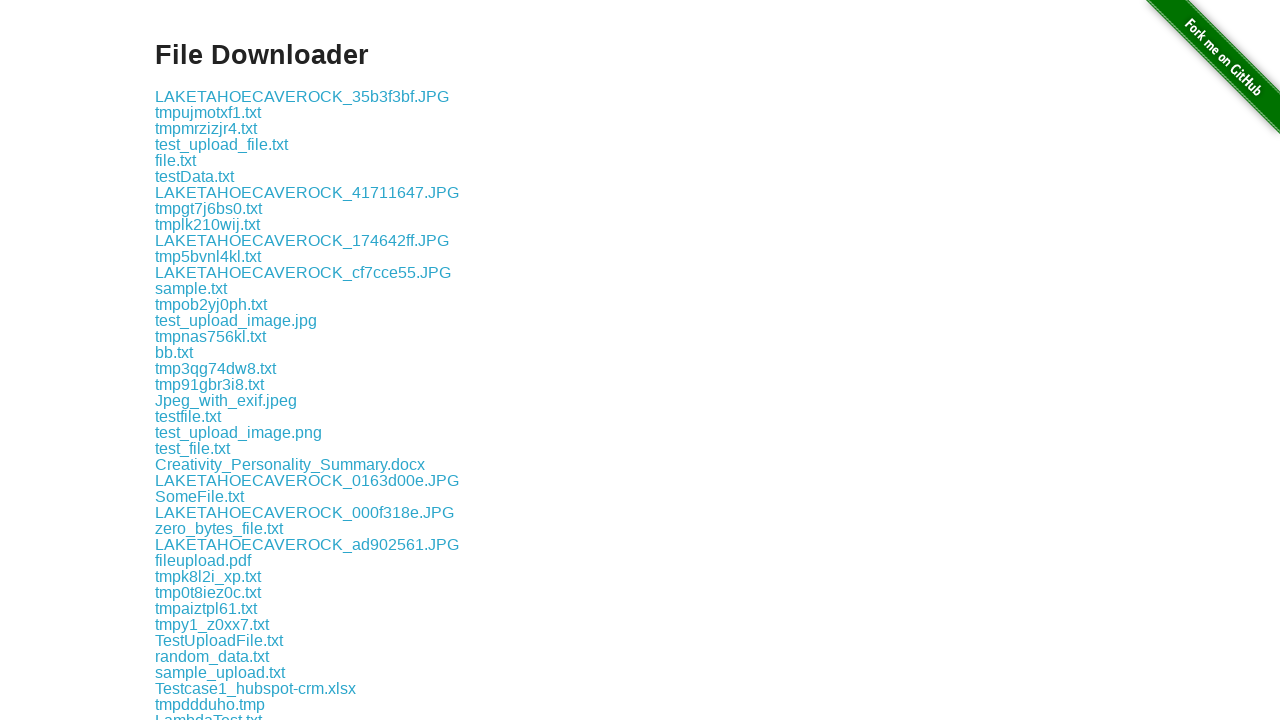

Retrieved text from download link 32: 'tmp0t8iez0c.txt'
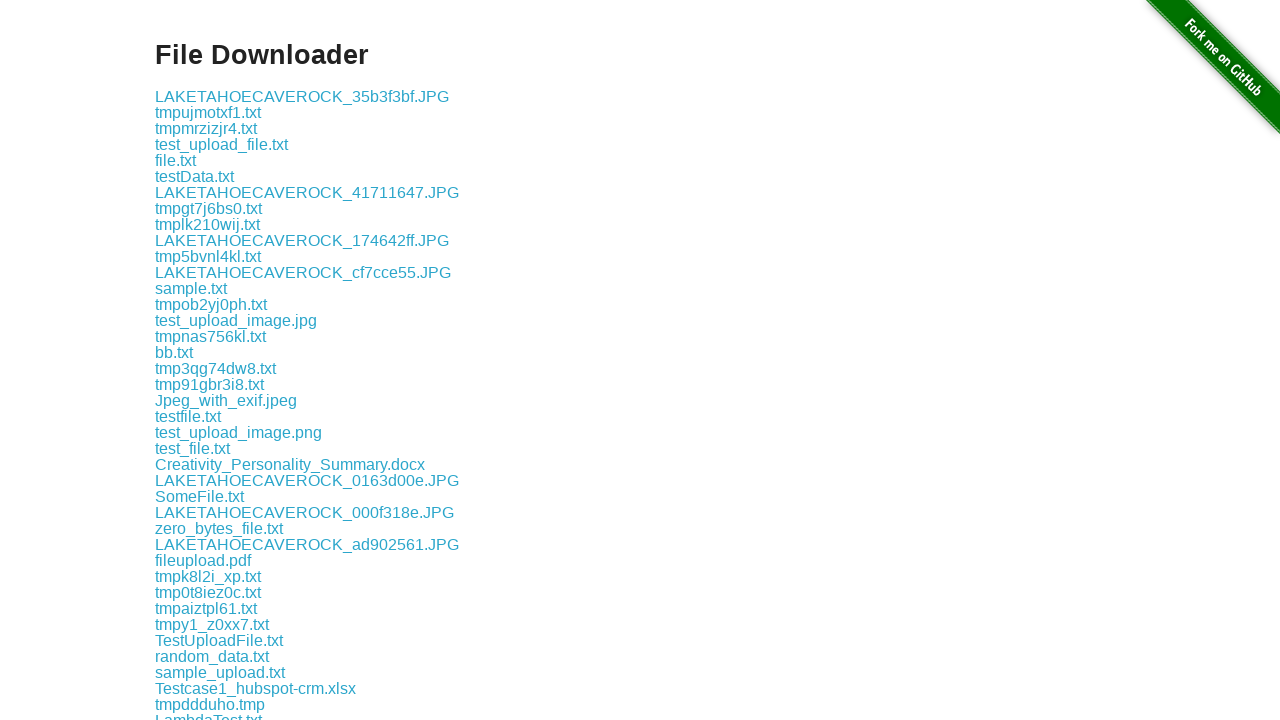

Retrieved text from download link 33: 'tmpaiztpl61.txt'
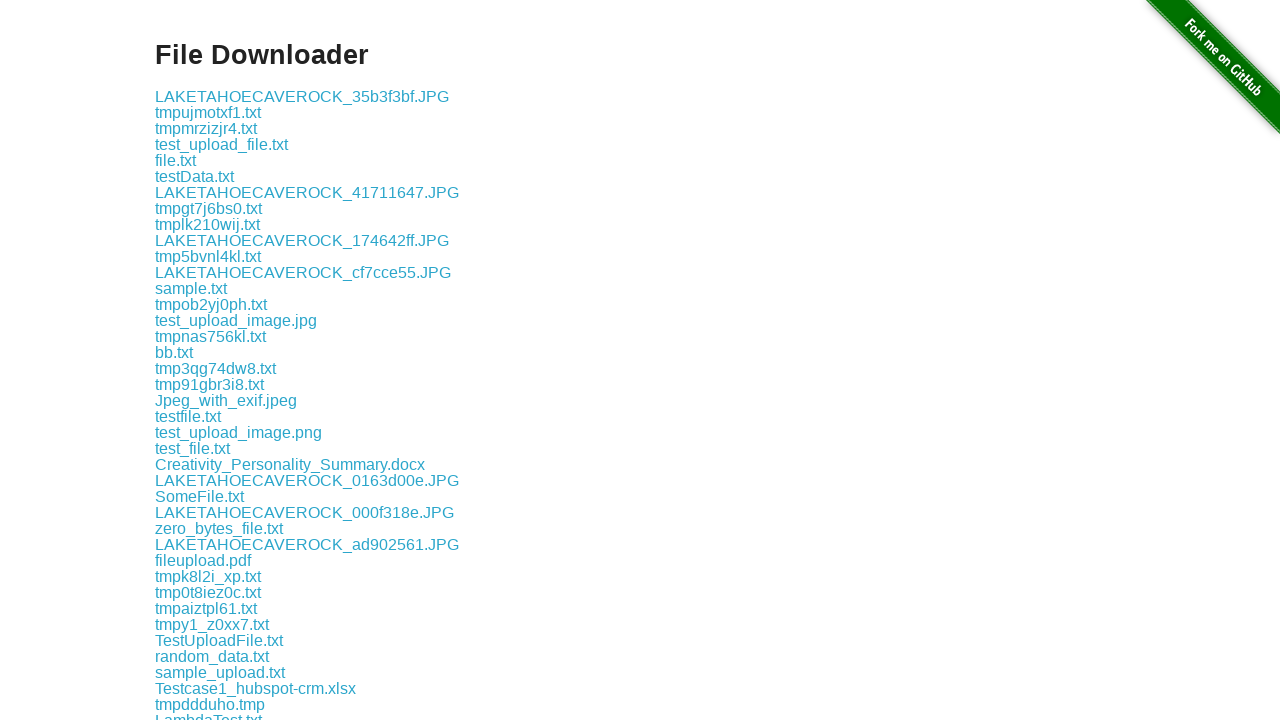

Retrieved text from download link 34: 'tmpy1_z0xx7.txt'
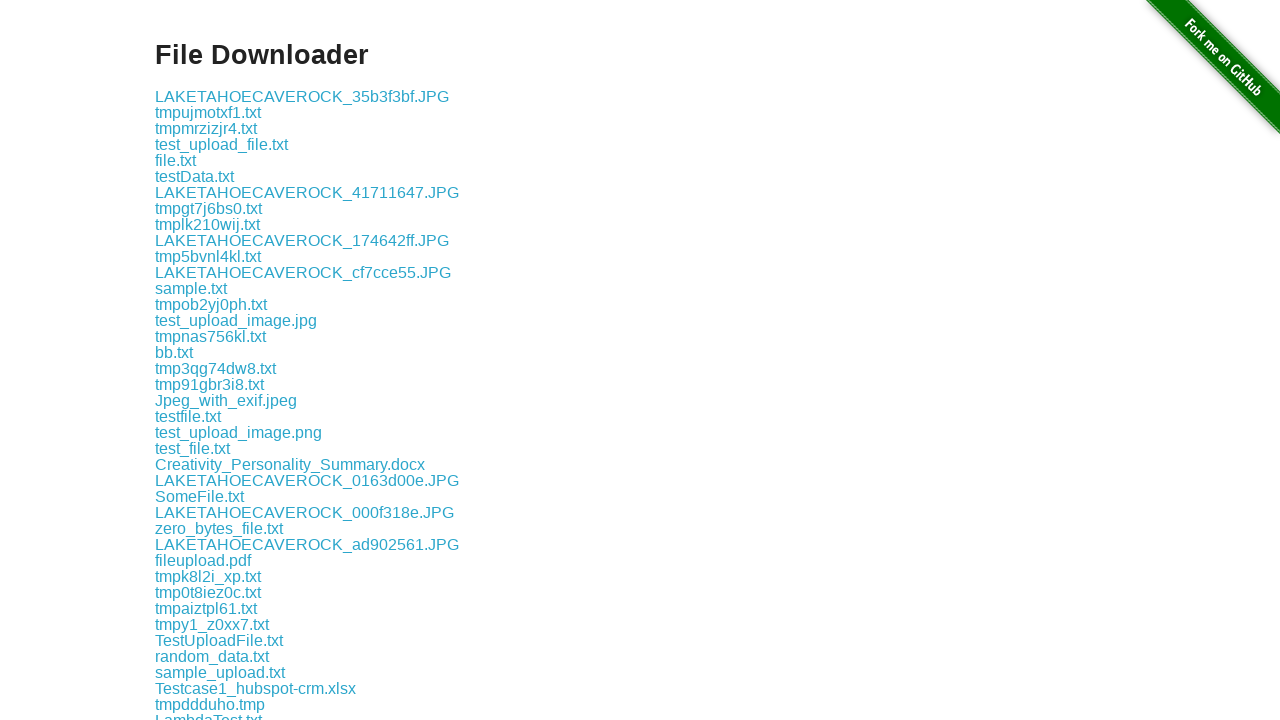

Retrieved text from download link 35: 'TestUploadFile.txt'
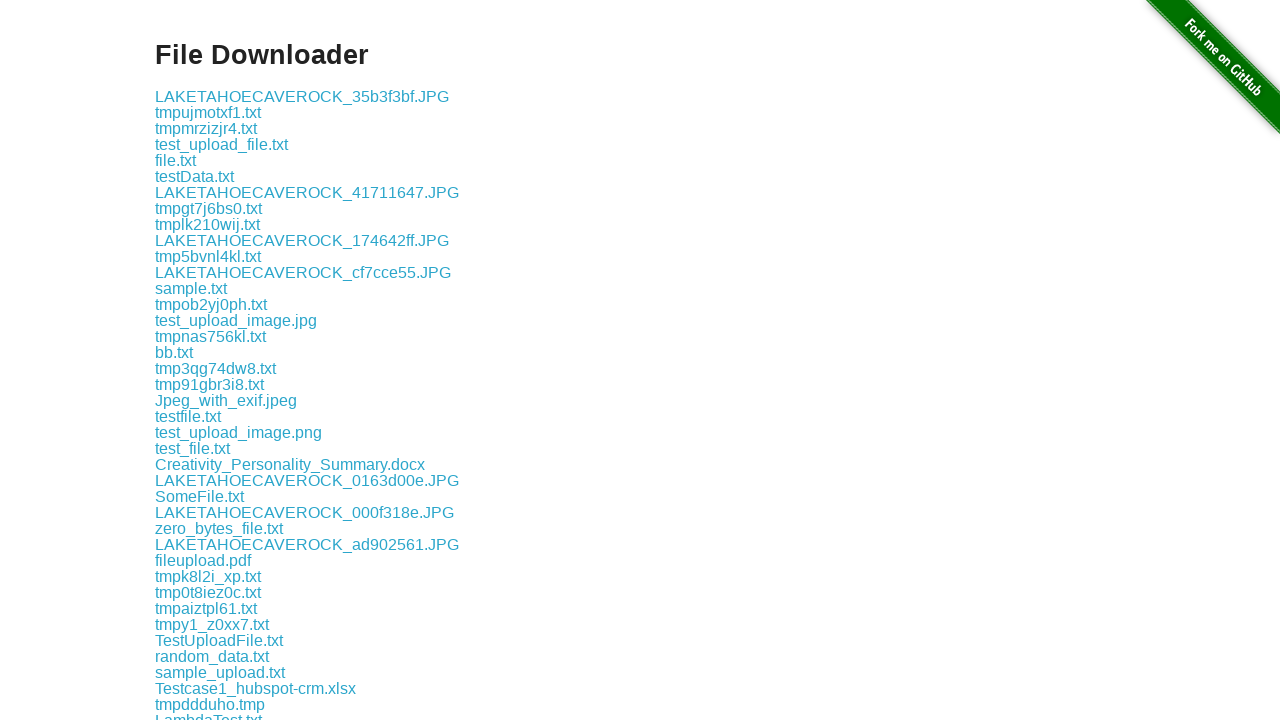

Retrieved text from download link 36: 'random_data.txt'
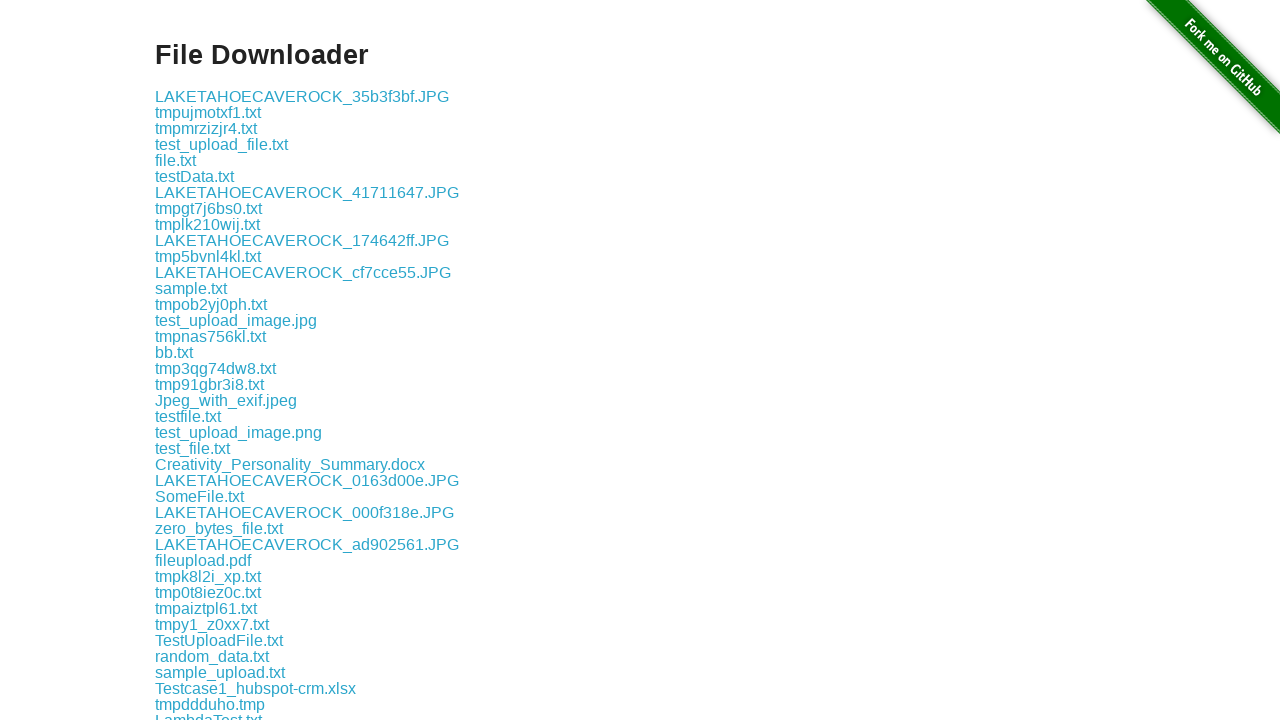

Retrieved text from download link 37: 'sample_upload.txt'
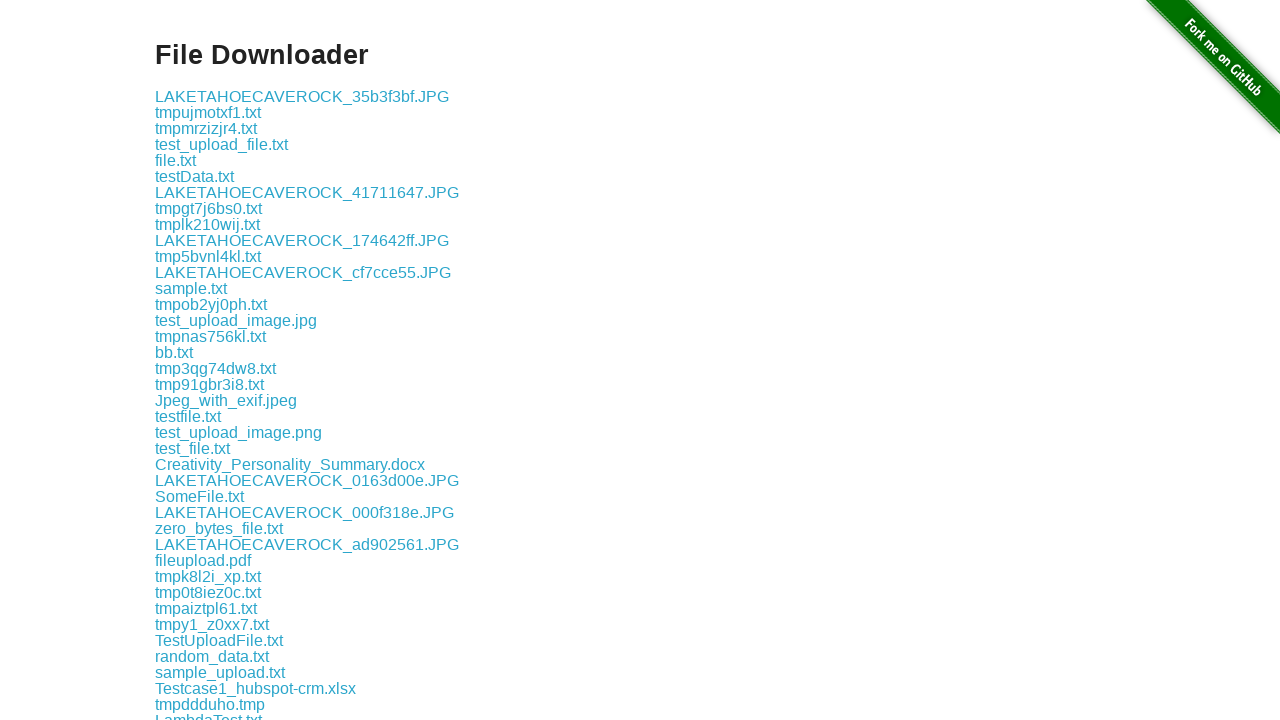

Retrieved text from download link 38: 'Testcase1_hubspot-crm.xlsx'
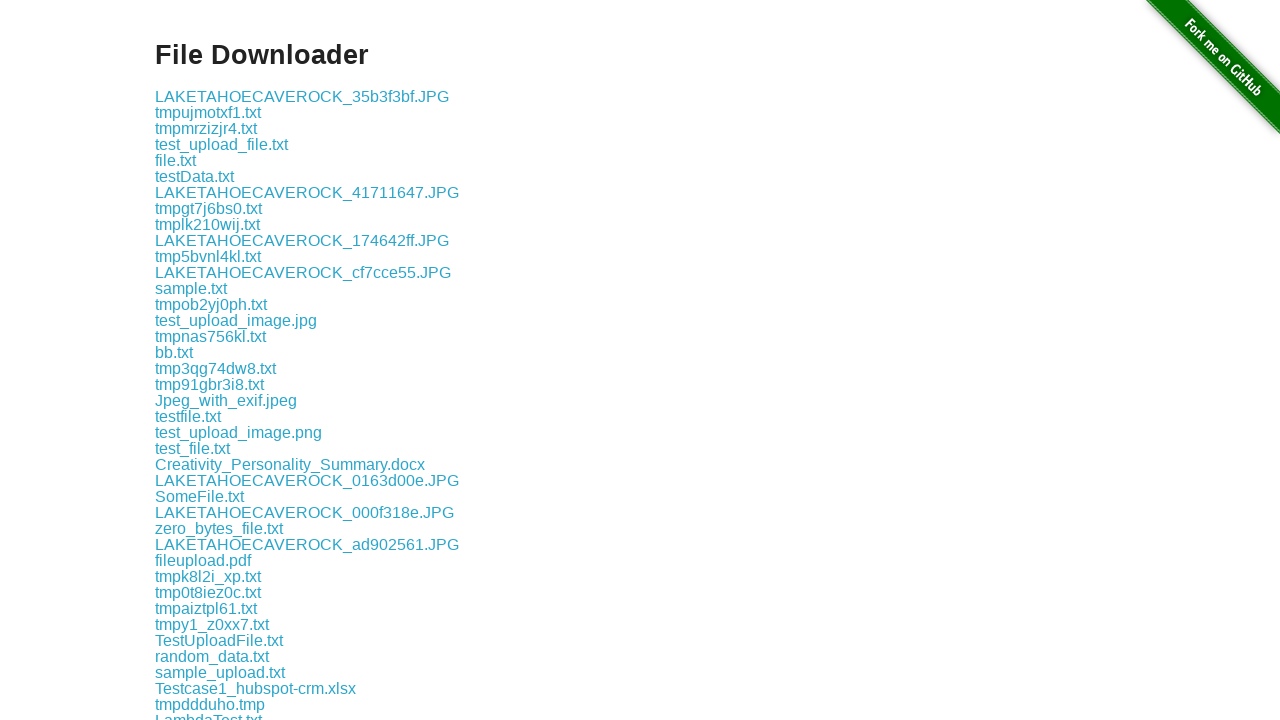

Retrieved text from download link 39: 'tmpddduho.tmp'
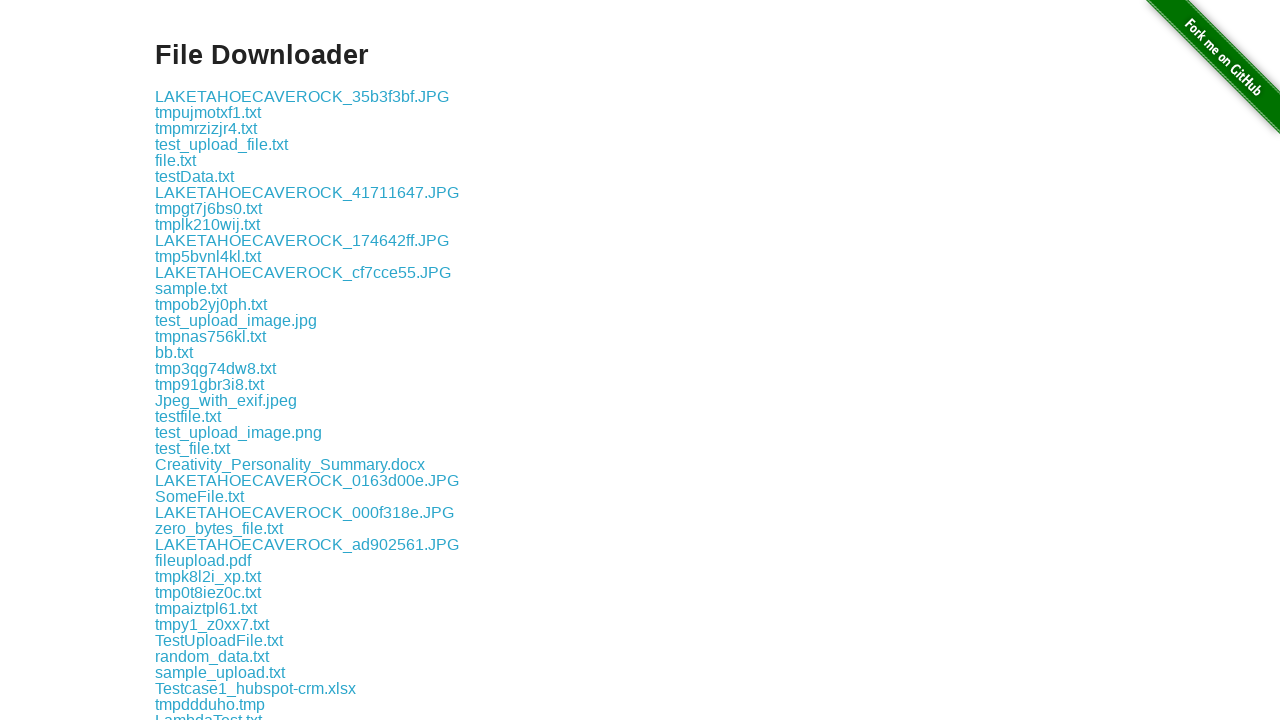

Retrieved text from download link 40: 'LambdaTest.txt'
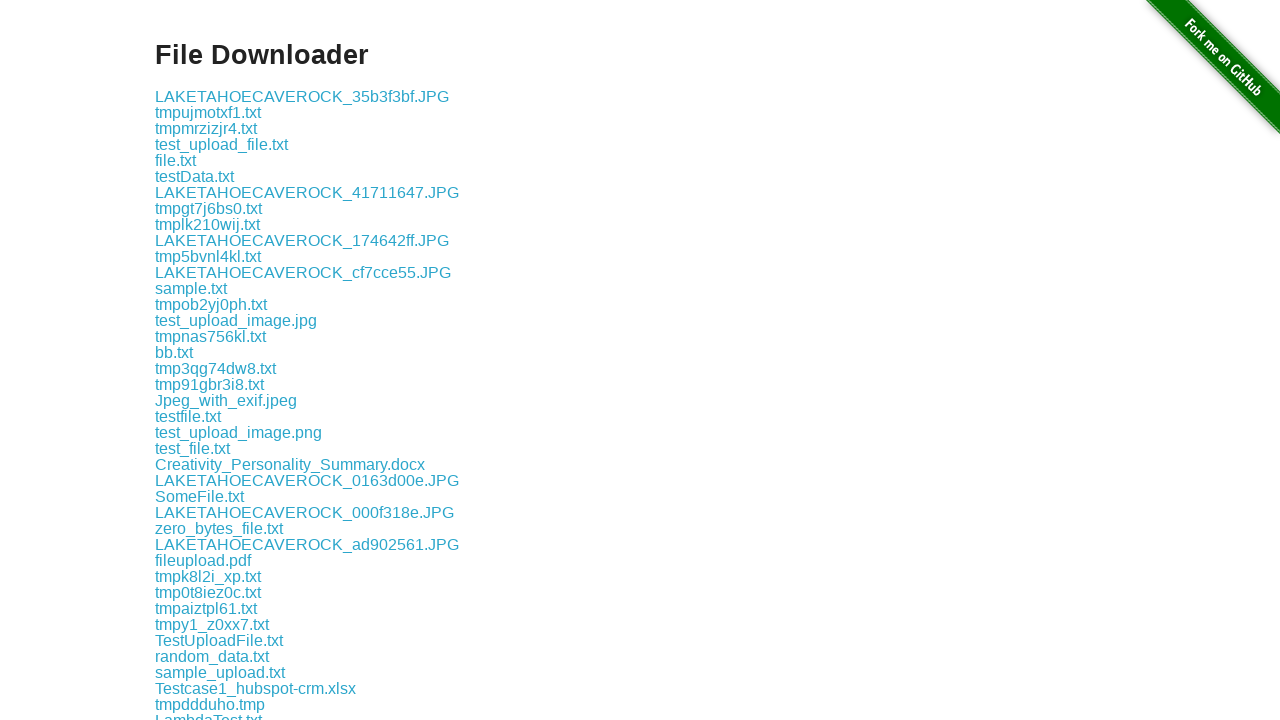

Retrieved text from download link 41: 'tmp7zqz0w81.txt'
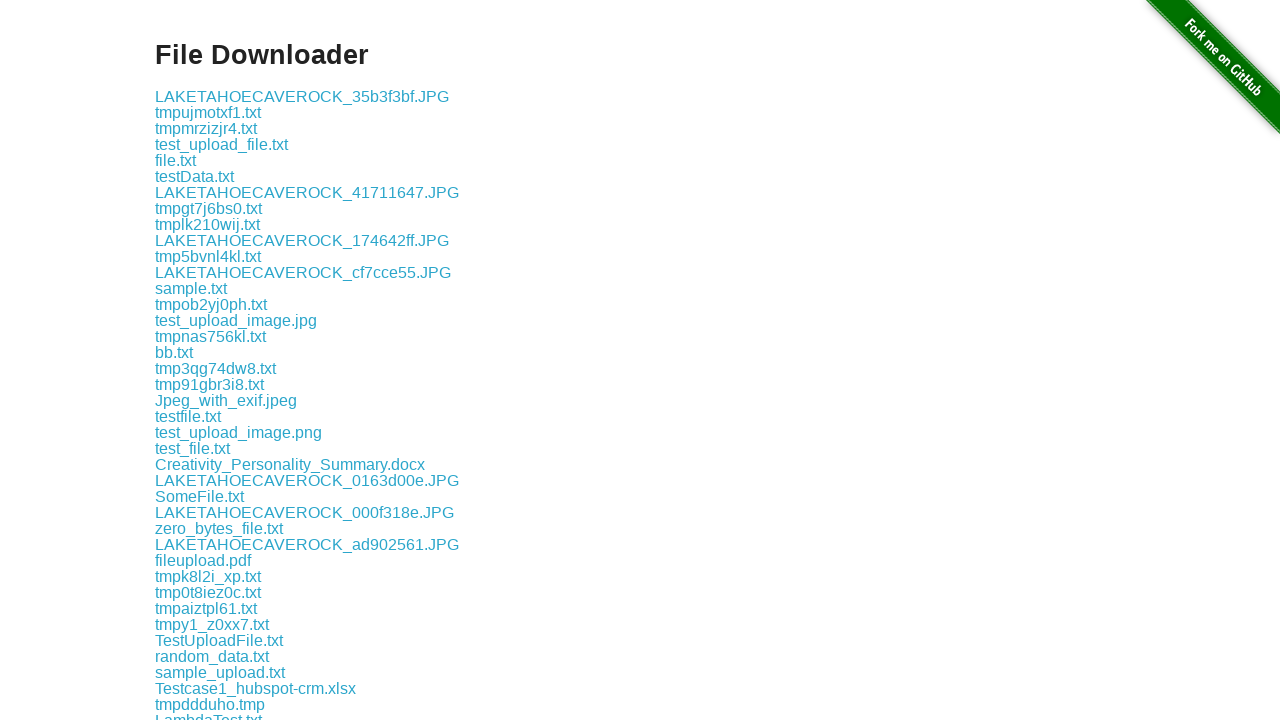

Retrieved text from download link 42: 'test_upload.txt'
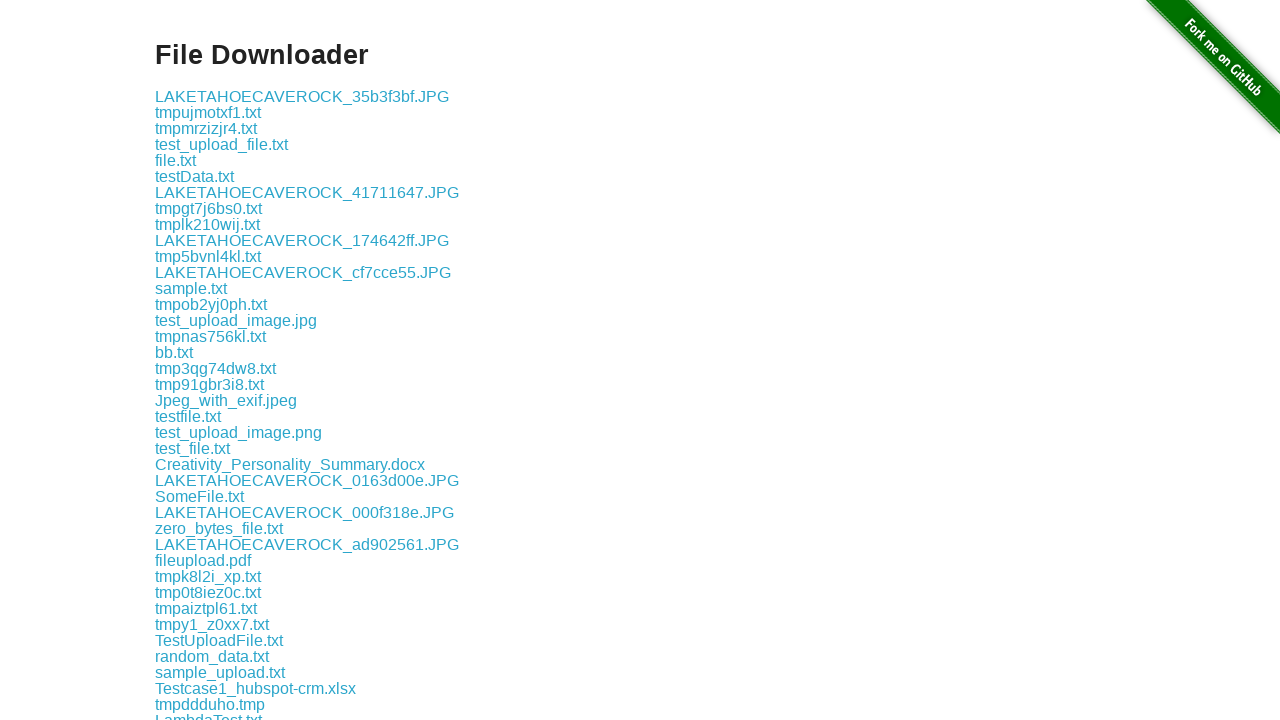

Retrieved text from download link 43: 'tmpu3ypth5n.txt'
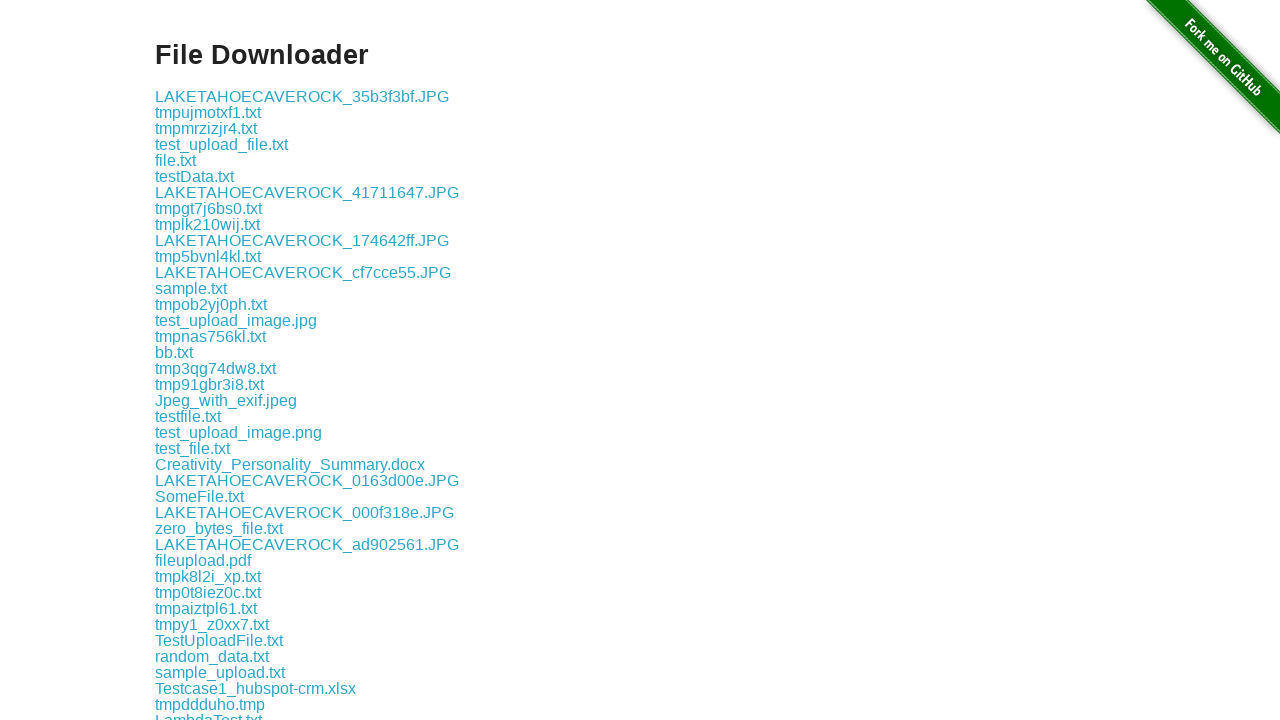

Retrieved text from download link 44: 'tmp7jvpw0_7.txt'
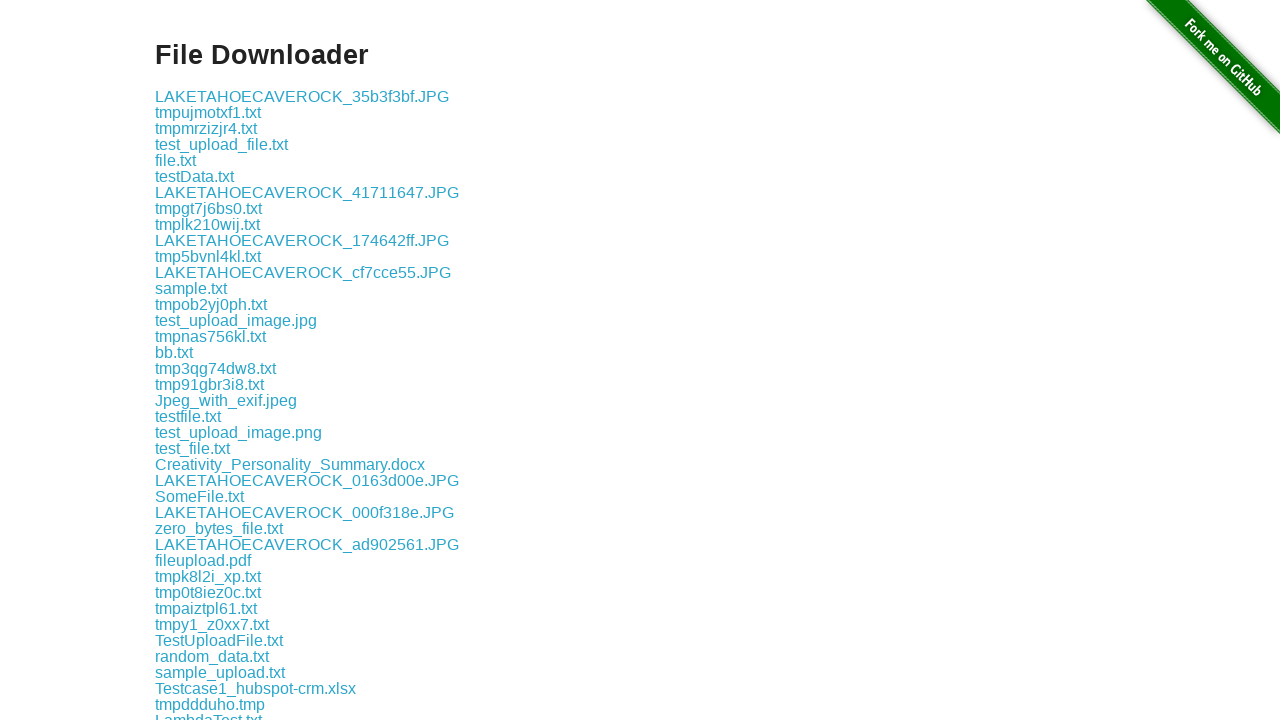

Retrieved text from download link 45: 'test_document.txt'
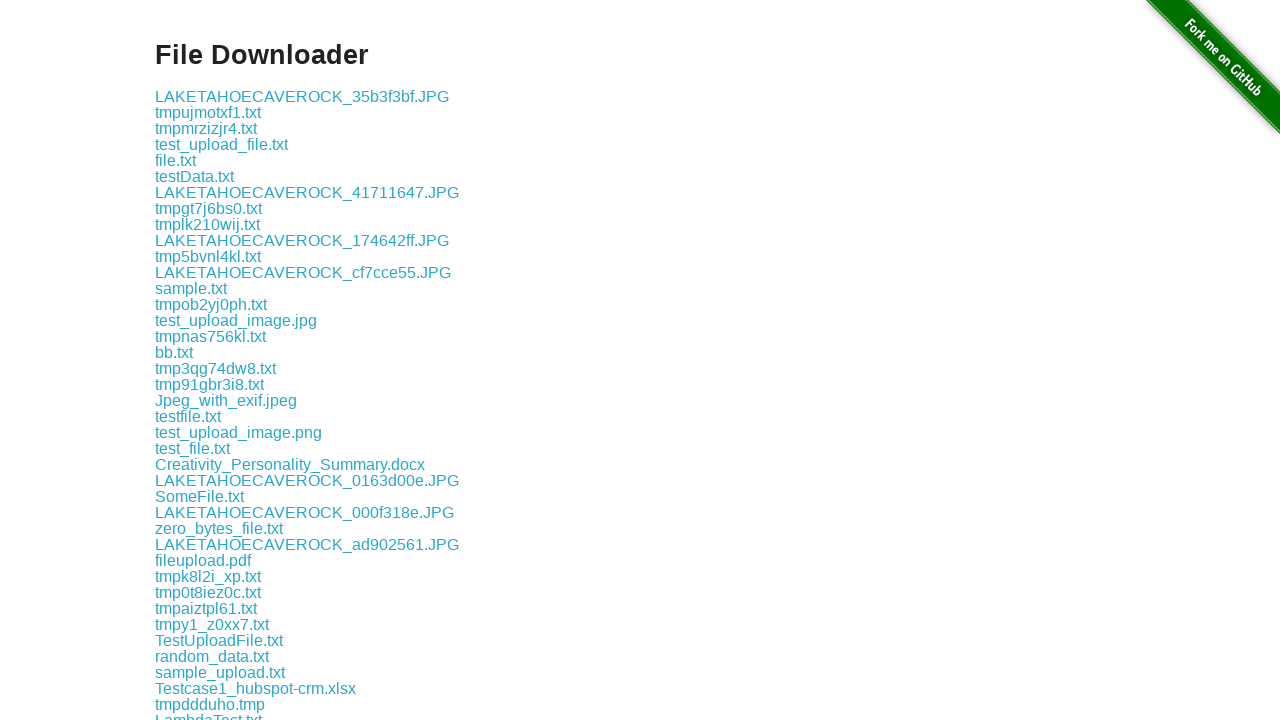

Retrieved text from download link 46: 'tmpfy3peyjo.txt'
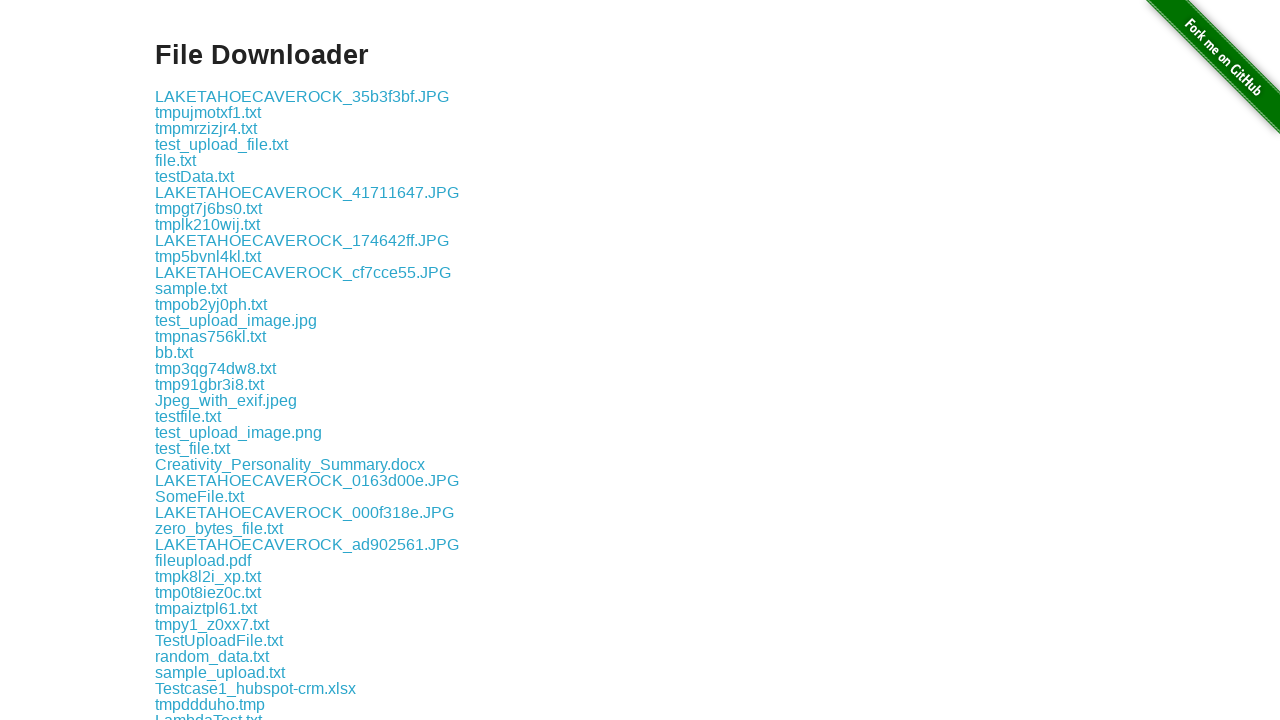

Retrieved text from download link 47: 'tmp6oeb7dm_.png'
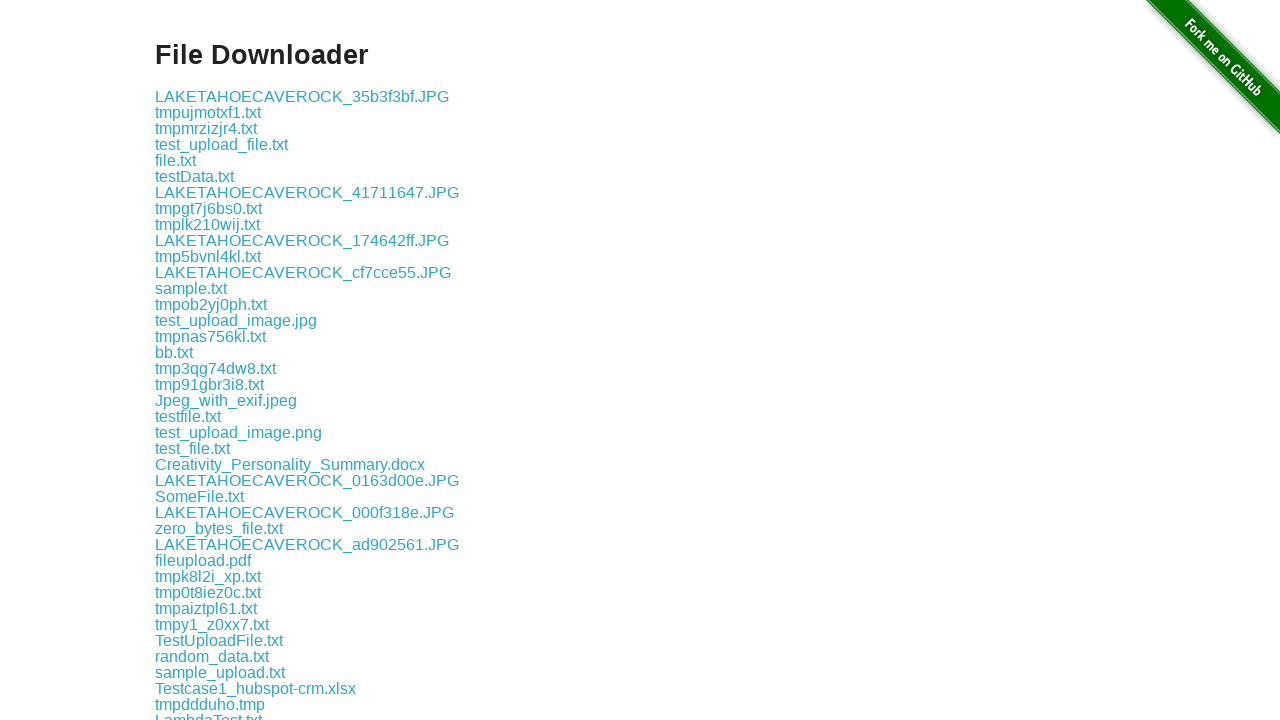

Retrieved text from download link 48: 'tmp9ief_z_g.txt'
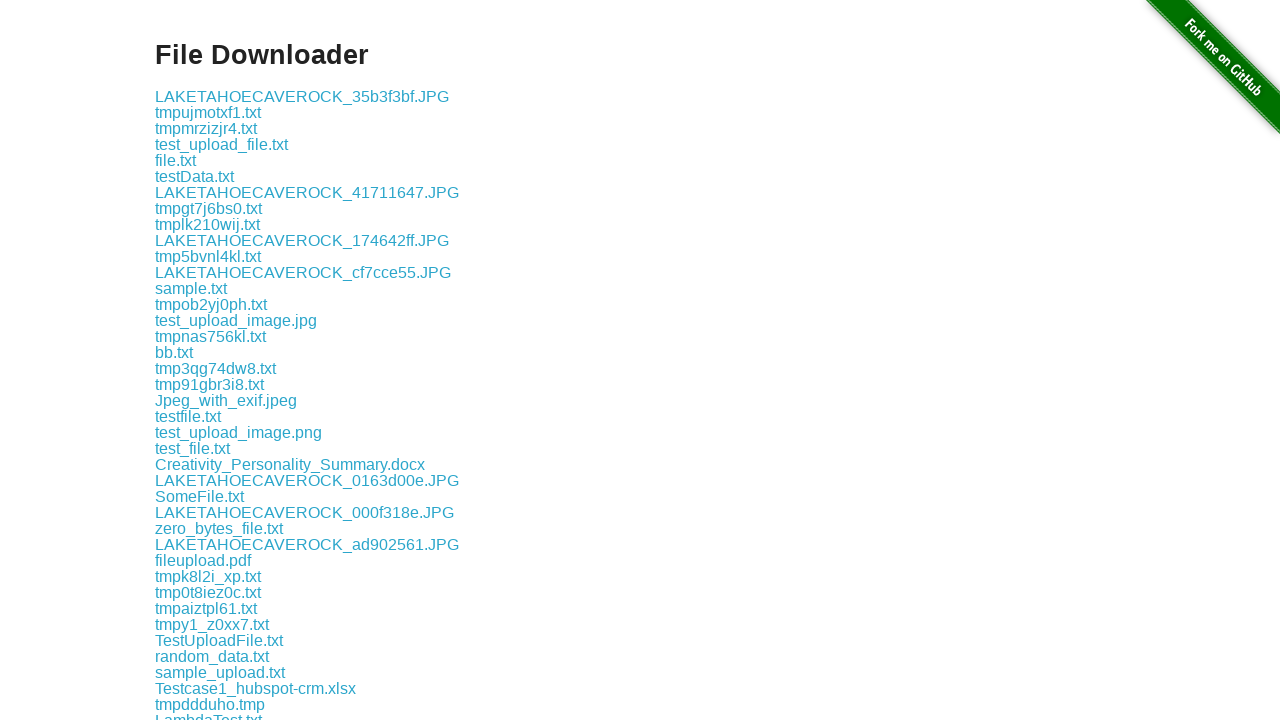

Retrieved text from download link 49: 'TestUpload.csv'
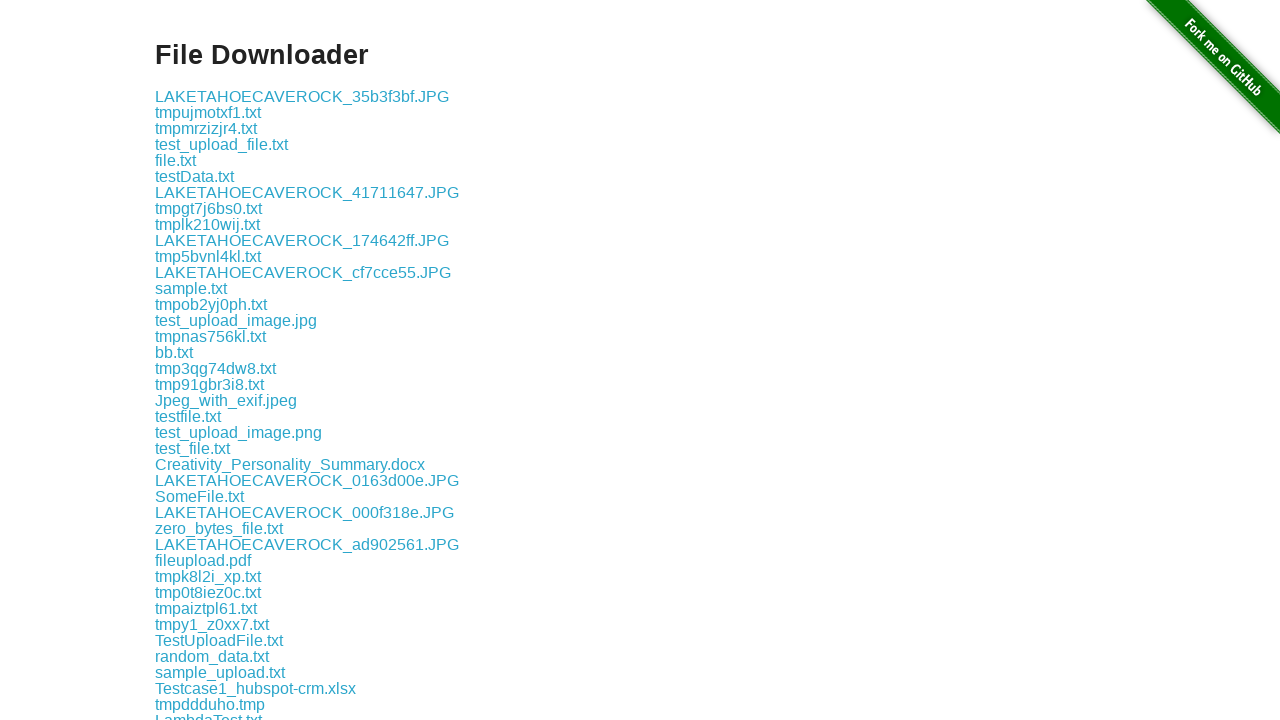

Retrieved text from download link 50: 'tmp9rkpp1n0.txt'
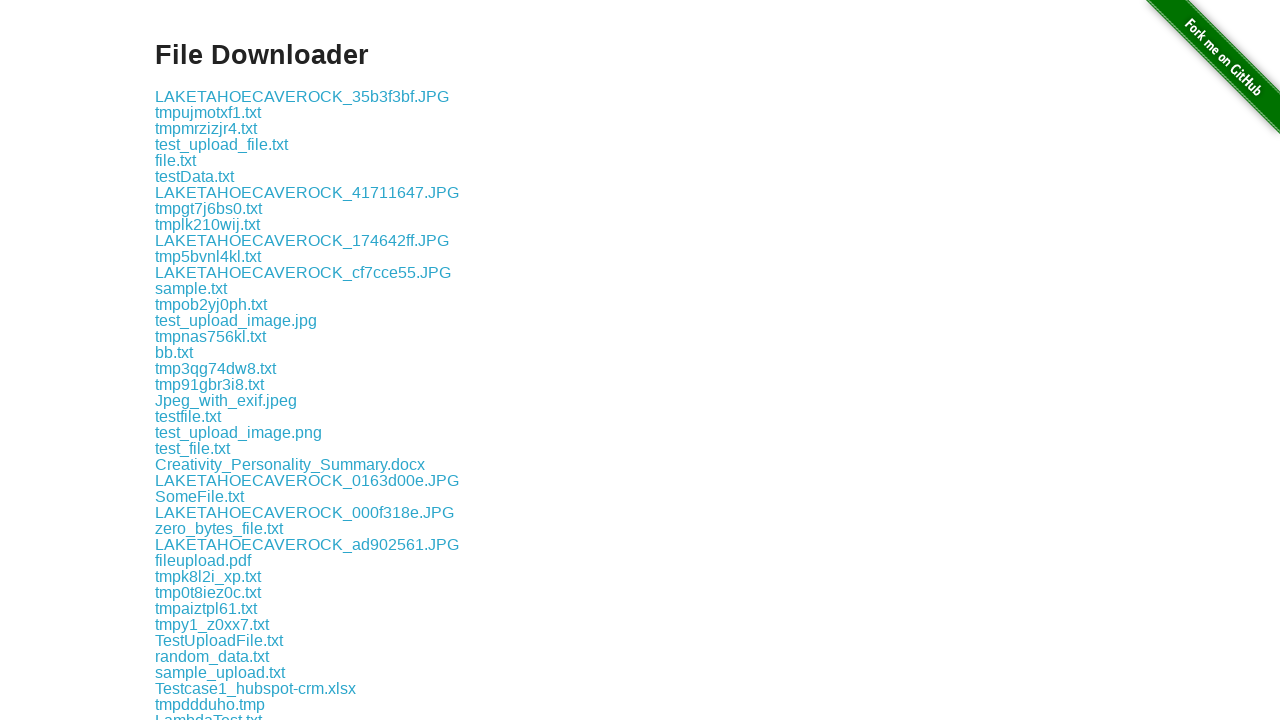

Retrieved text from download link 51: 'test-upload.txt'
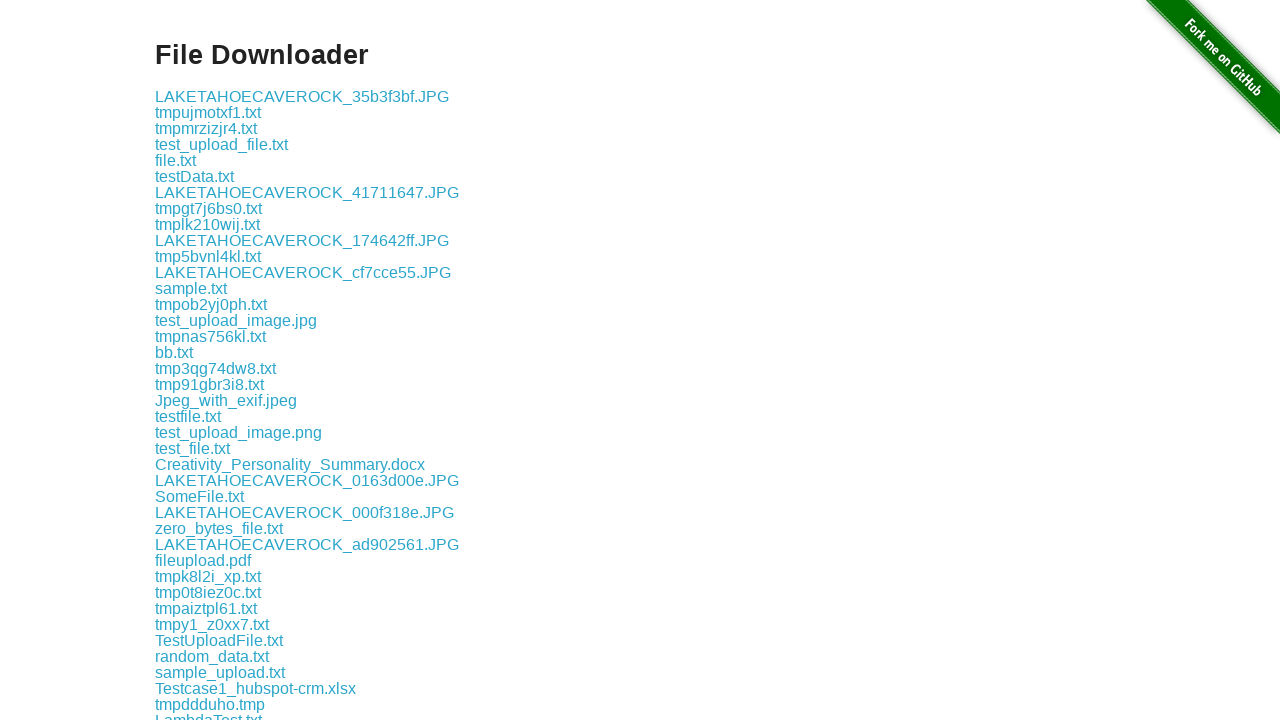

Retrieved text from download link 52: 'tmpa640ab3f.txt'
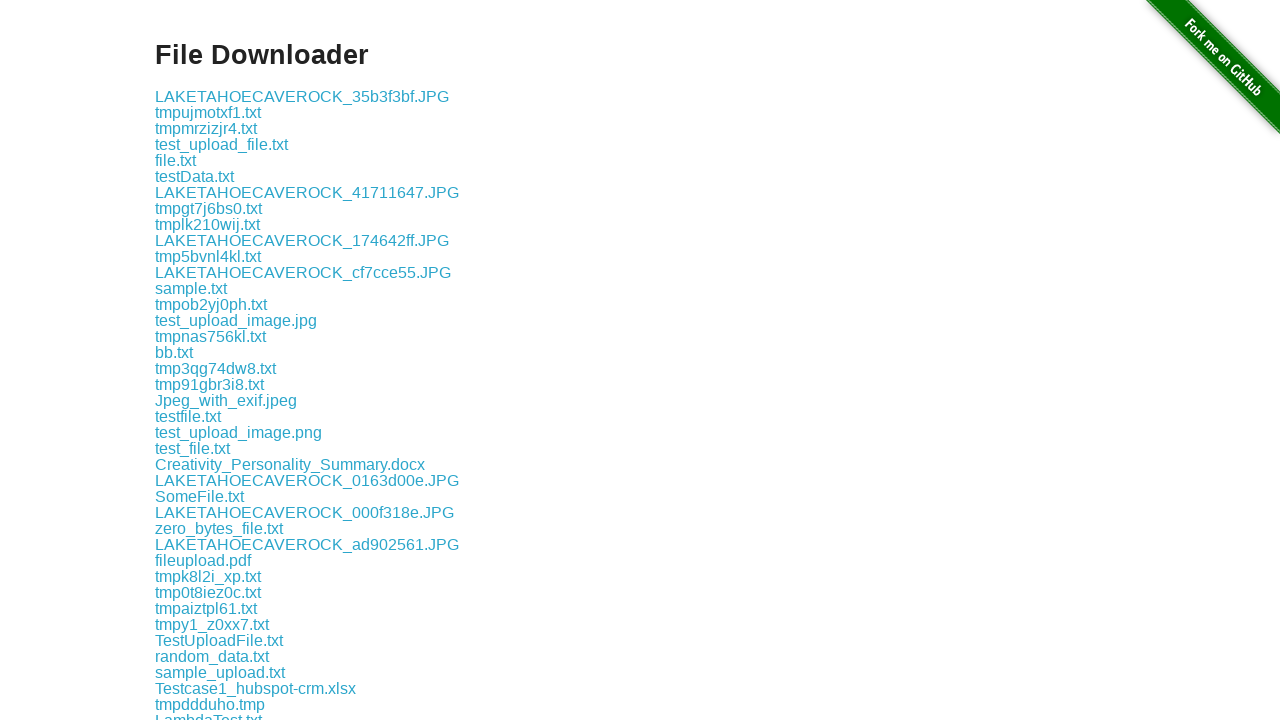

Retrieved text from download link 53: 'tmp2awje3ir.txt'
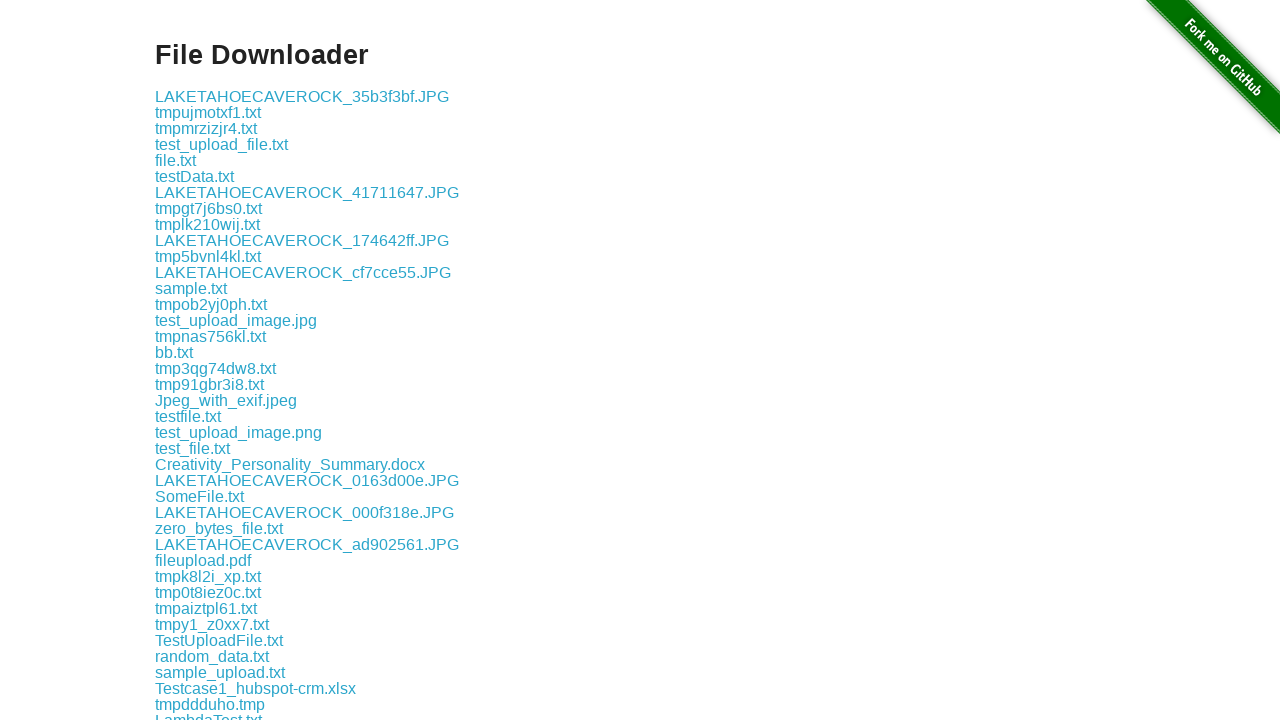

Retrieved text from download link 54: 'tmpxrrc_4h1.txt'
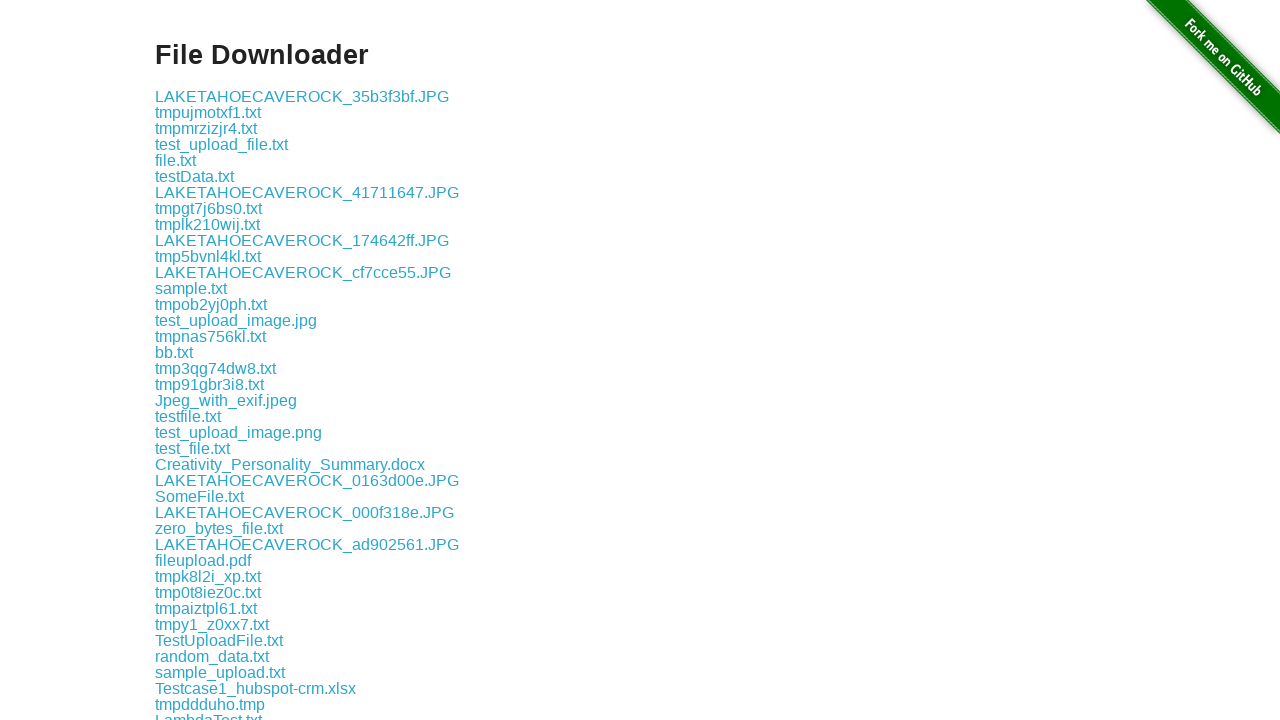

Retrieved text from download link 55: 'tmpghkavwxn.txt'
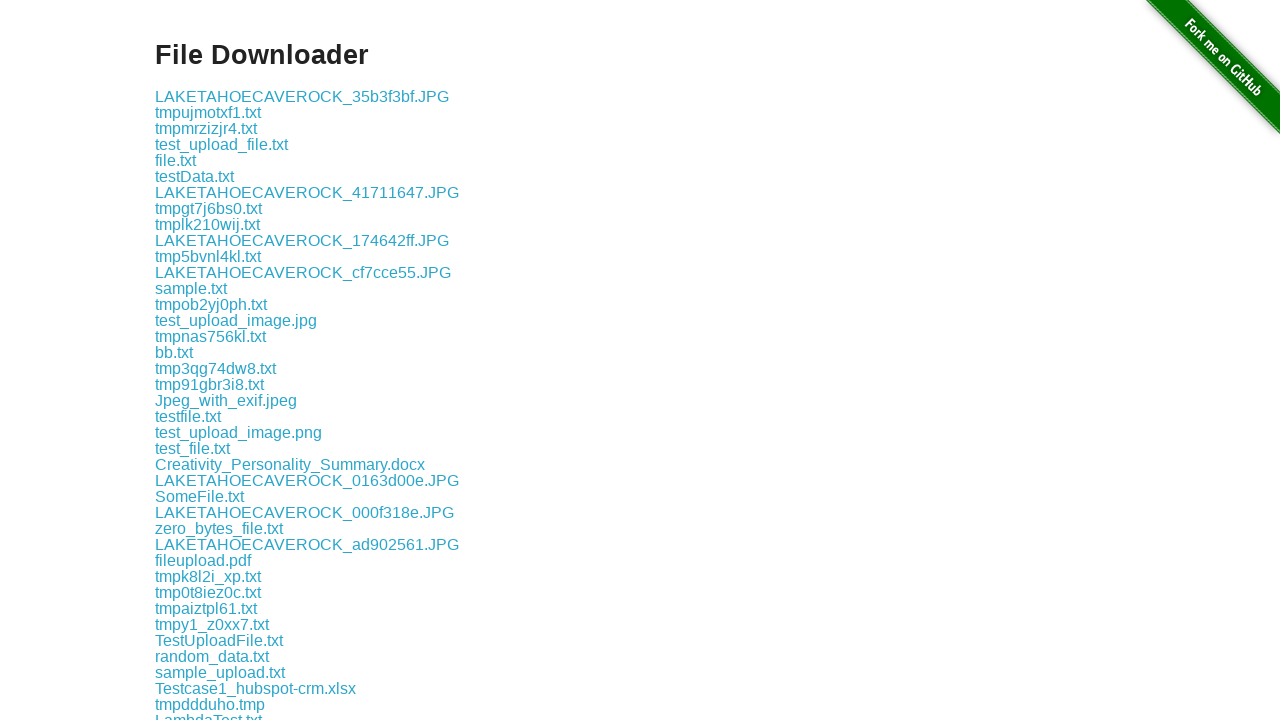

Retrieved text from download link 56: 'upload-demo.txt'
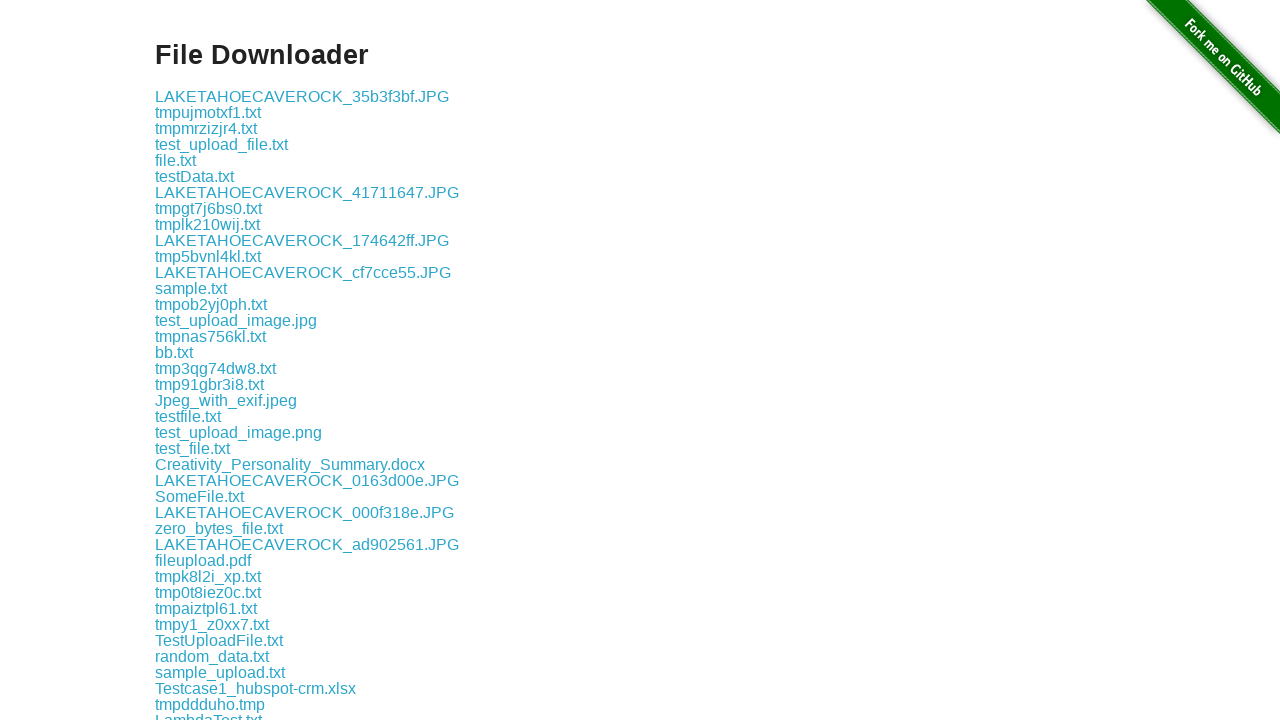

Retrieved text from download link 57: 'test_upload_playwright.txt'
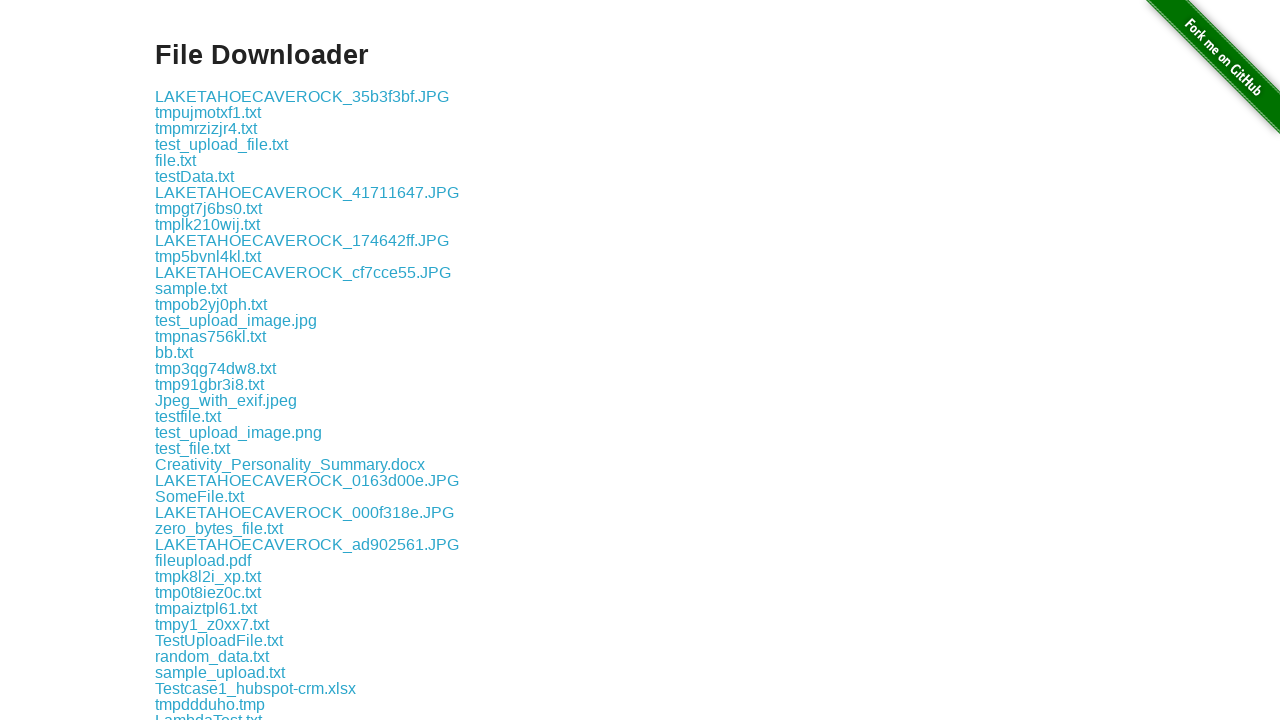

Retrieved text from download link 58: 'upload_test.txt'
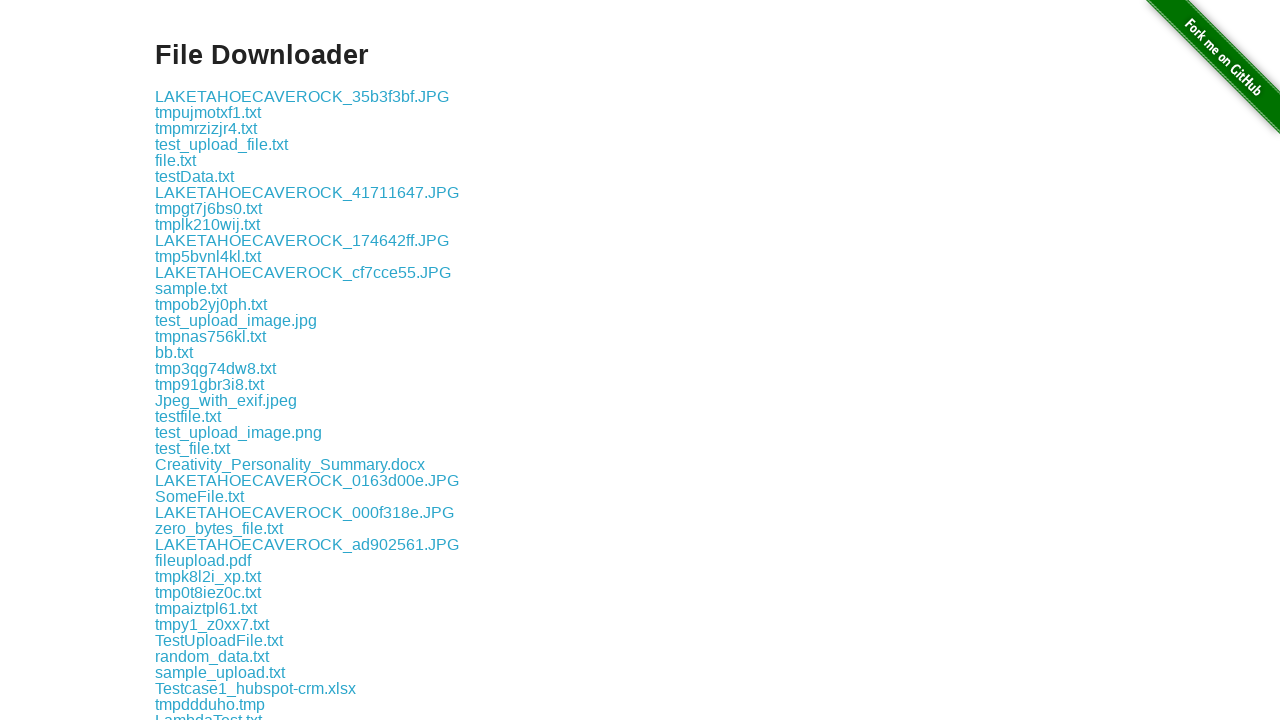

Retrieved text from download link 59: 'tmpen8tifnp.txt'
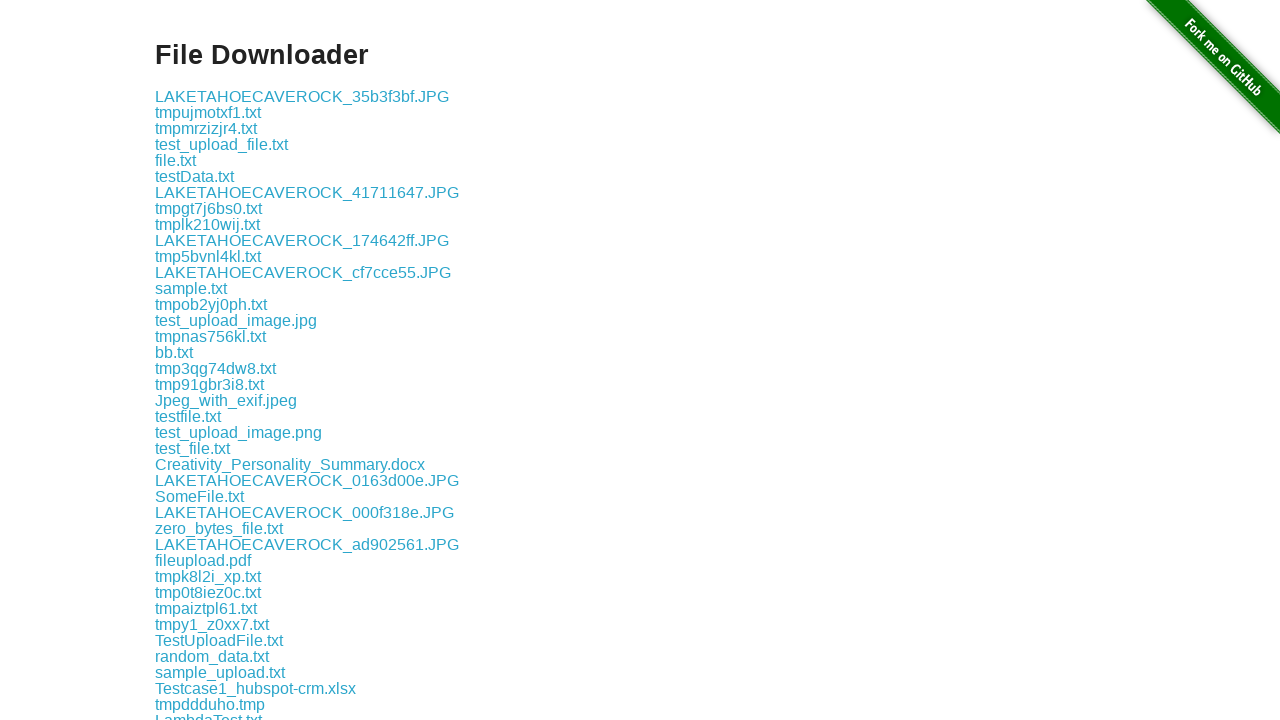

Retrieved text from download link 60: 'tmpqwmuc0uj.txt'
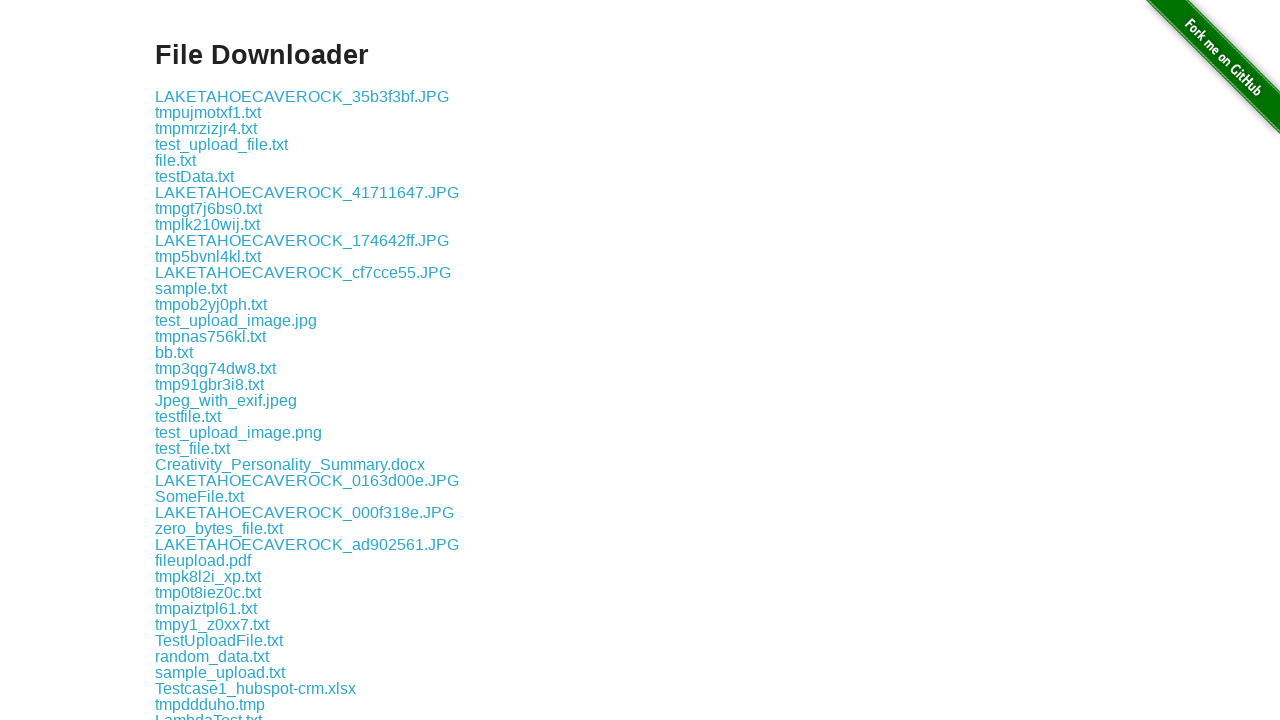

Retrieved text from download link 61: 'sample_test_file.txt'
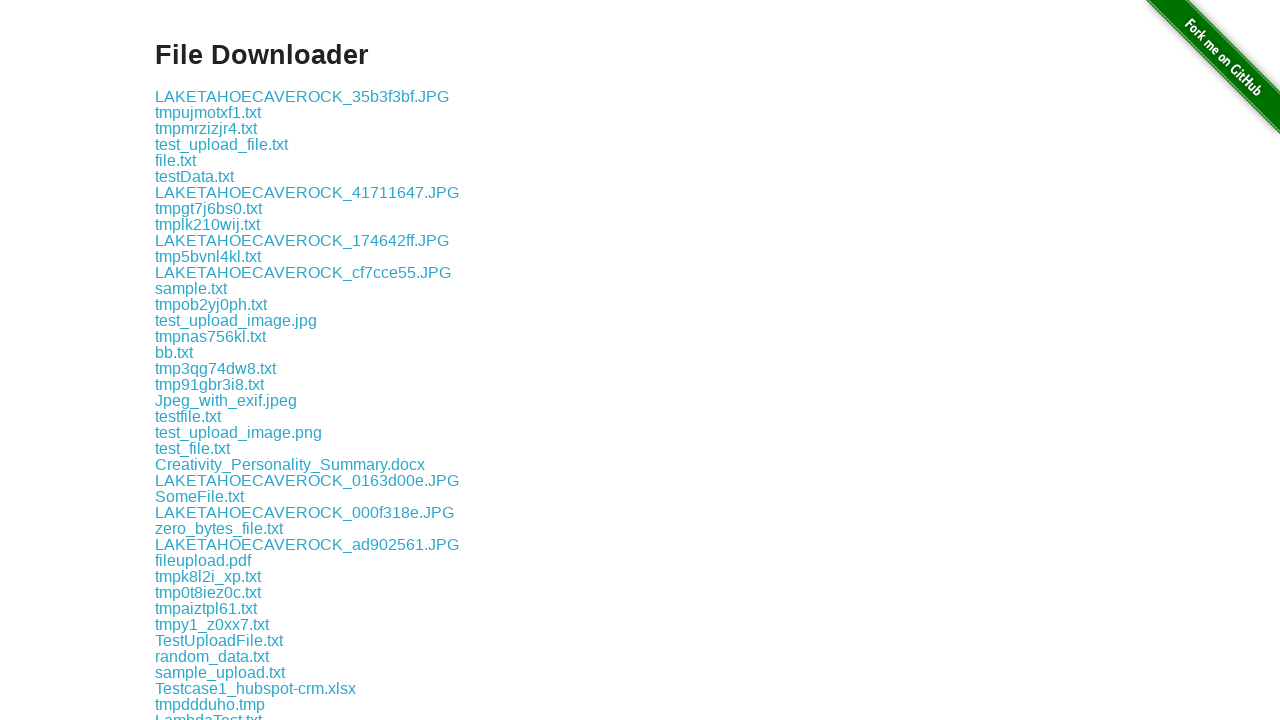

Retrieved text from download link 62: '8041BAA4-C752-4773-ABAD-1936588D8D5E.png'
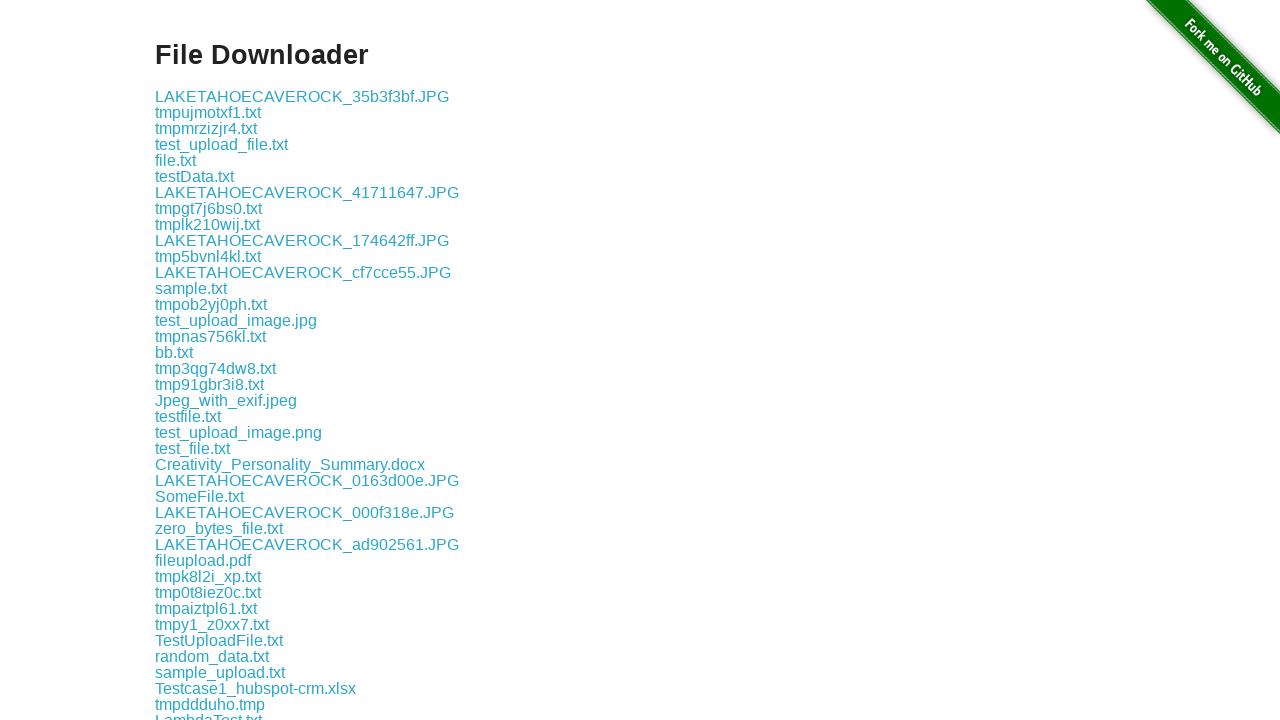

Retrieved text from download link 63: 'tmp2z_4dlof.txt'
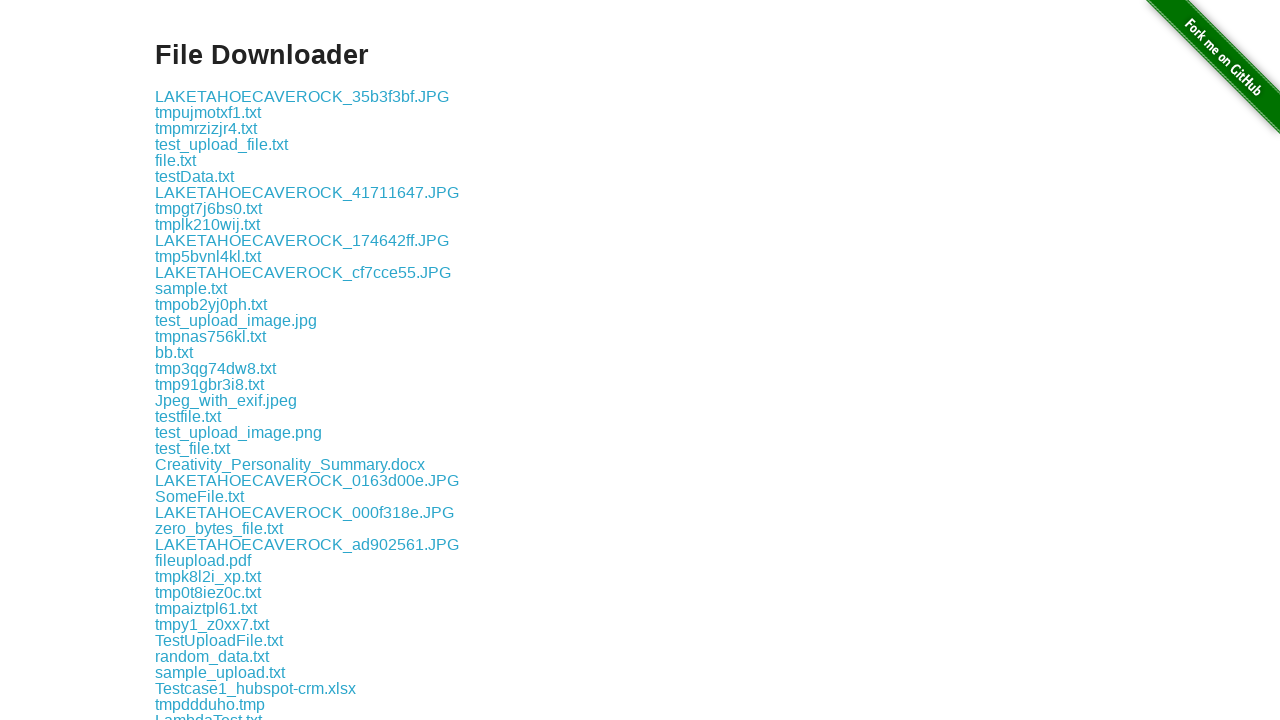

Retrieved text from download link 64: 'hello.csv'
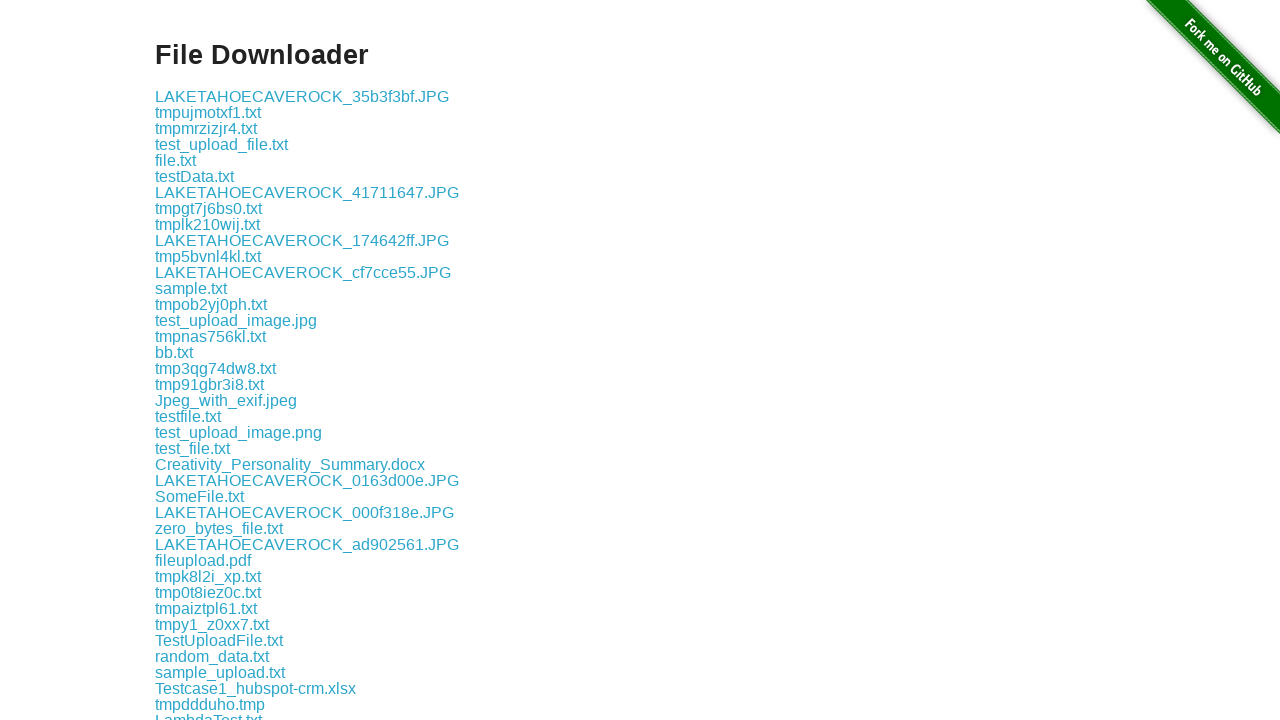

Retrieved text from download link 65: 'tmpc1s9dg42.txt'
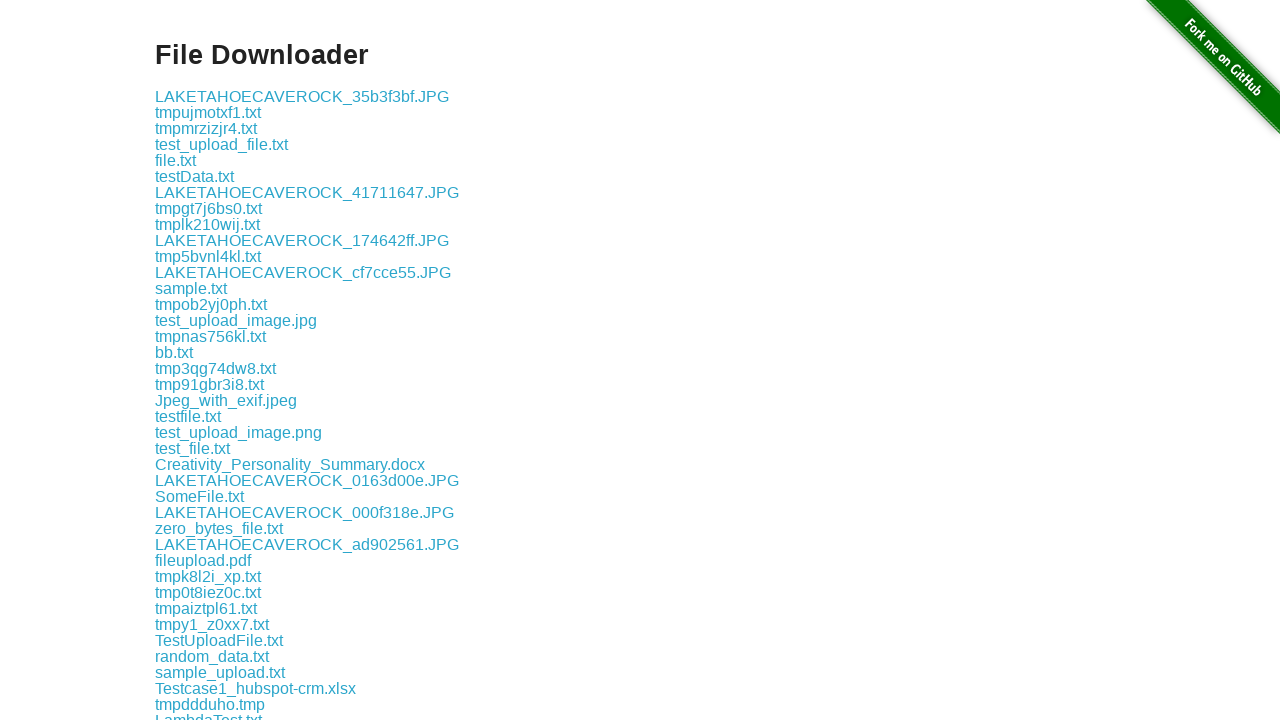

Retrieved text from download link 66: 'tmpgnmmyvto.txt'
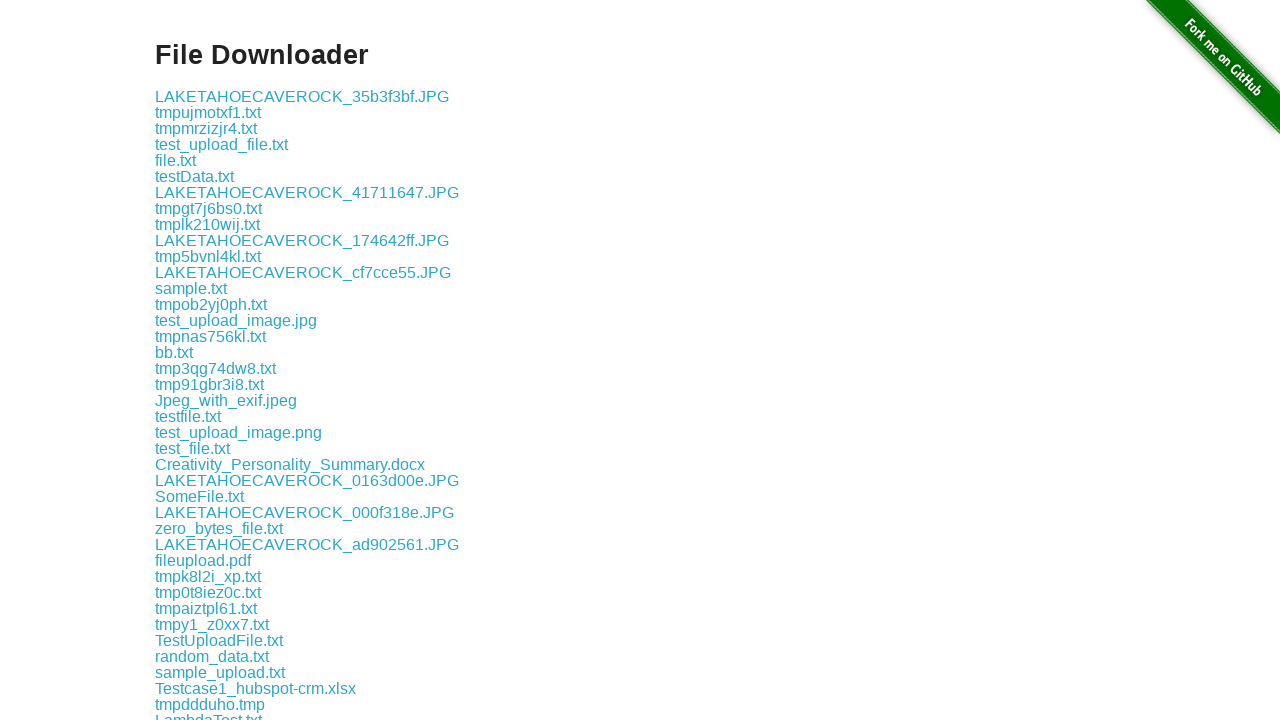

Retrieved text from download link 67: 'sample_media_file.png'
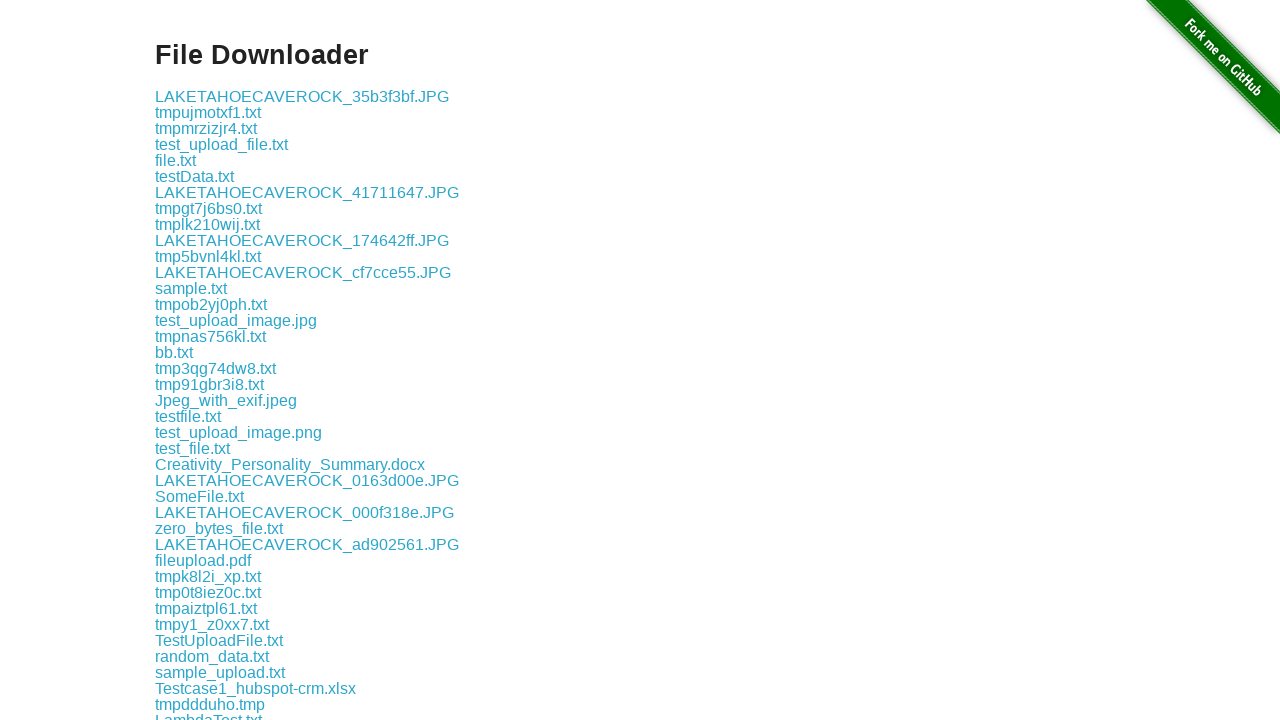

Retrieved text from download link 68: 'tmpriai_a7l.txt'
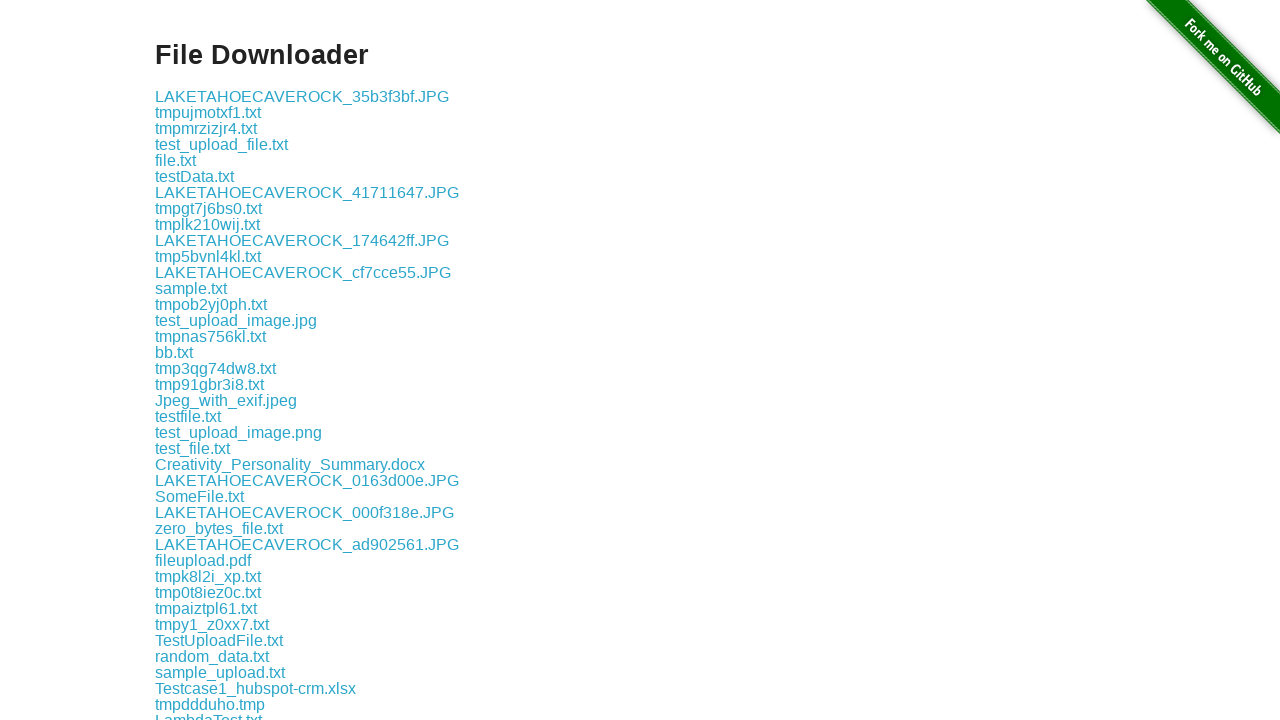

Retrieved text from download link 69: 'tmp7l_gmj1z.txt'
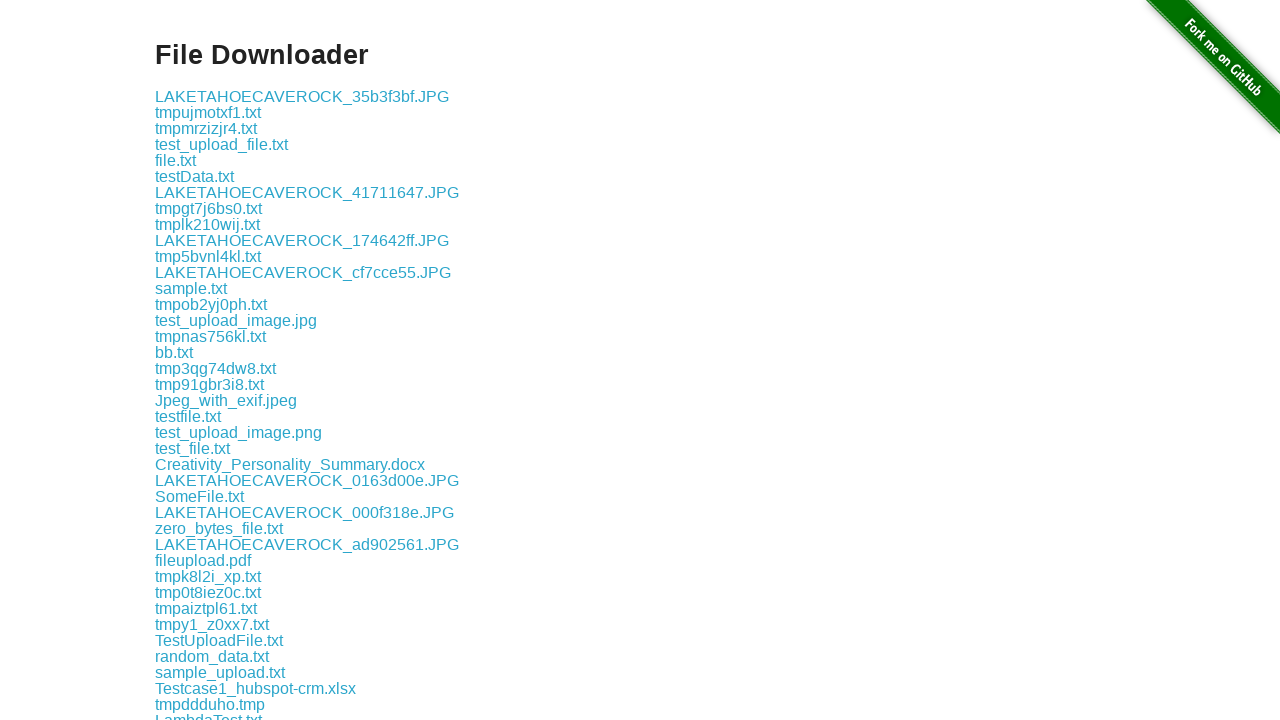

Retrieved text from download link 70: 'tmpgnd6e1em.txt'
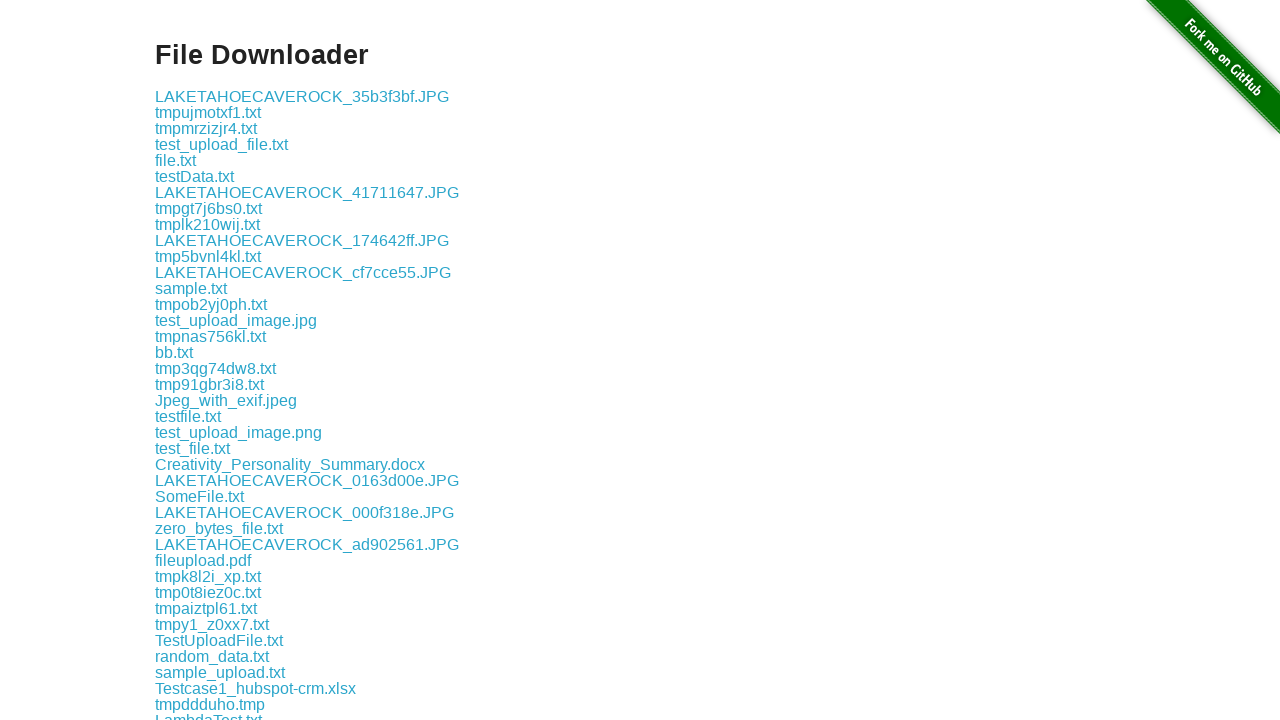

Retrieved text from download link 71: 'tmpk3ztd36a.txt'
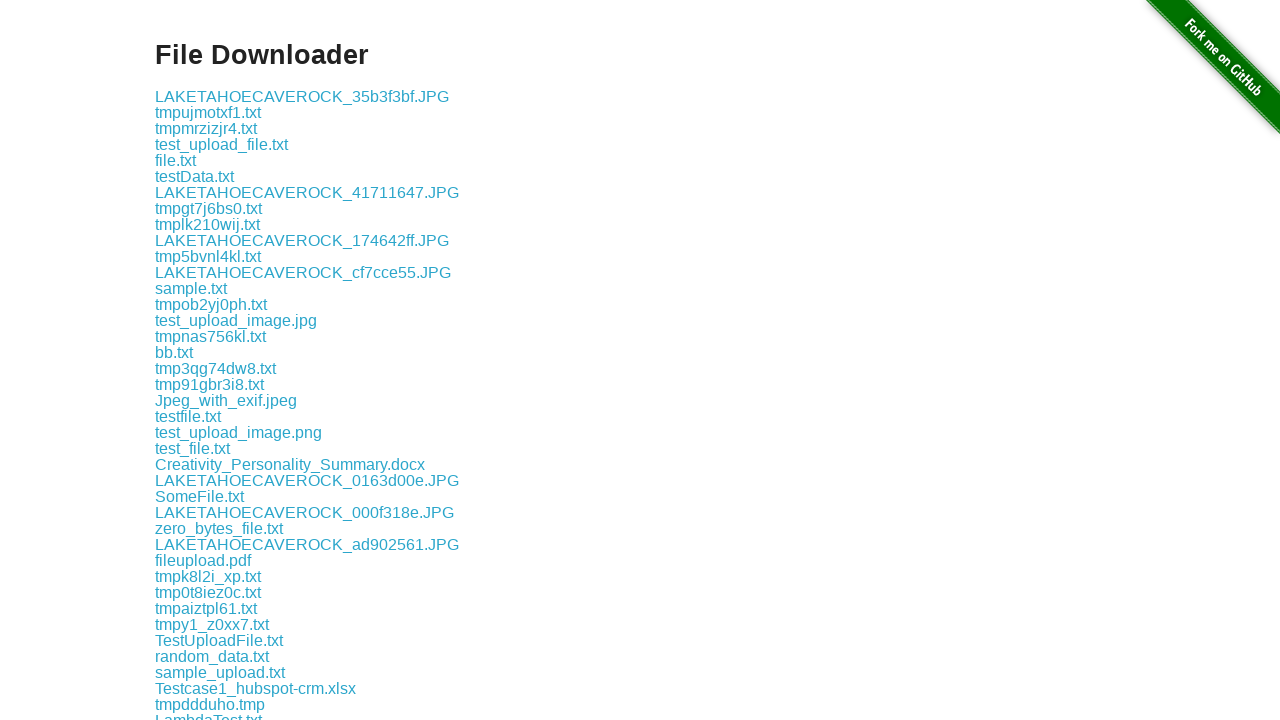

Retrieved text from download link 72: 'roses.png'
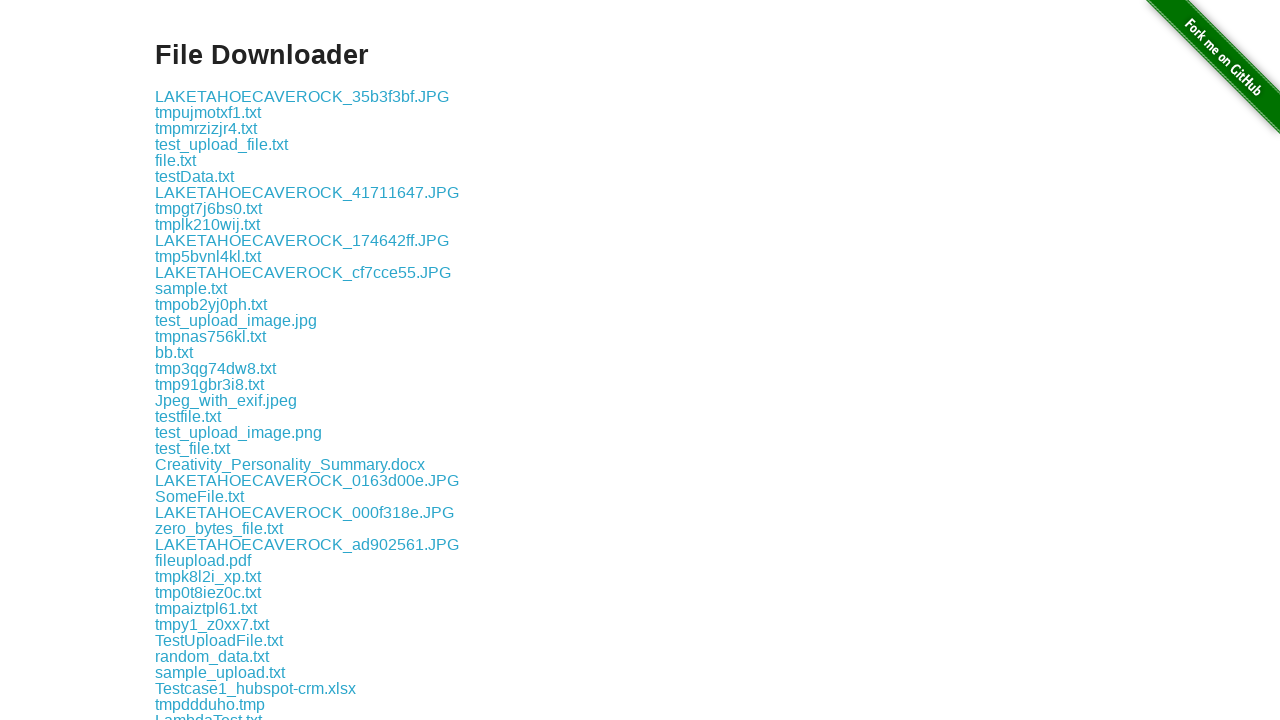

Retrieved text from download link 73: 'TestUpload.txt'
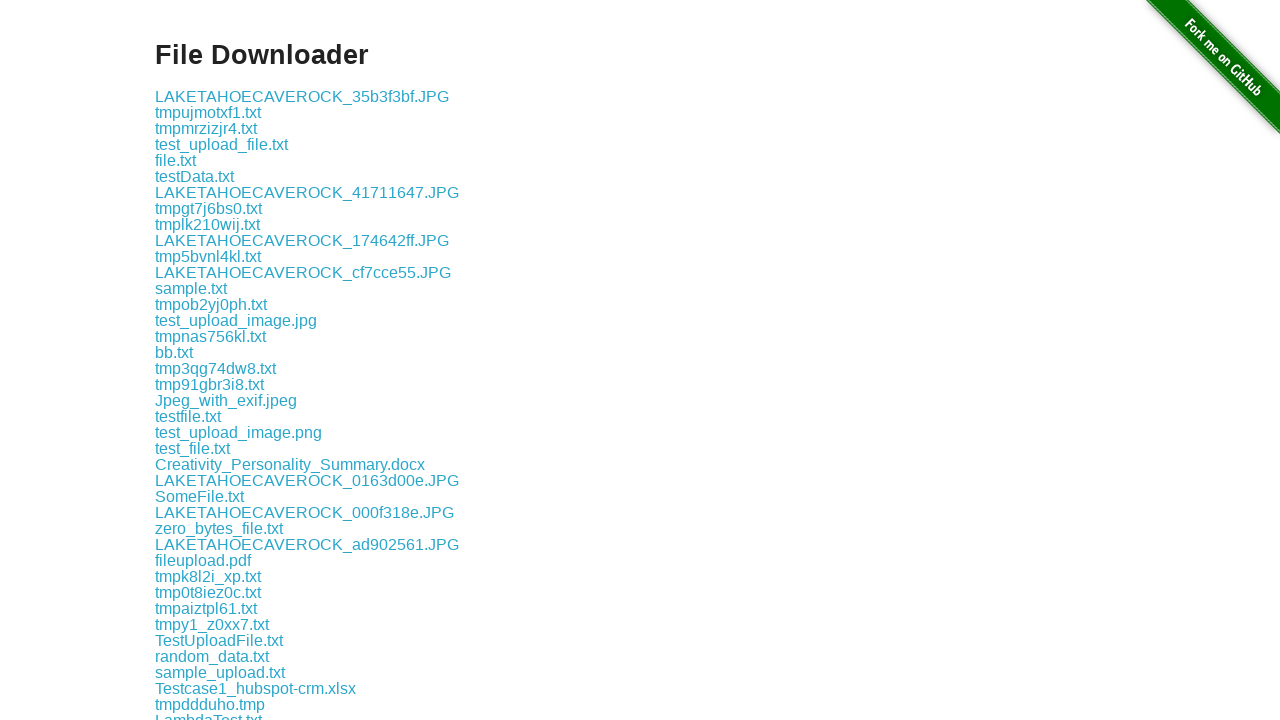

Retrieved text from download link 74: 'tmpi4u0bg1a.txt'
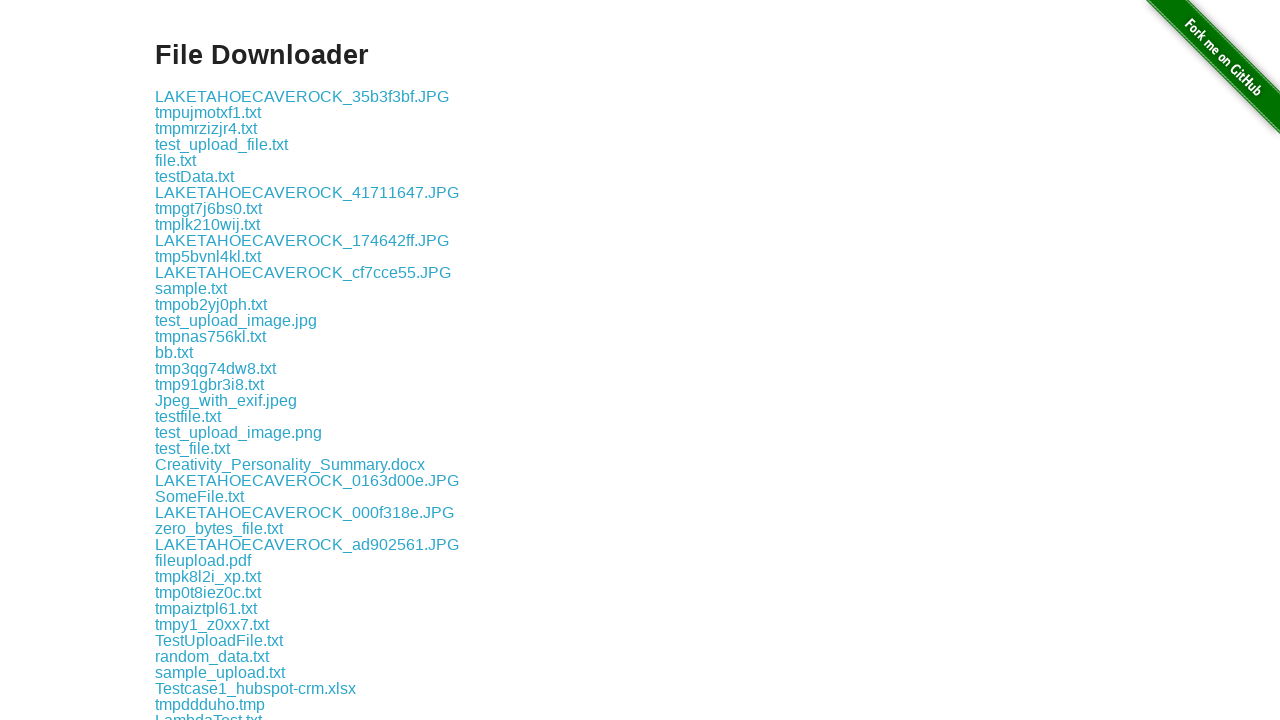

Retrieved text from download link 75: 'LAKETAHOECAVEROCK_d1bb6cfe.JPG'
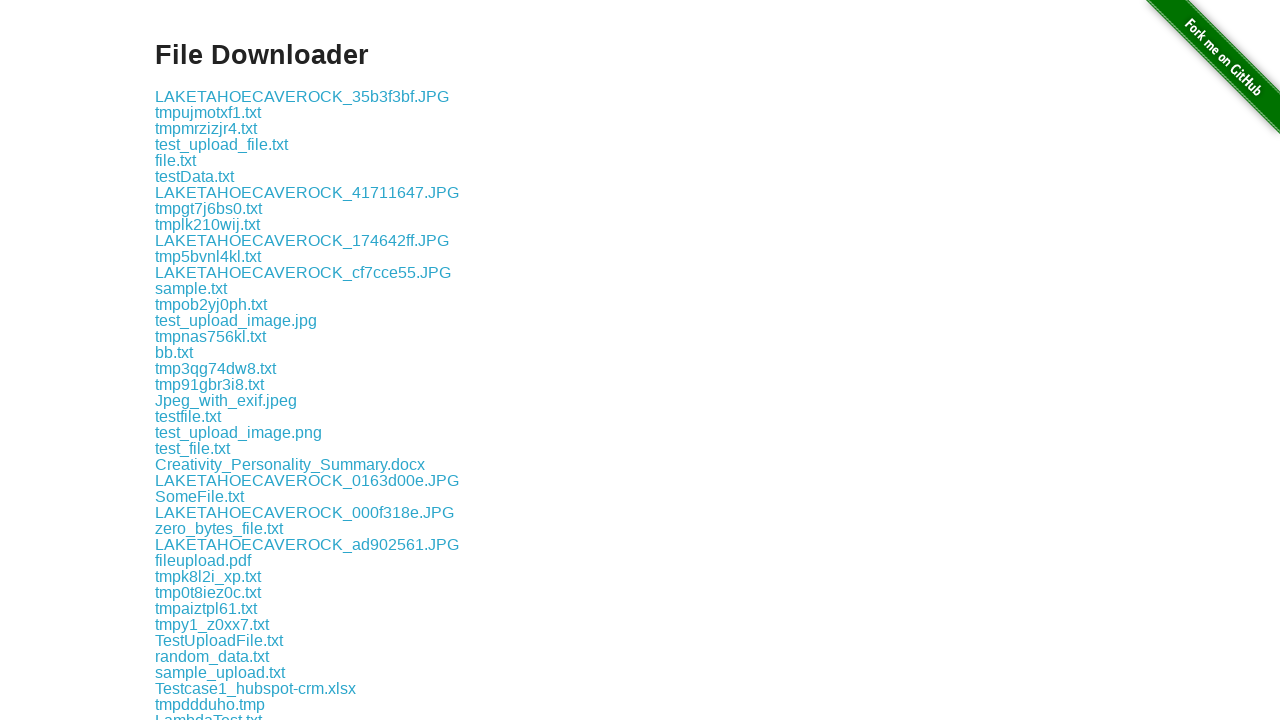

Retrieved text from download link 76: 'tmpf3ygkuwb.txt'
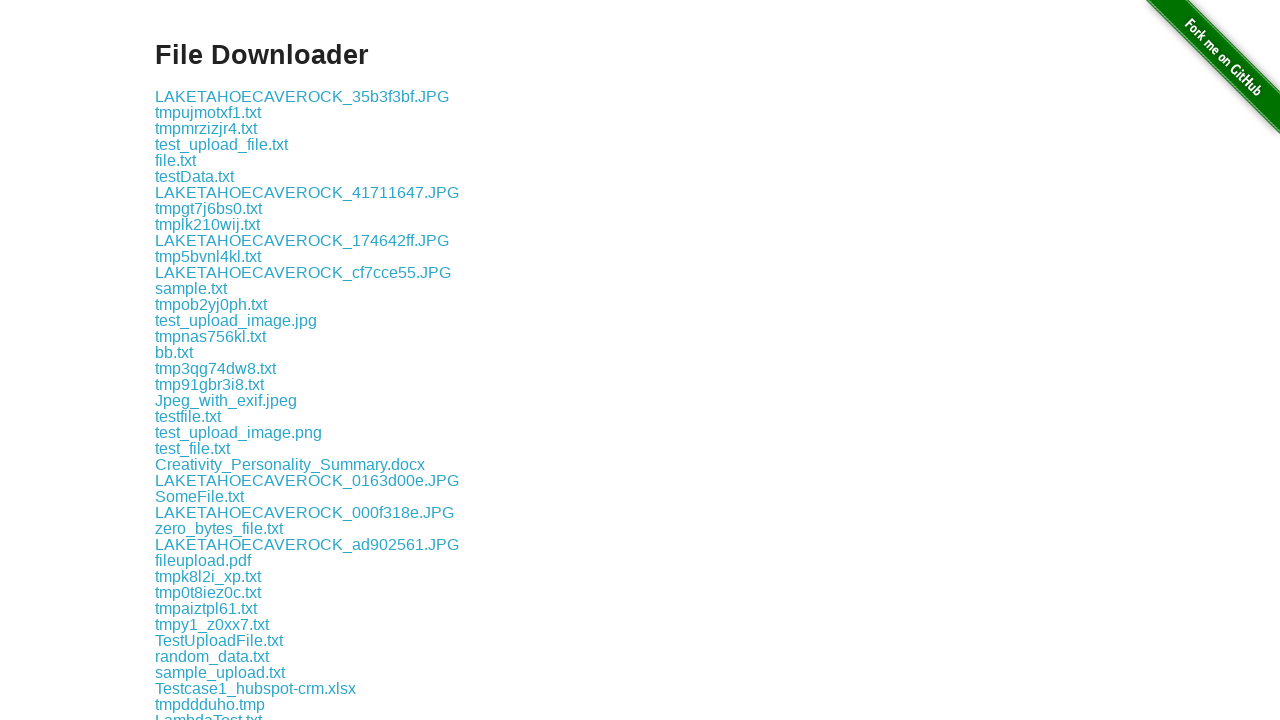

Retrieved text from download link 77: 'tmp1iw0rct6.txt'
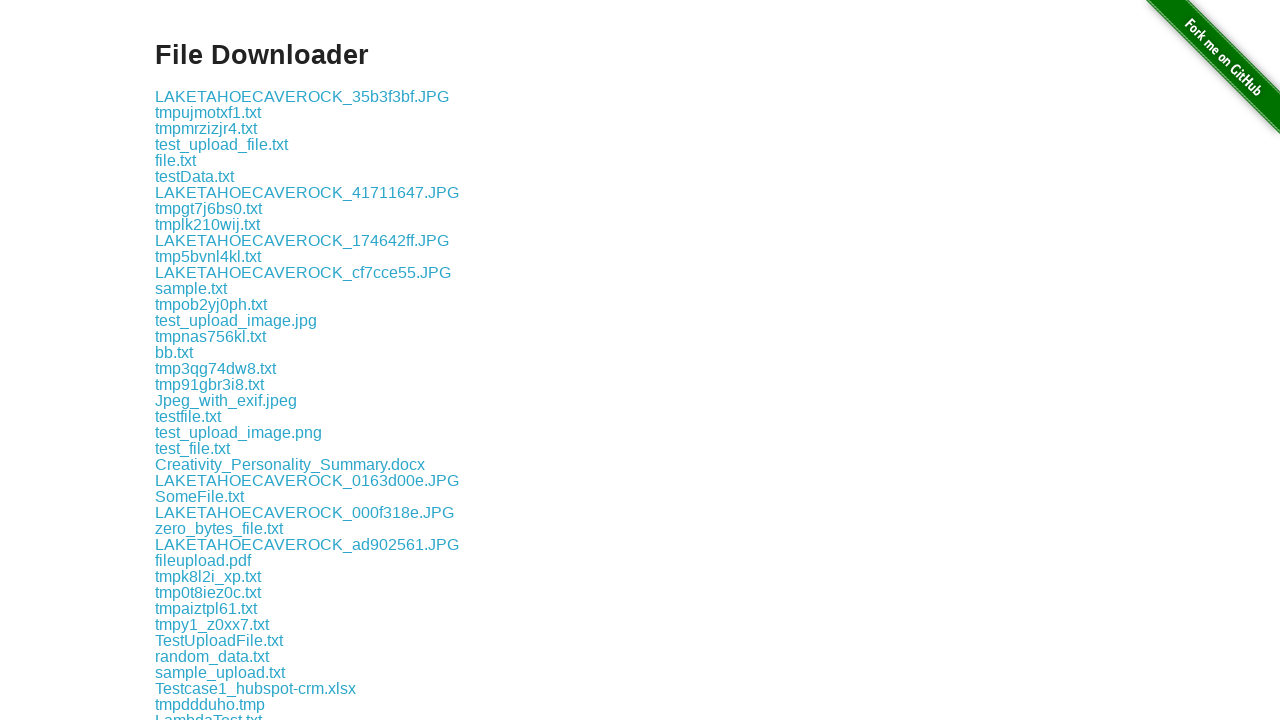

Retrieved text from download link 78: 'test_image.png'
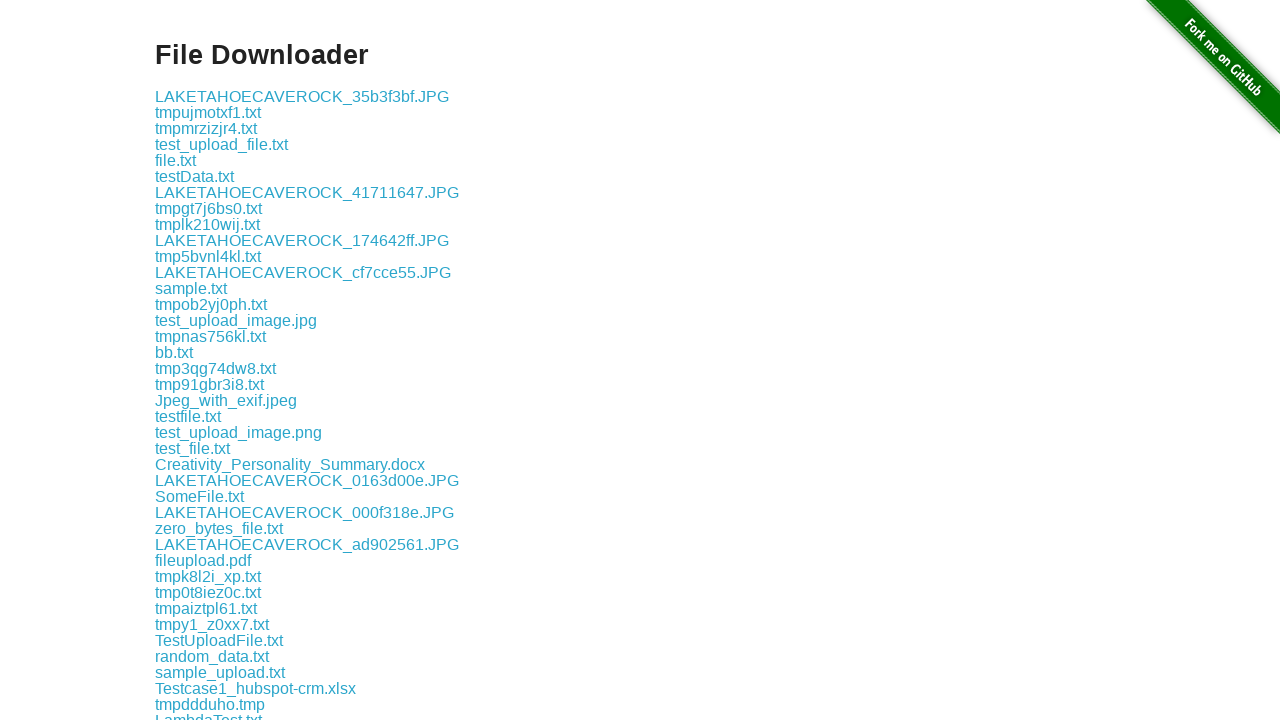

Retrieved text from download link 79: 'test_upload_document.txt'
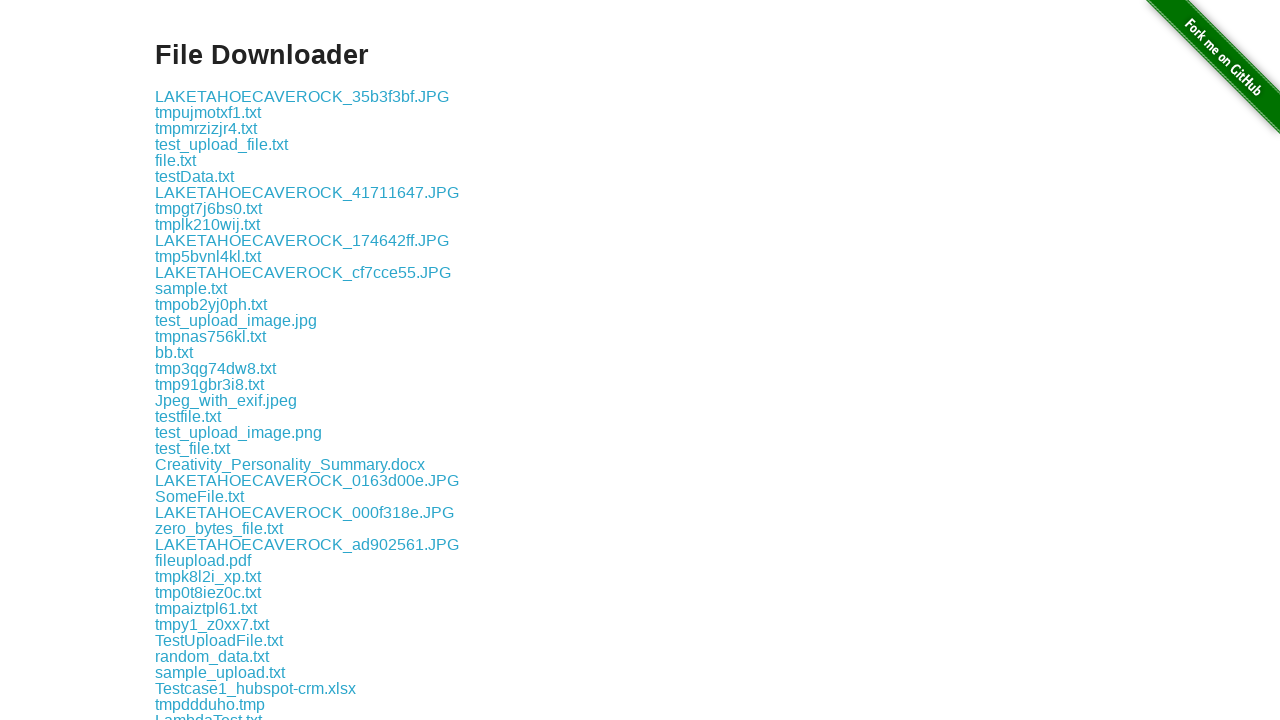

Retrieved text from download link 80: 'some-file.txt'
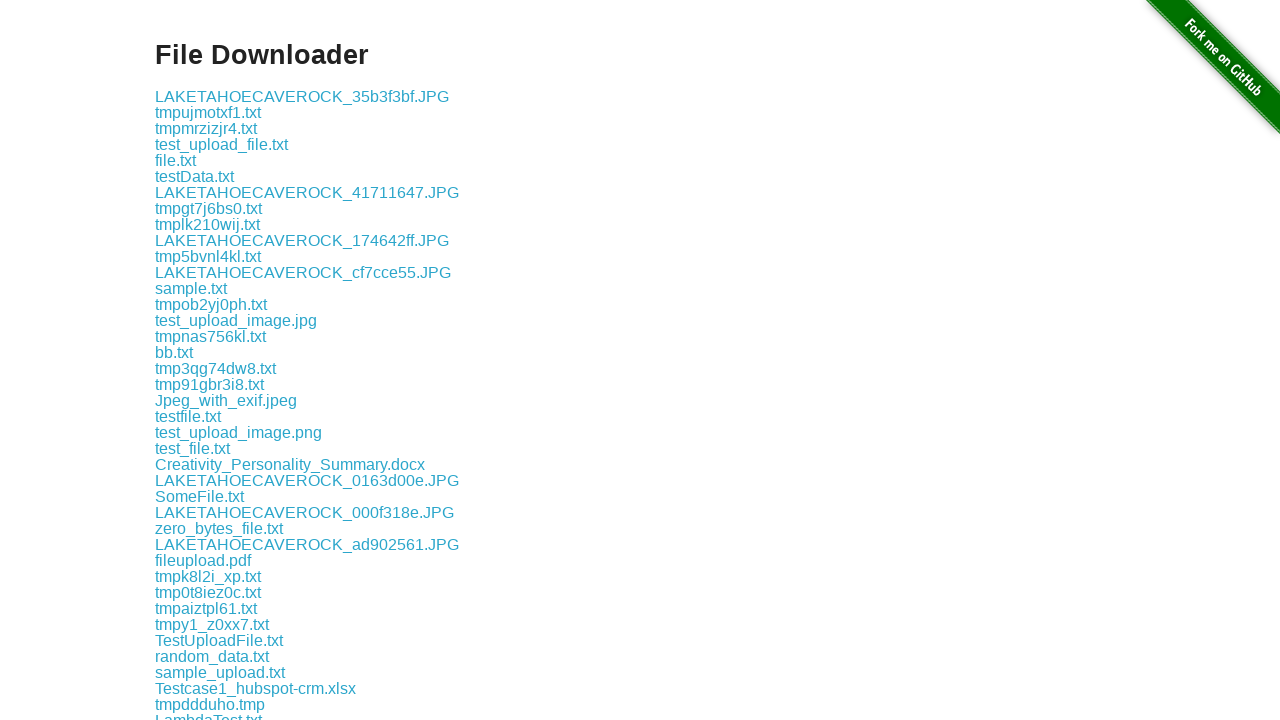

Retrieved text from download link 81: 'tmpkc1yq7dr.txt'
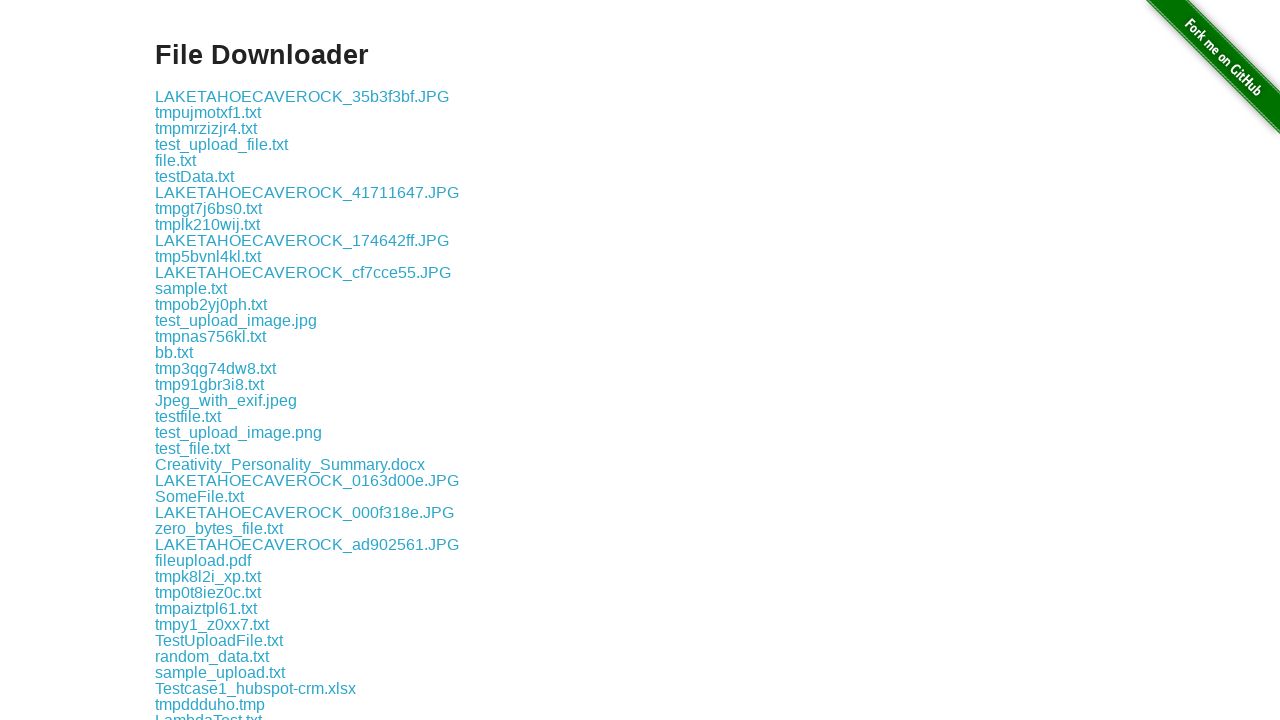

Retrieved text from download link 82: 'testFile.txt'
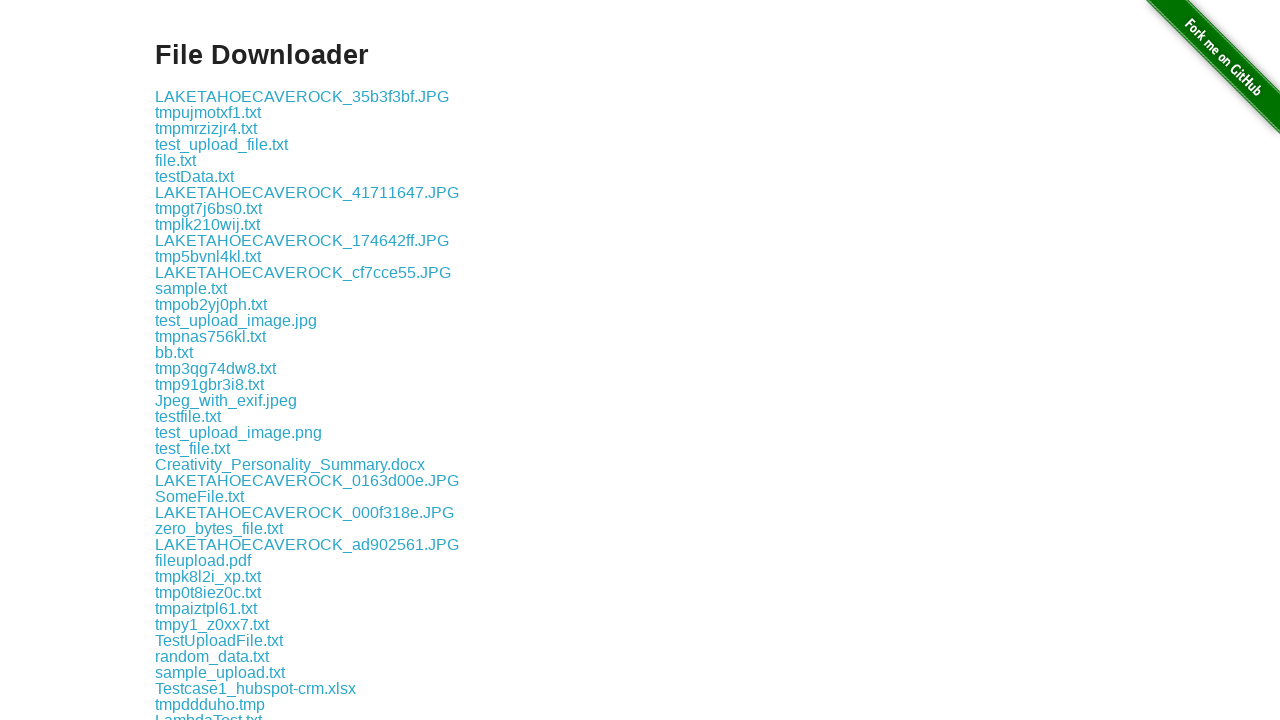

Retrieved text from download link 83: 'tmpajemiei9.txt'
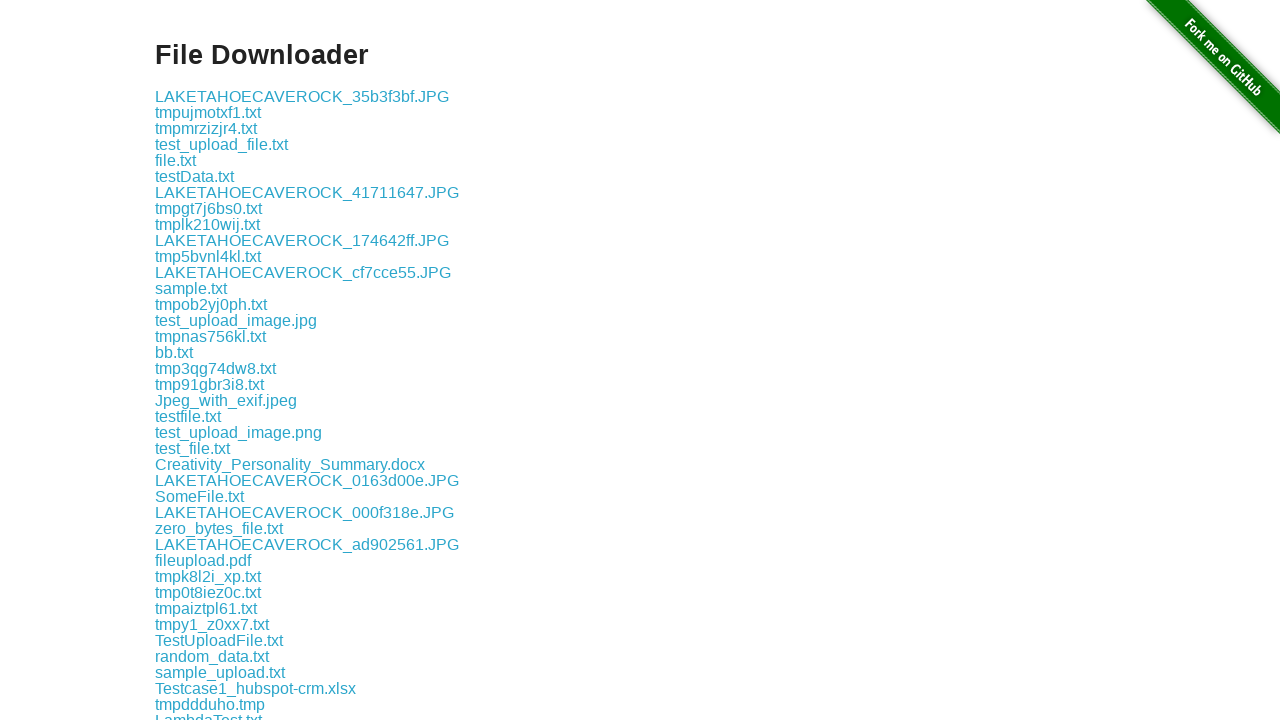

Retrieved text from download link 84: 'tmpnhia04cz.txt'
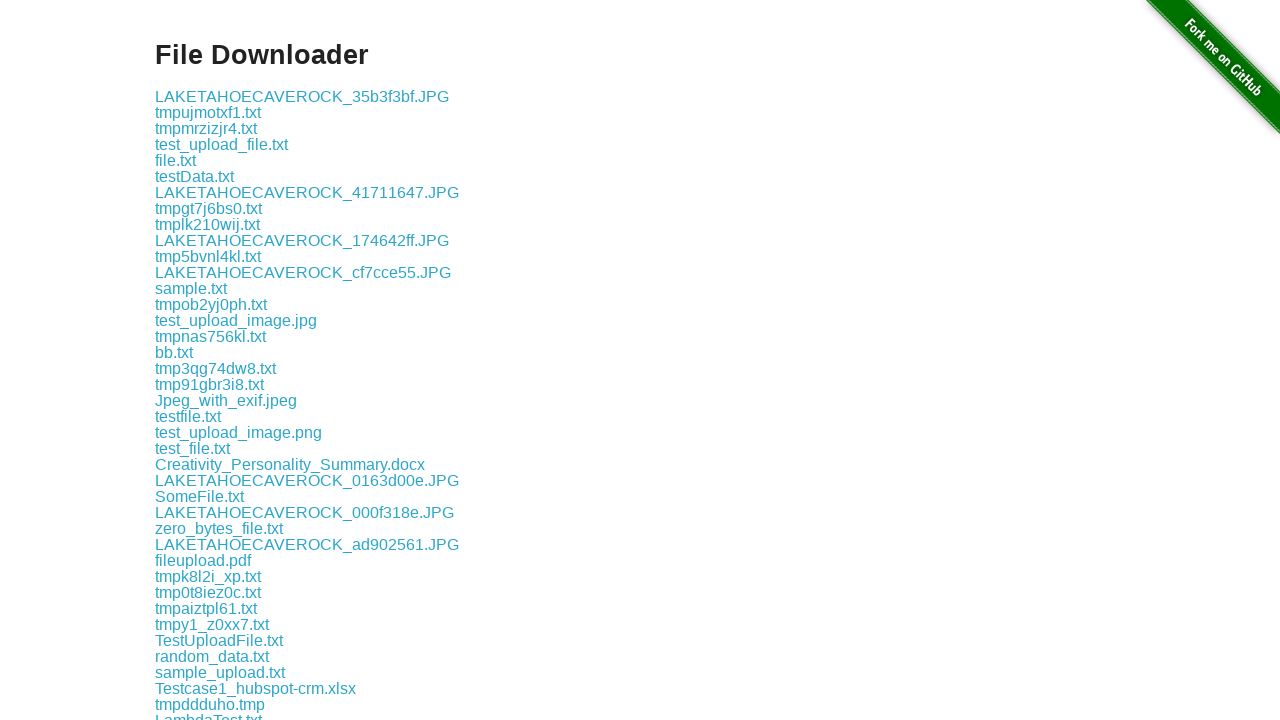

Retrieved text from download link 85: 'LAKETAHOECAVEROCK_d6829013.JPG'
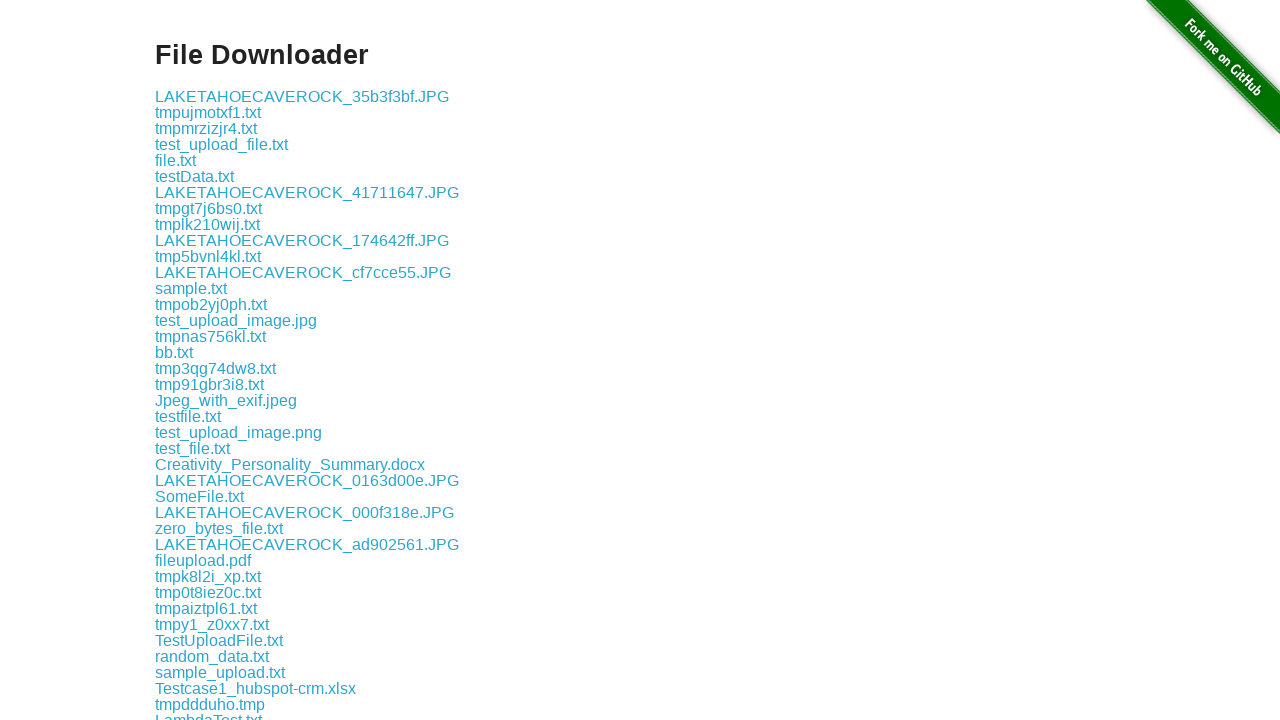

Retrieved text from download link 86: 'tmpl4nejz9r.txt'
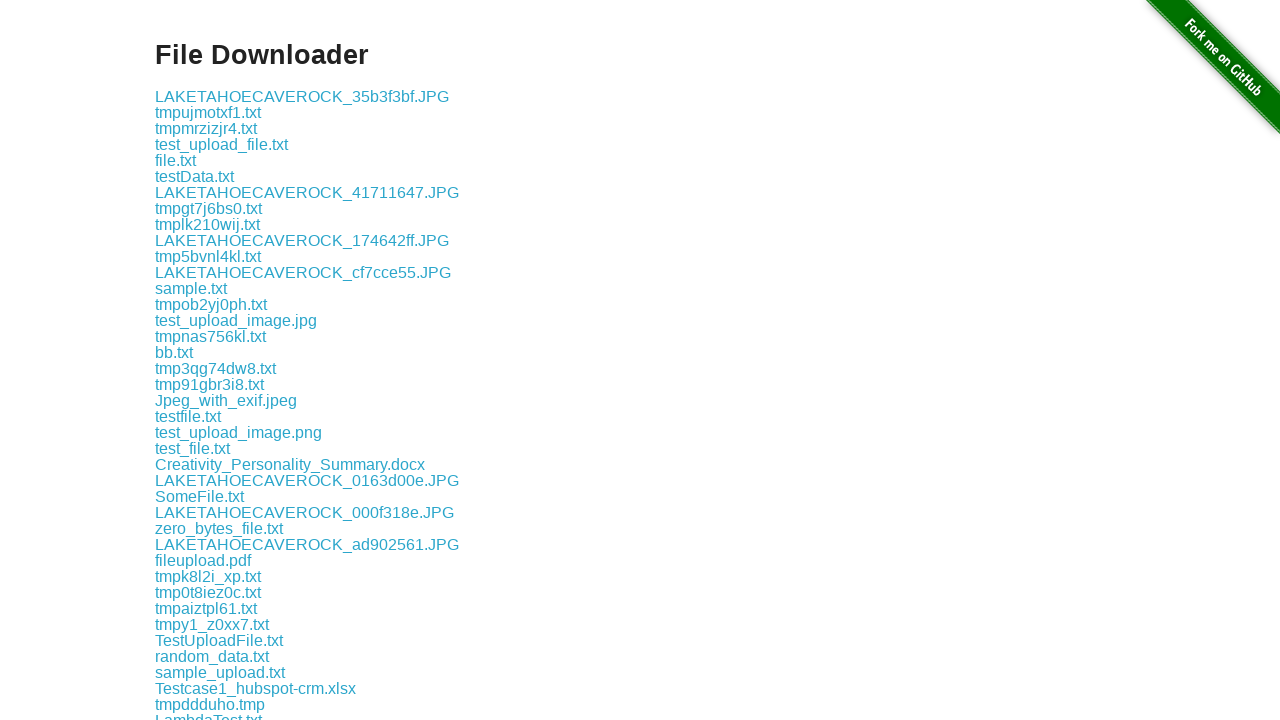

Retrieved text from download link 87: 'tmp17no_vum.txt'
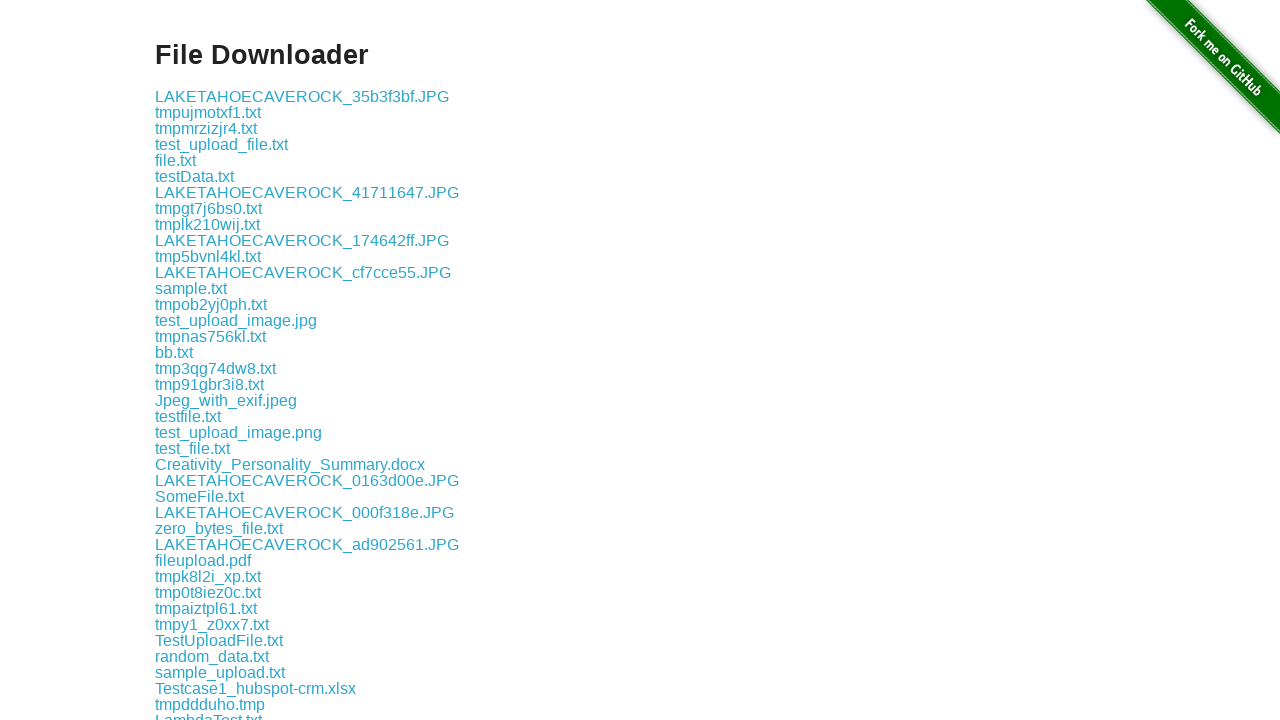

Retrieved text from download link 88: 'test.txt'
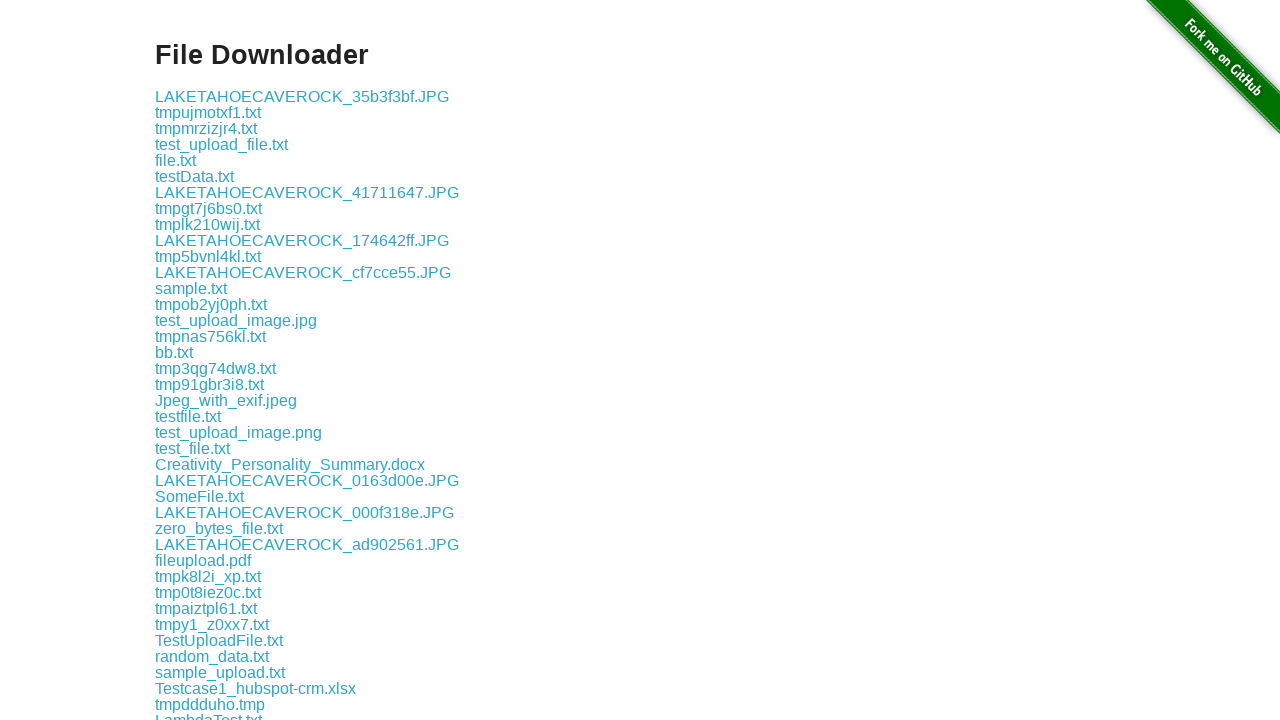

Retrieved text from download link 89: 'tmpevdg9f2c.txt'
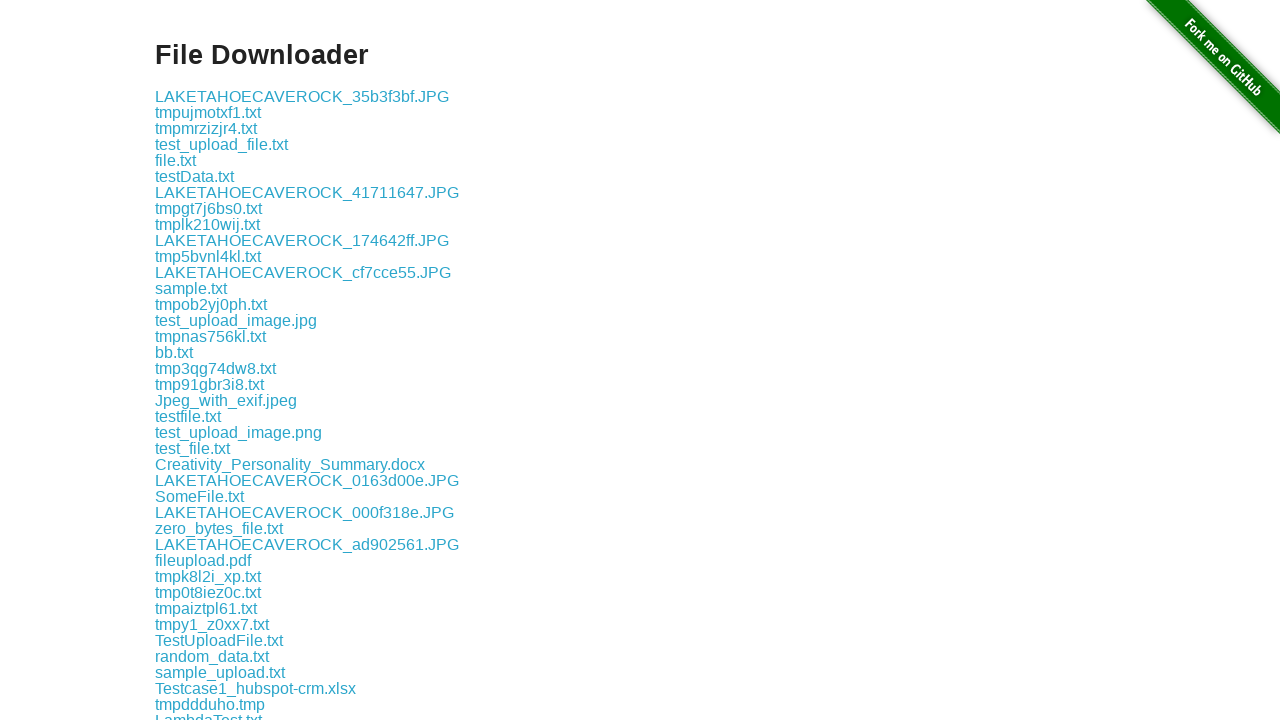

Retrieved text from download link 90: 'tmp26hx8st1.txt'
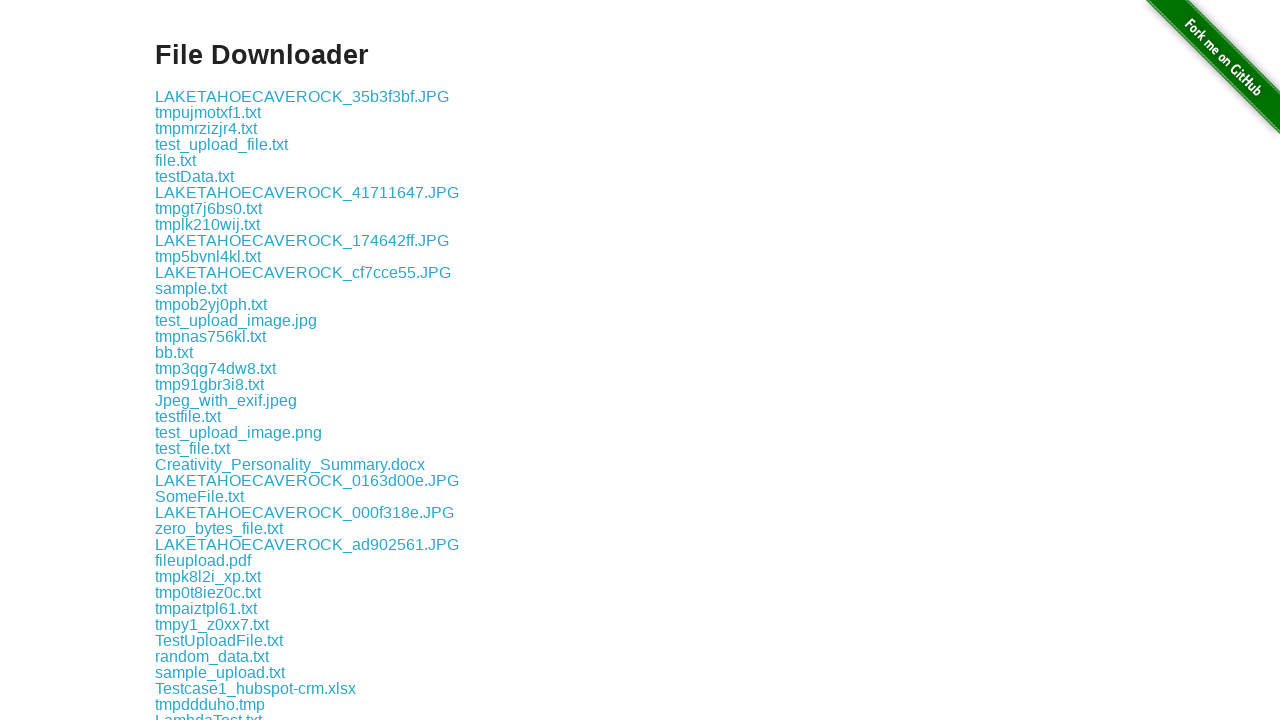

Retrieved text from download link 91: 'tmppz4vivc9.txt'
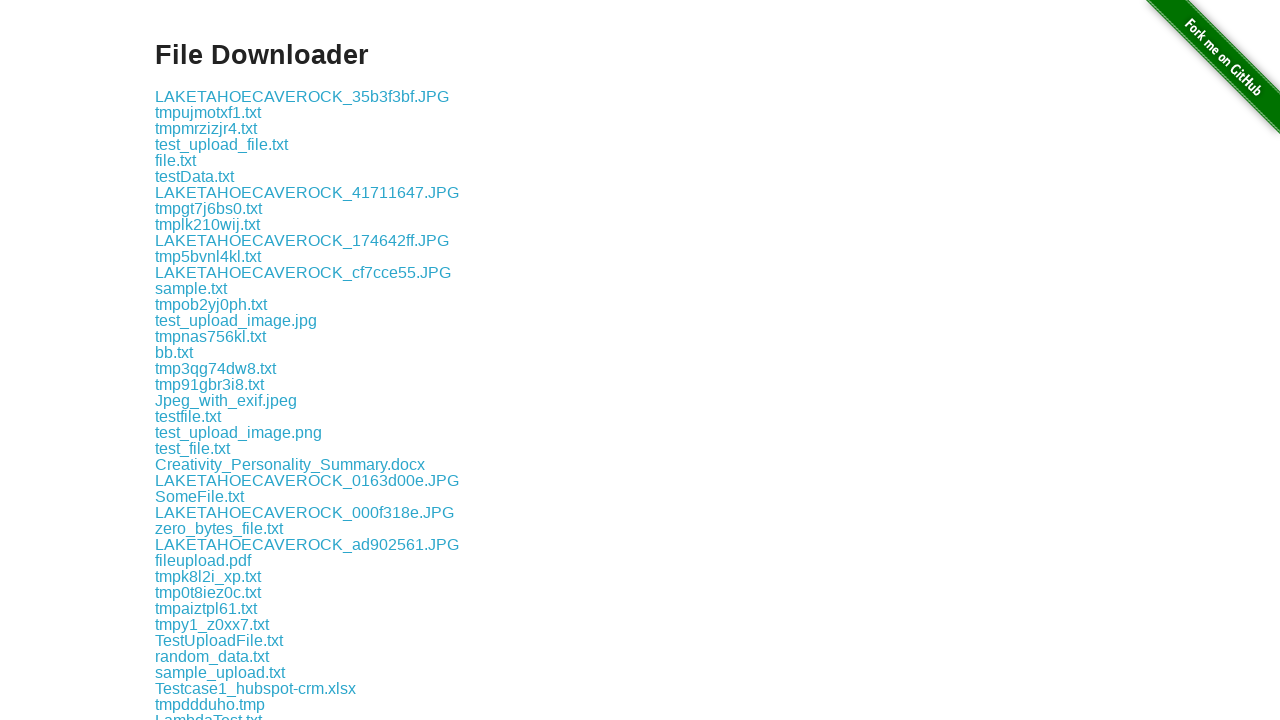

Retrieved text from download link 92: 'error-message-html-page.zip'
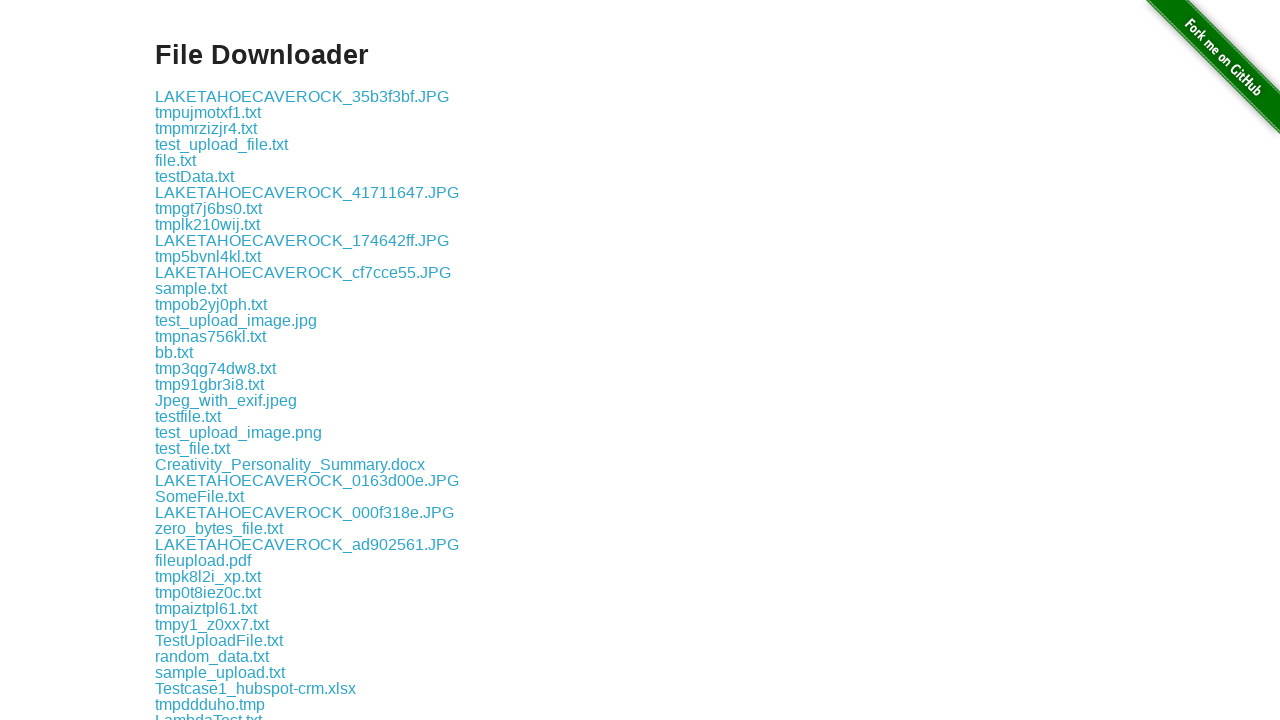

Retrieved text from download link 93: 'TestDocument.pdf'
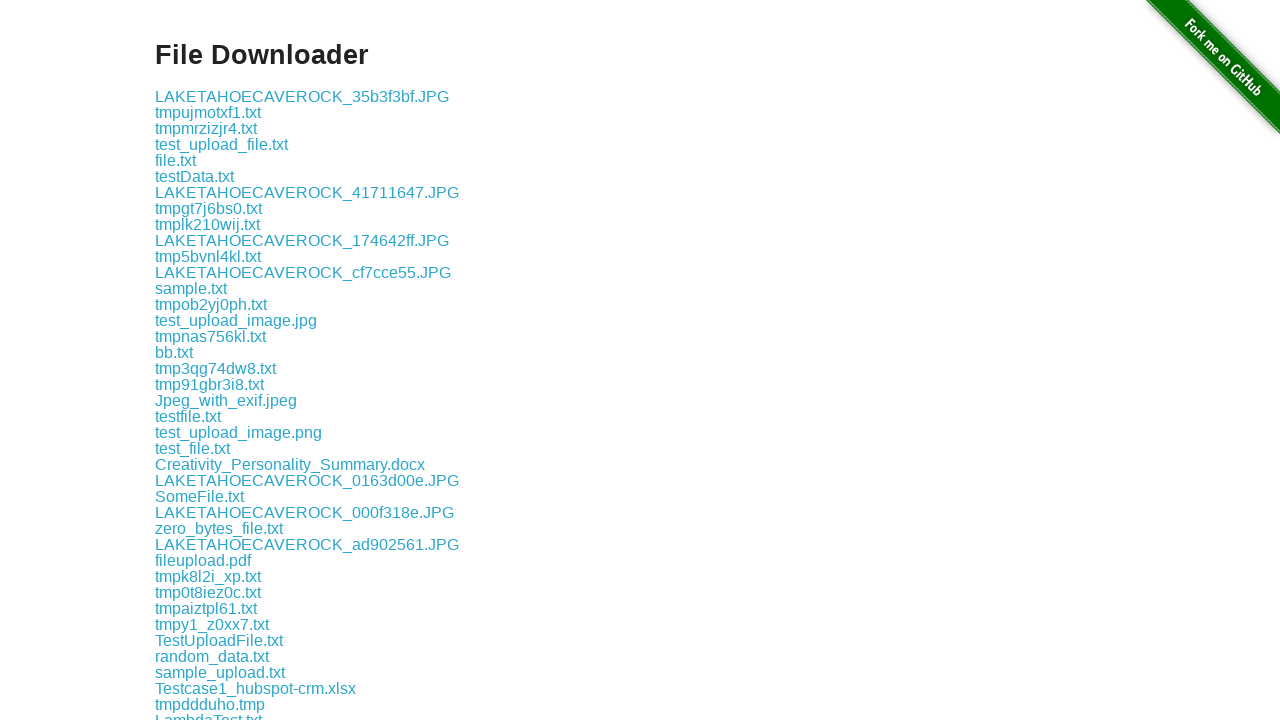

Retrieved text from download link 94: 'selenide-intro.txt'
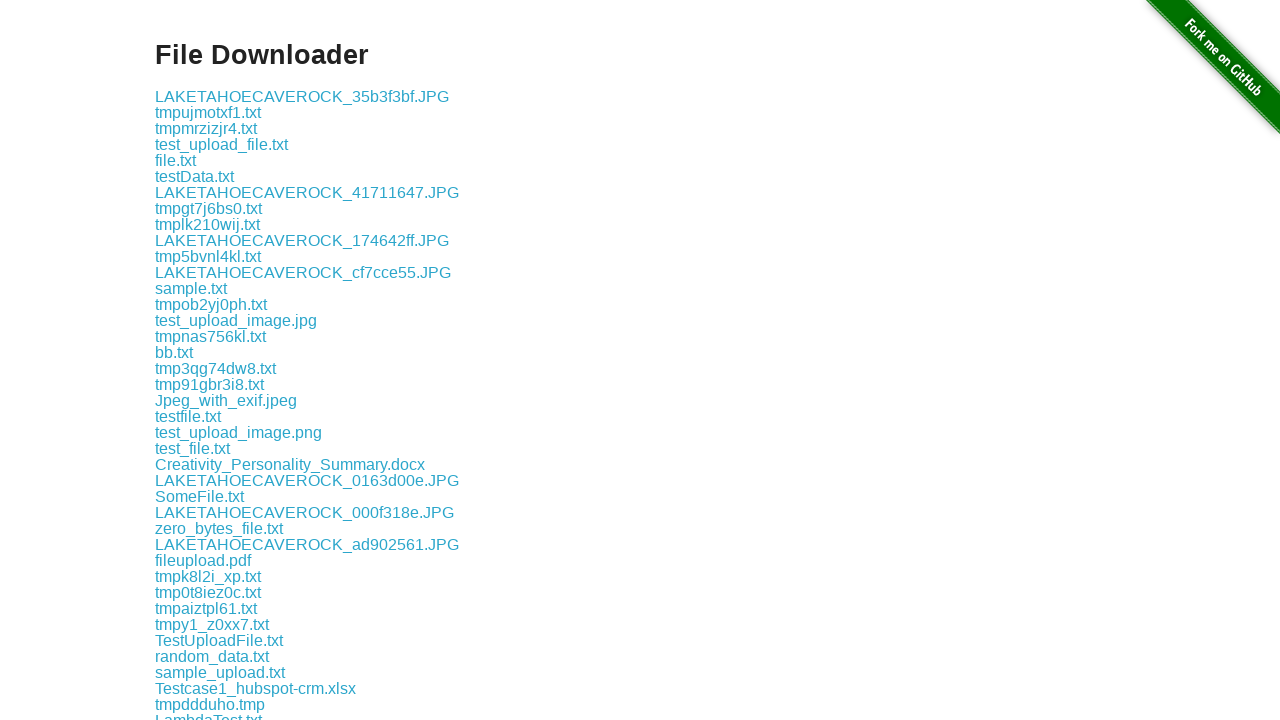

Retrieved text from download link 95: 'sample-zip-file.zip'
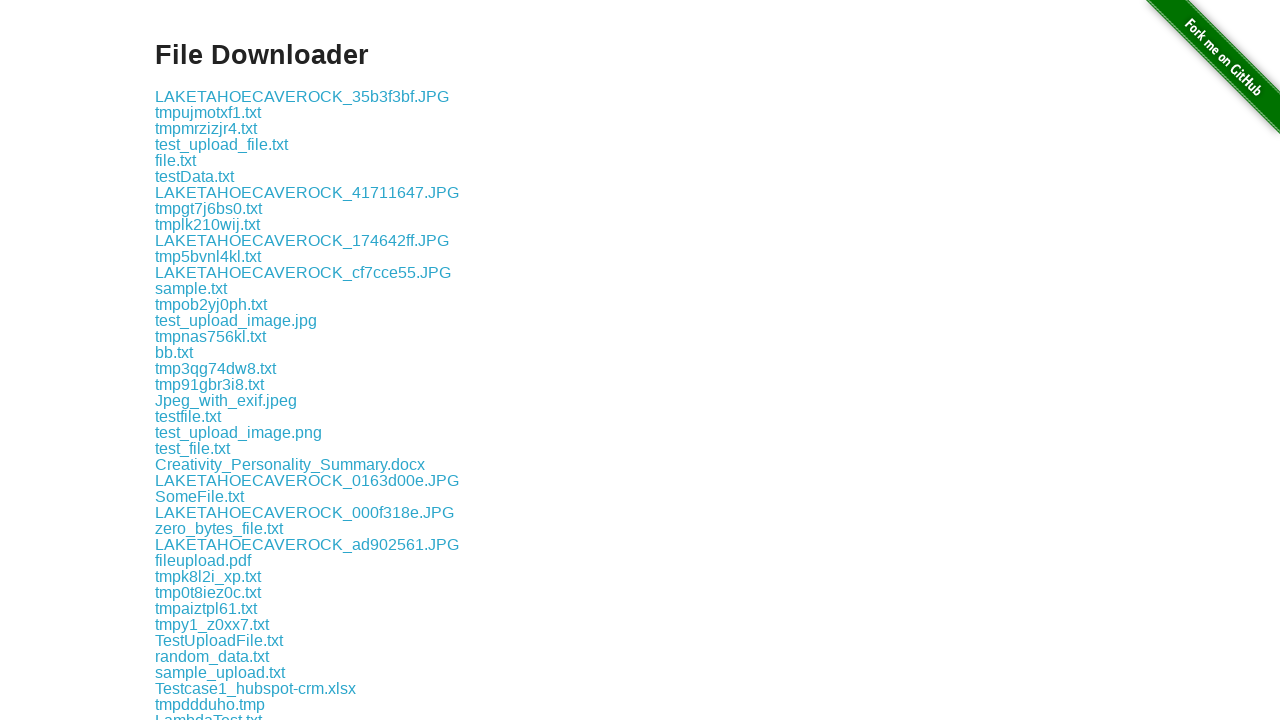

Retrieved text from download link 96: 'tmp157onoib.txt'
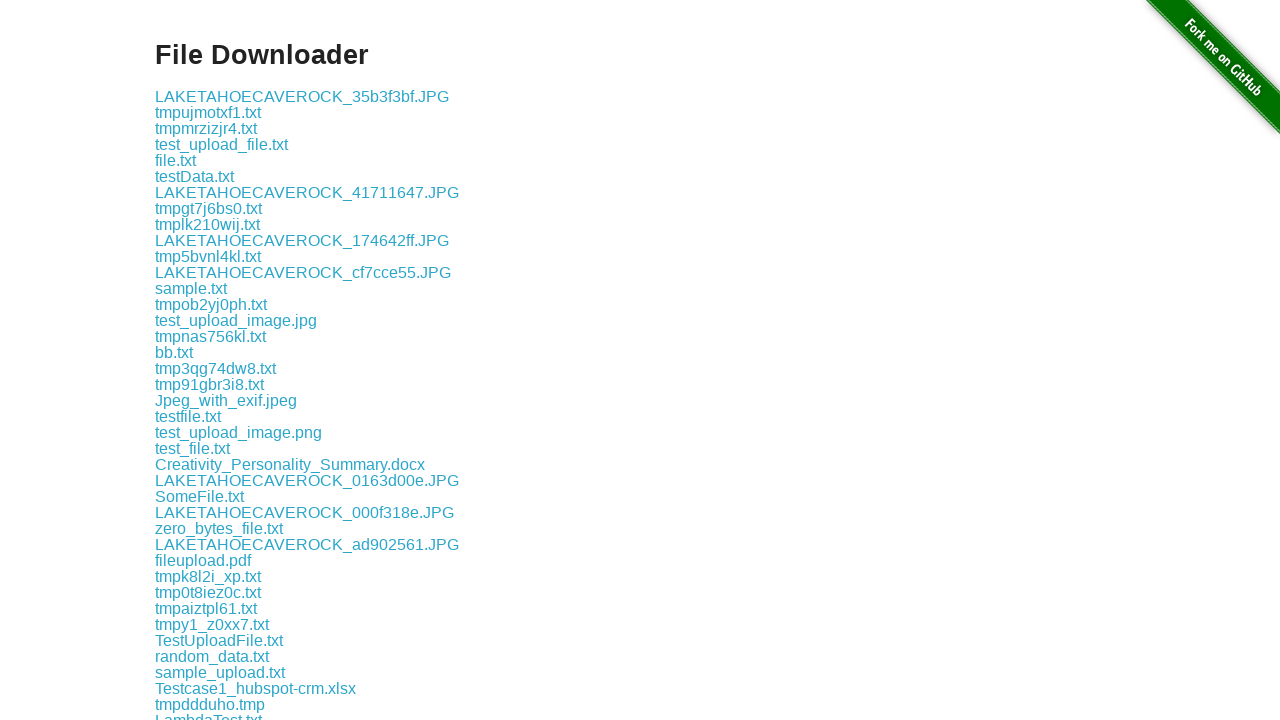

Retrieved text from download link 97: 'testUpload.json'
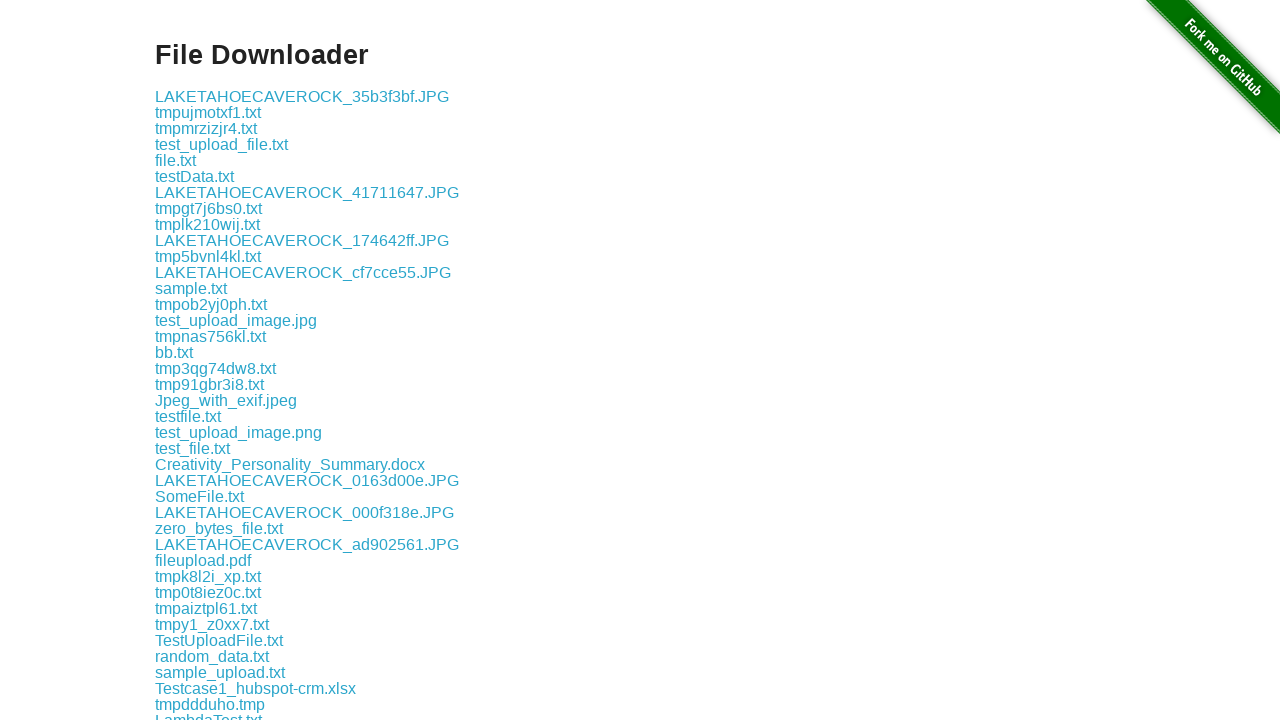

Clicked download link for JSON file: 'testUpload.json' at (210, 447) on xpath=//*[text()='File Downloader']/following-sibling::a >> nth=96
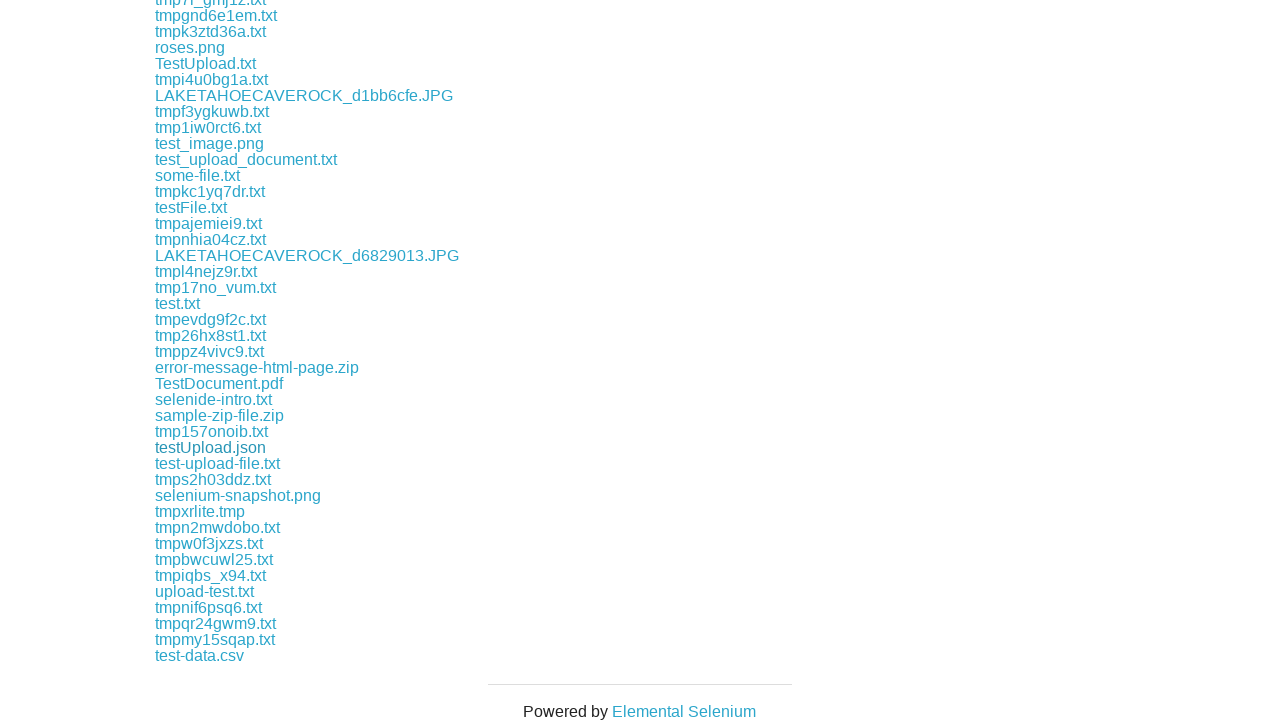

Verified download started with filename: 'testUpload.json'
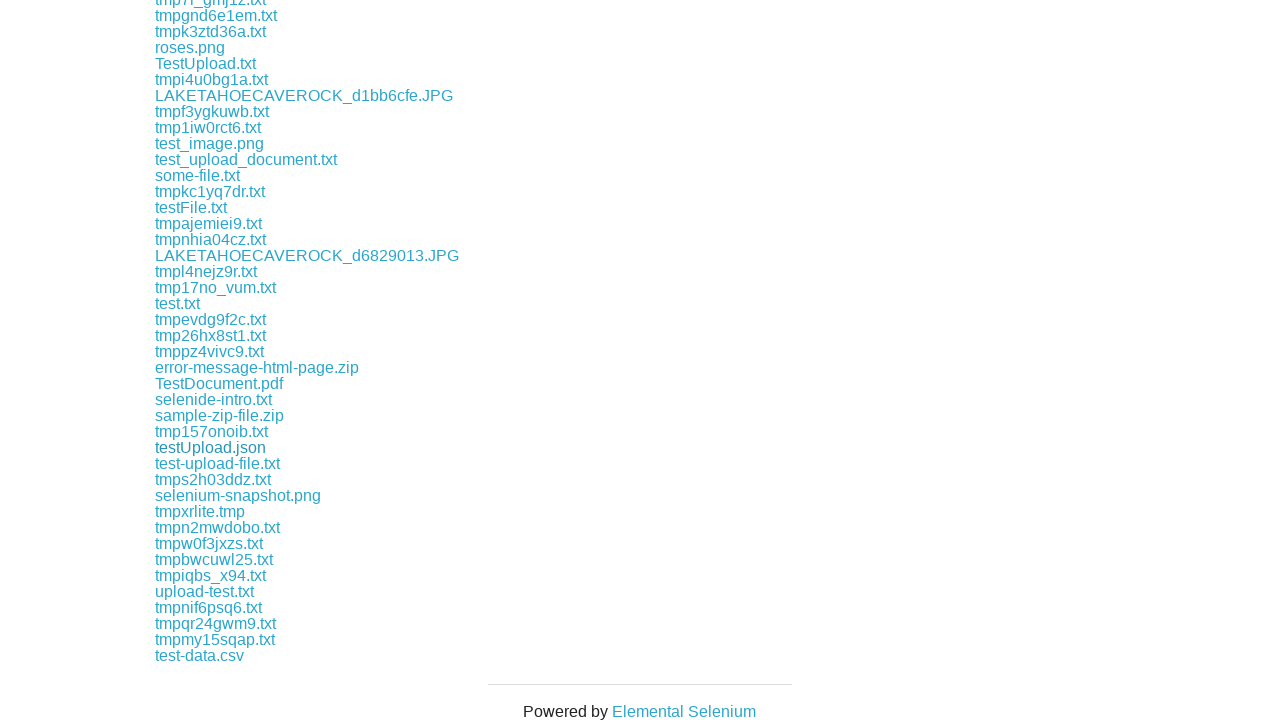

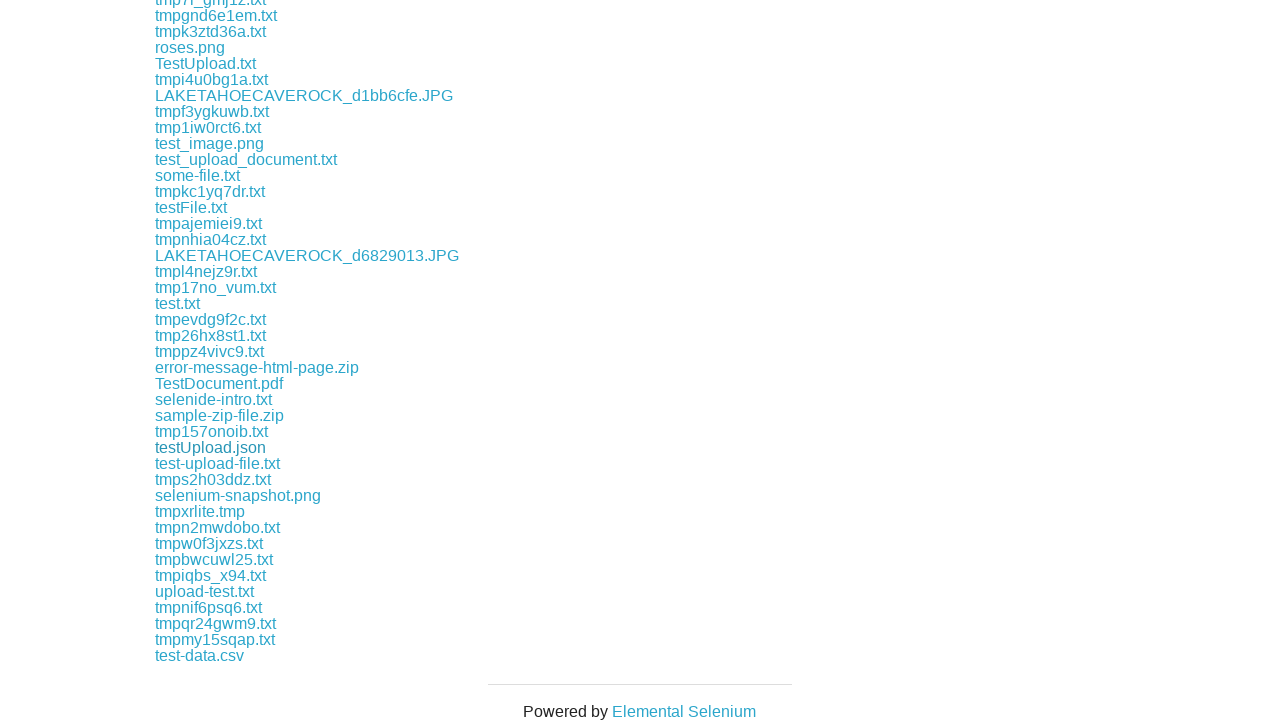